Tests date picker functionality by navigating through months and years to select a specific date using navigation buttons

Starting URL: https://demo.automationtesting.in/Datepicker.html

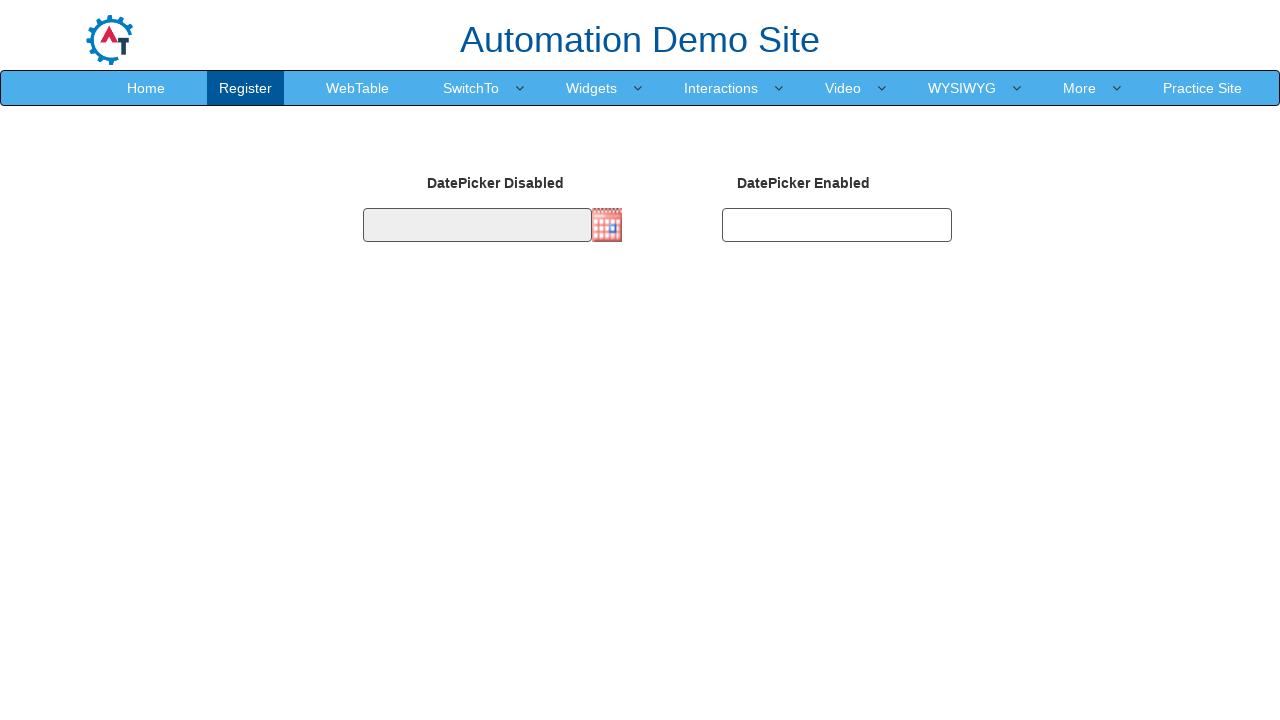

Clicked on date picker input field at (477, 225) on #datepicker1
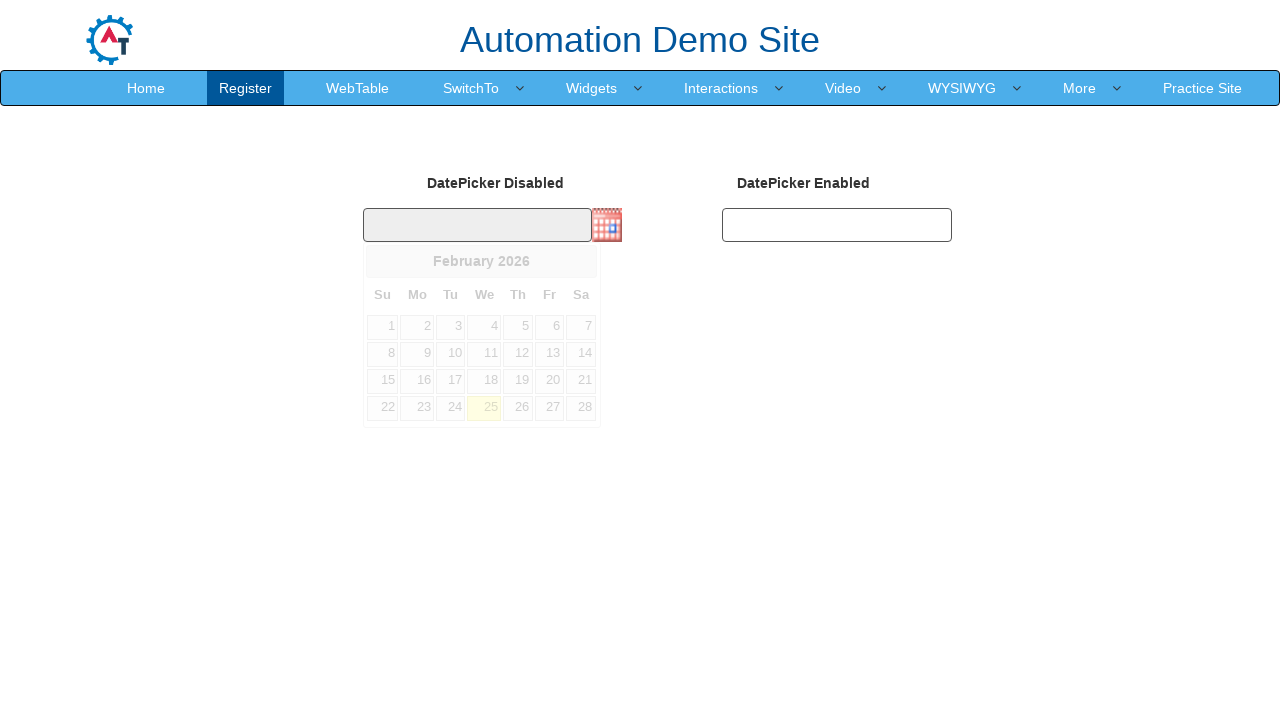

Clicked previous year button to navigate from 2026 to 2022 at (382, 261) on xpath=//a[@title='Prev']
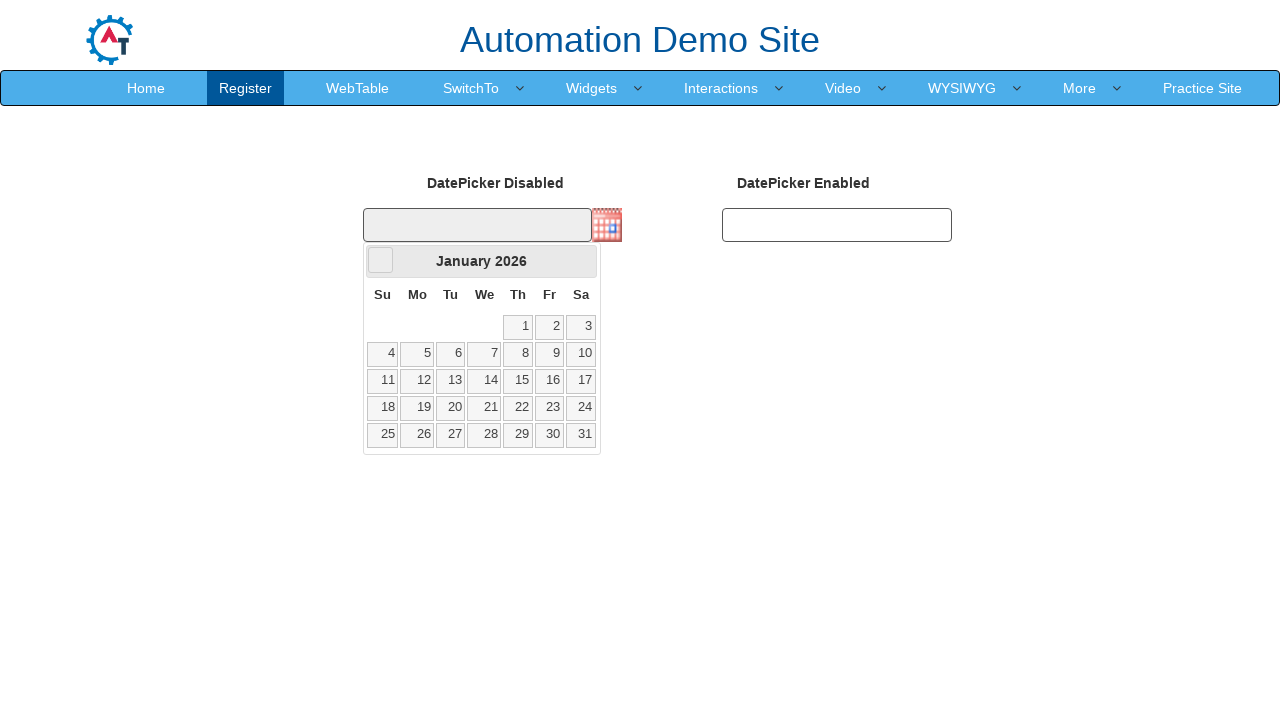

Waited 500ms for year navigation
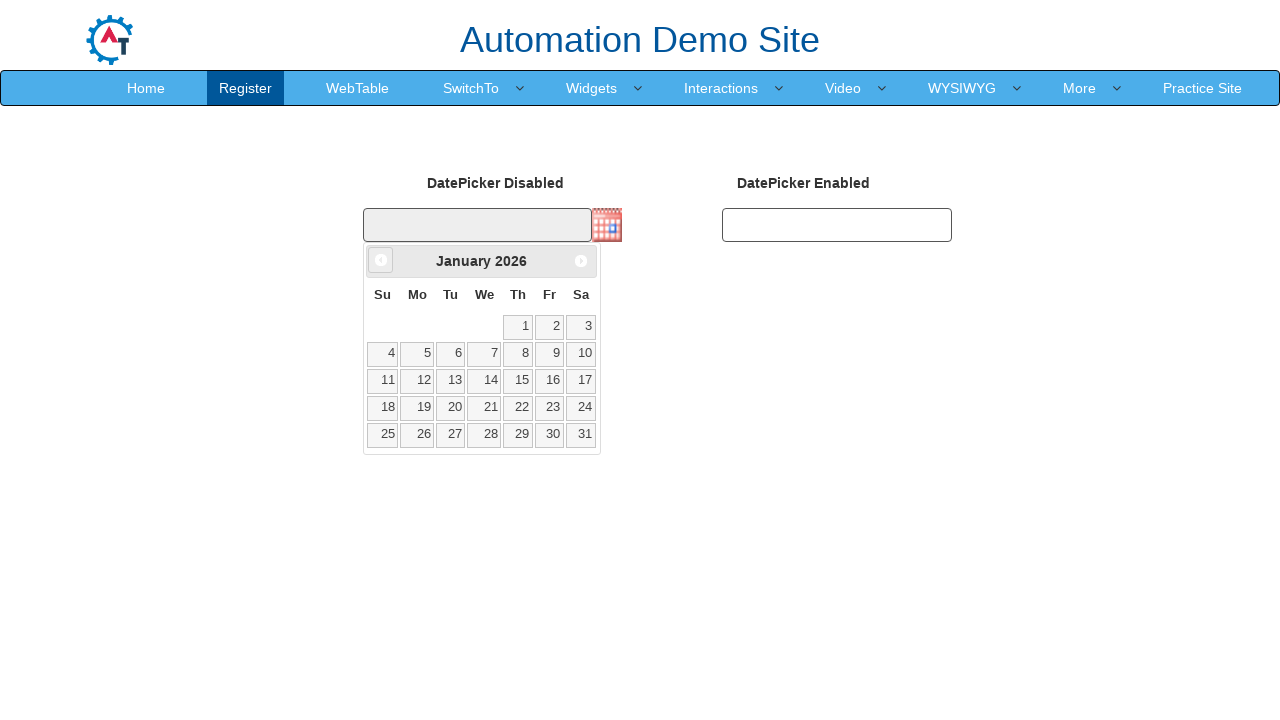

Clicked previous year button to navigate from 2026 to 2022 at (381, 260) on xpath=//a[@title='Prev']
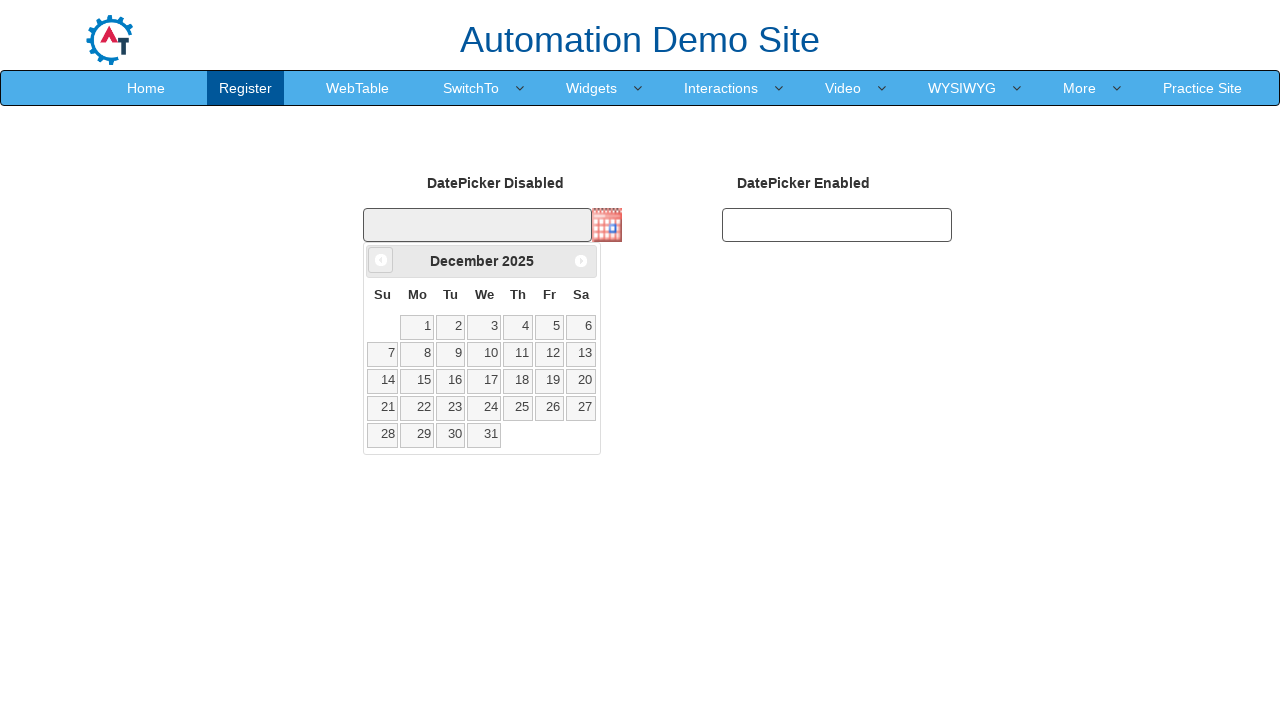

Waited 500ms for year navigation
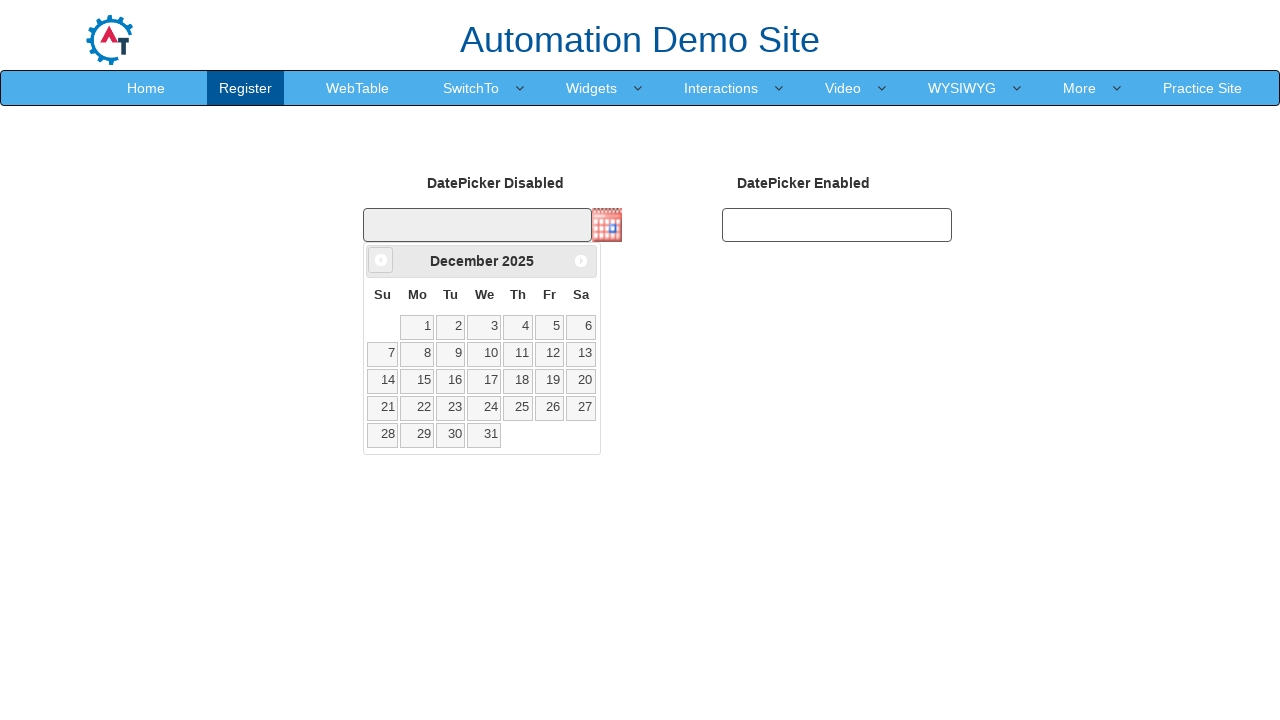

Clicked previous year button to navigate from 2025 to 2022 at (381, 260) on xpath=//a[@title='Prev']
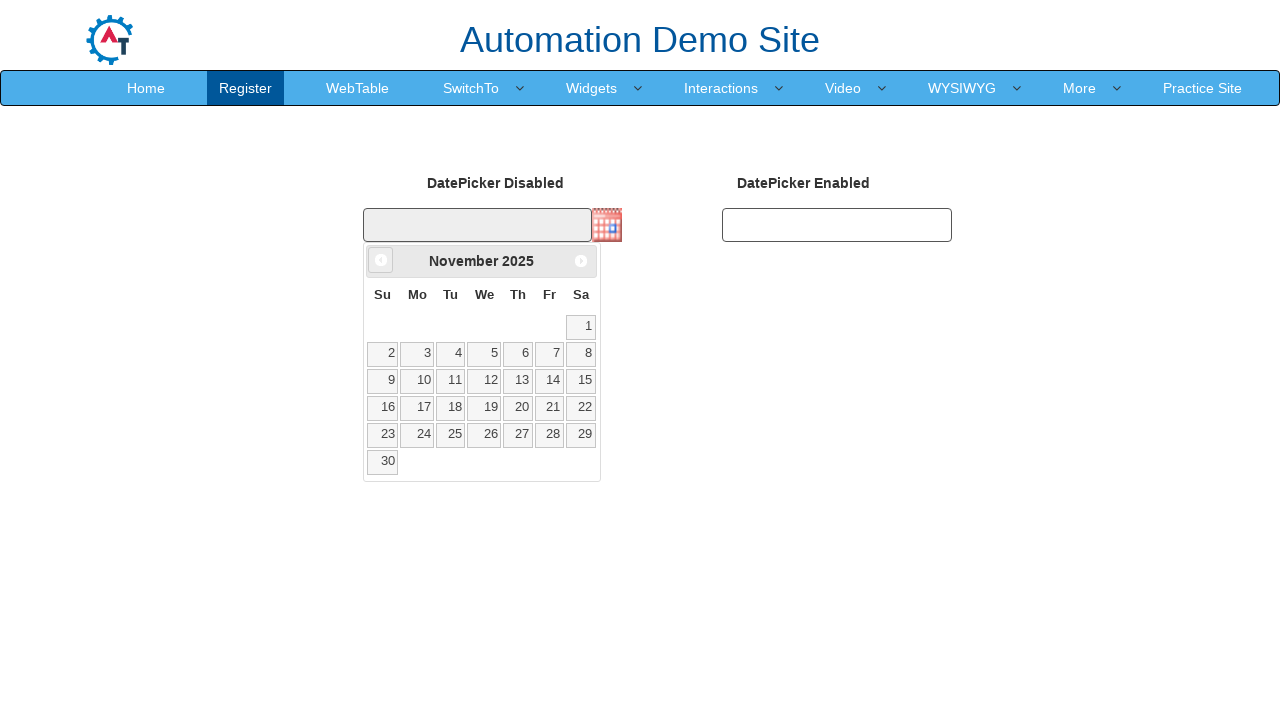

Waited 500ms for year navigation
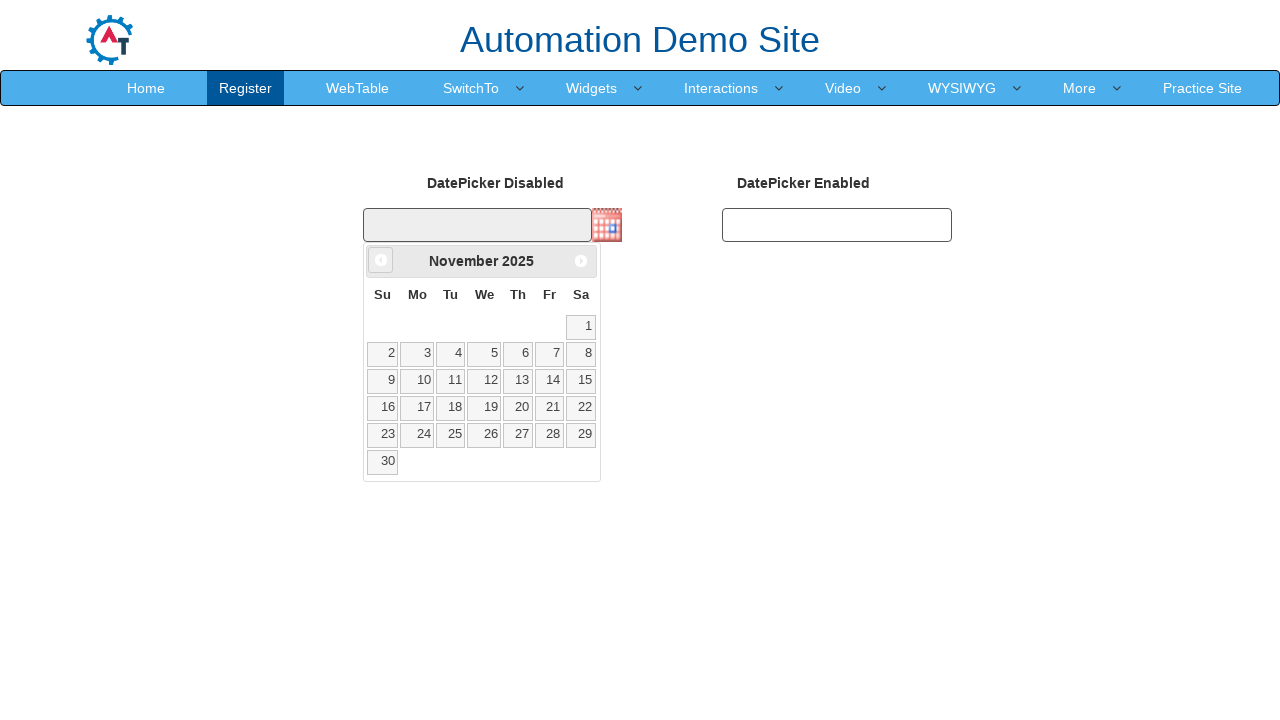

Clicked previous year button to navigate from 2025 to 2022 at (381, 260) on xpath=//a[@title='Prev']
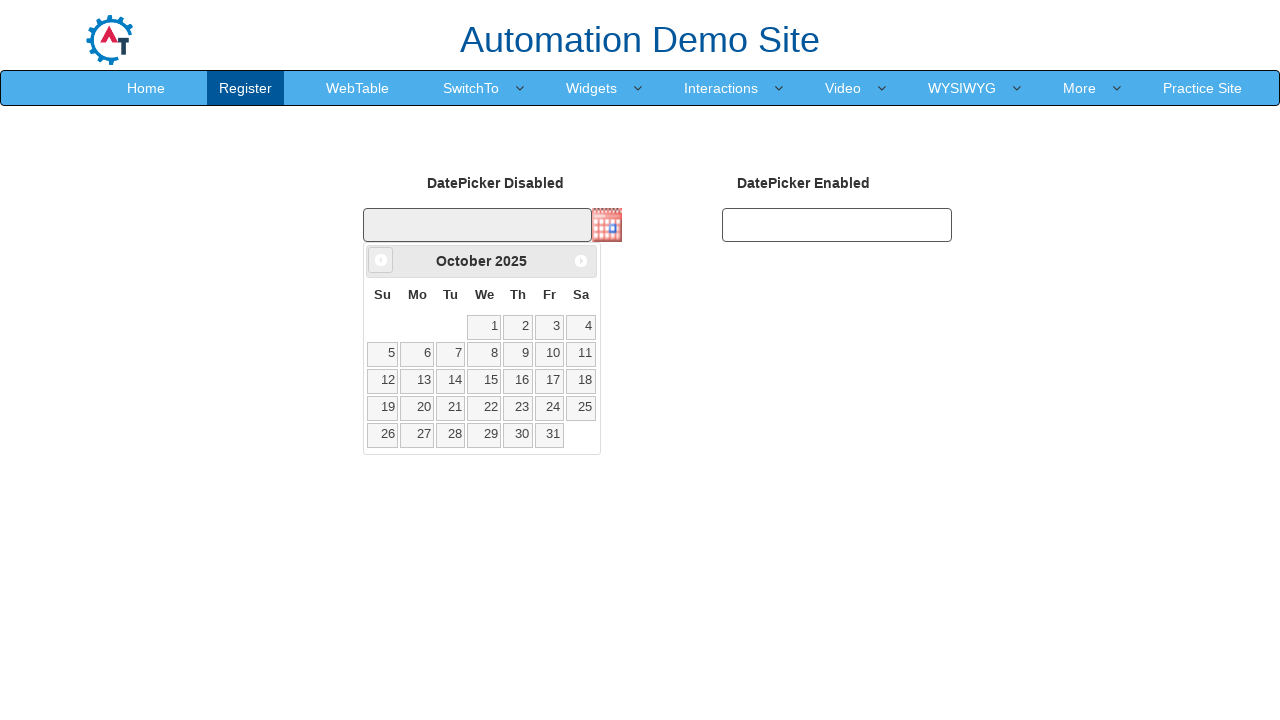

Waited 500ms for year navigation
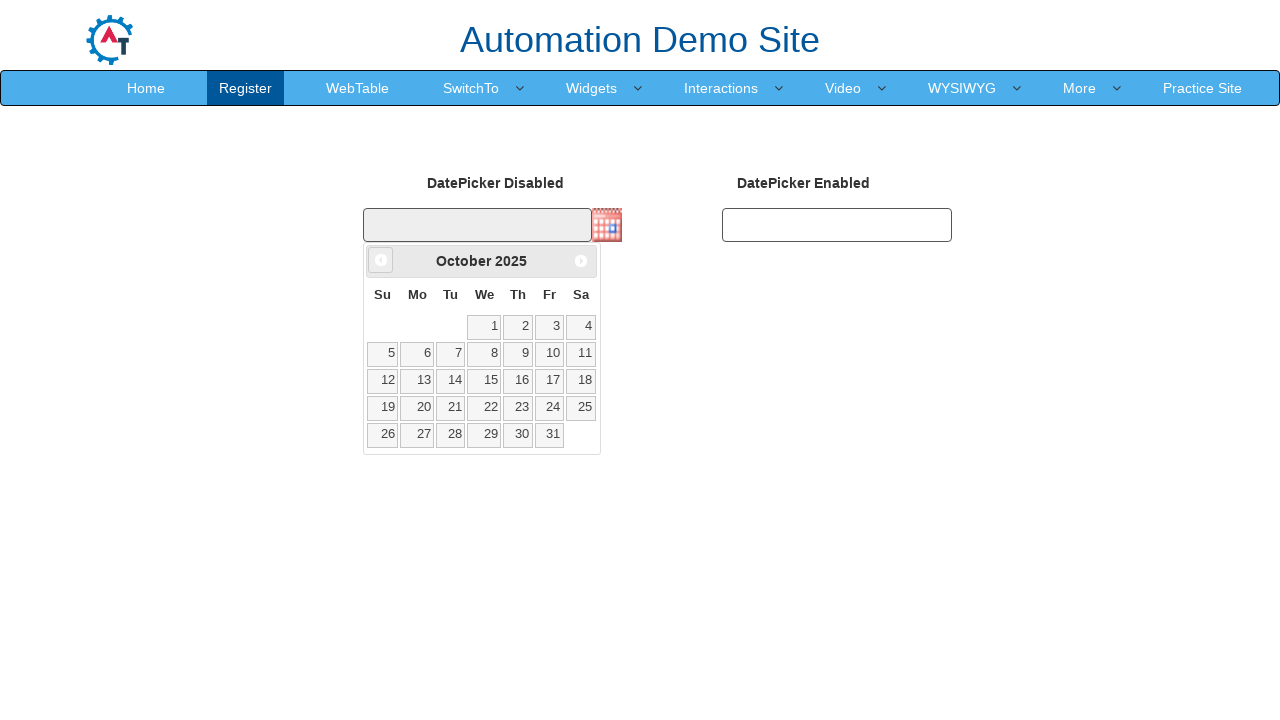

Clicked previous year button to navigate from 2025 to 2022 at (381, 260) on xpath=//a[@title='Prev']
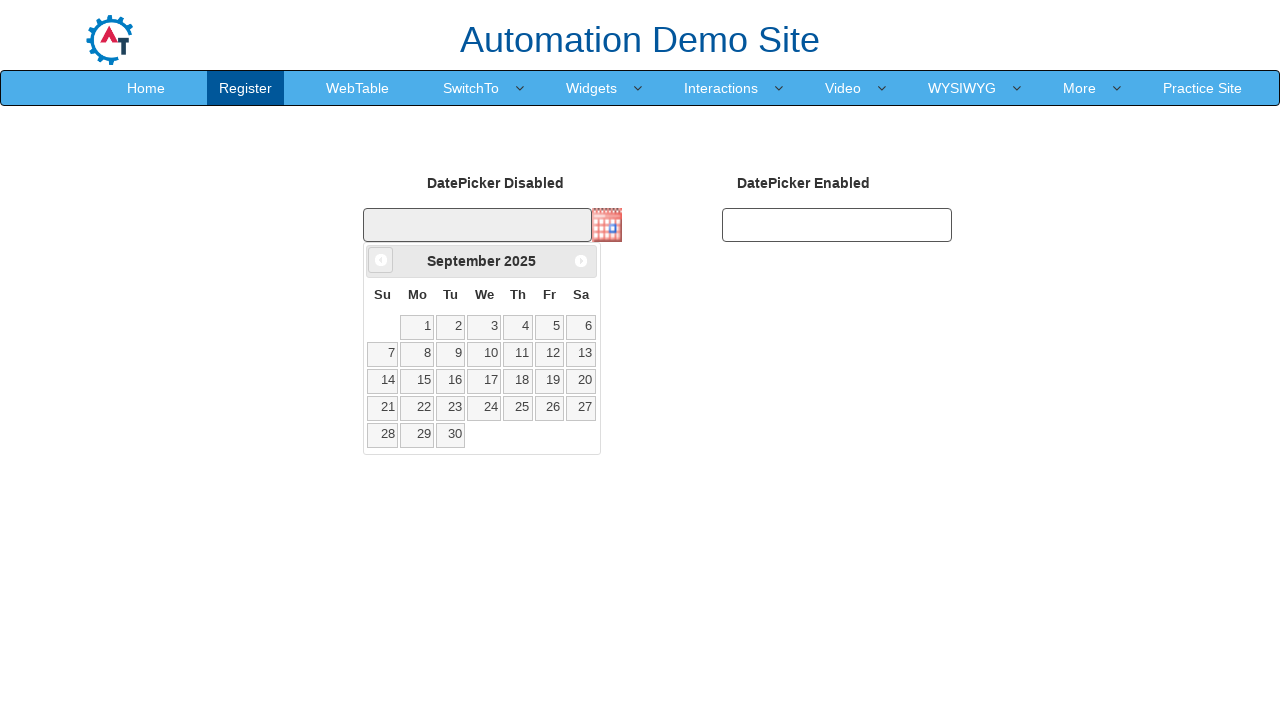

Waited 500ms for year navigation
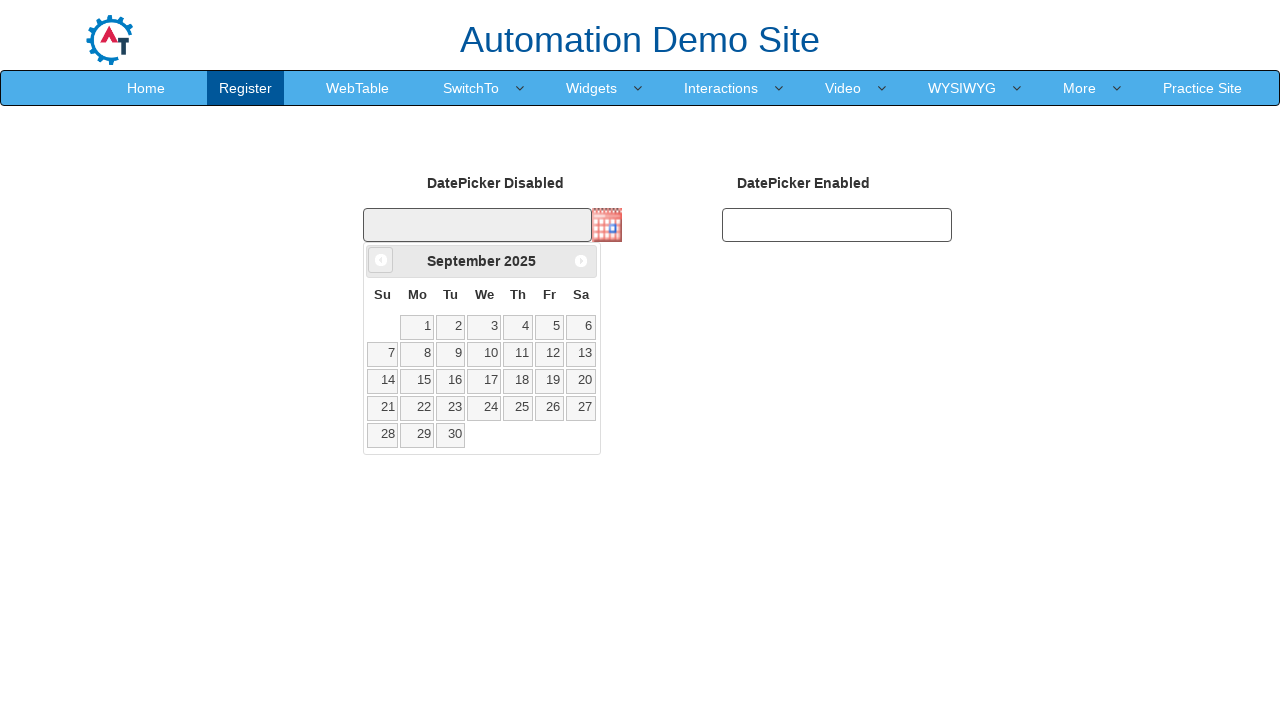

Clicked previous year button to navigate from 2025 to 2022 at (381, 260) on xpath=//a[@title='Prev']
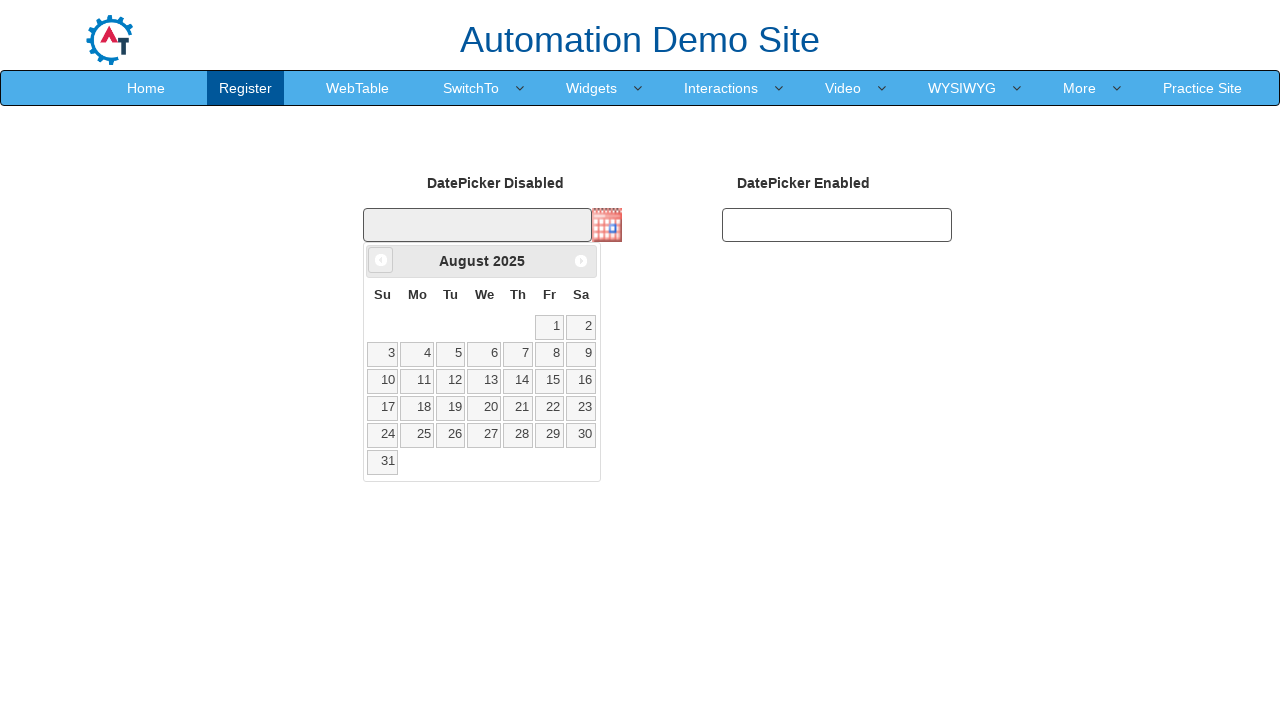

Waited 500ms for year navigation
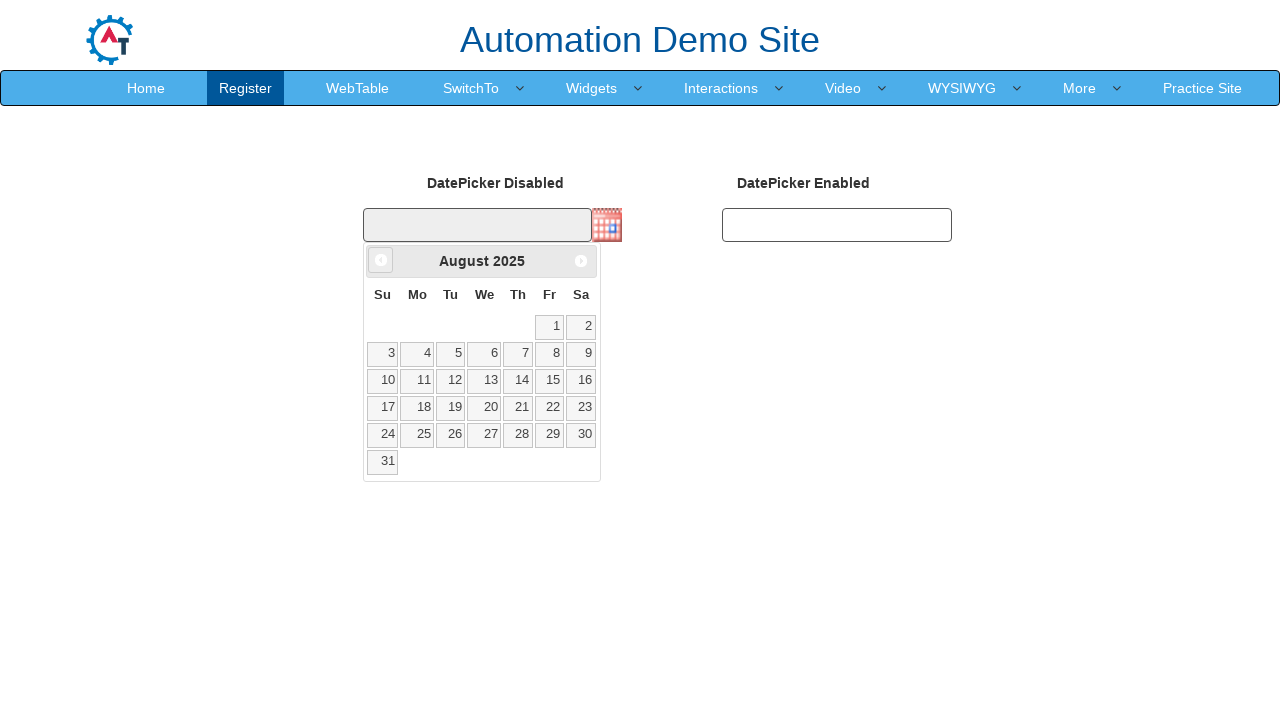

Clicked previous year button to navigate from 2025 to 2022 at (381, 260) on xpath=//a[@title='Prev']
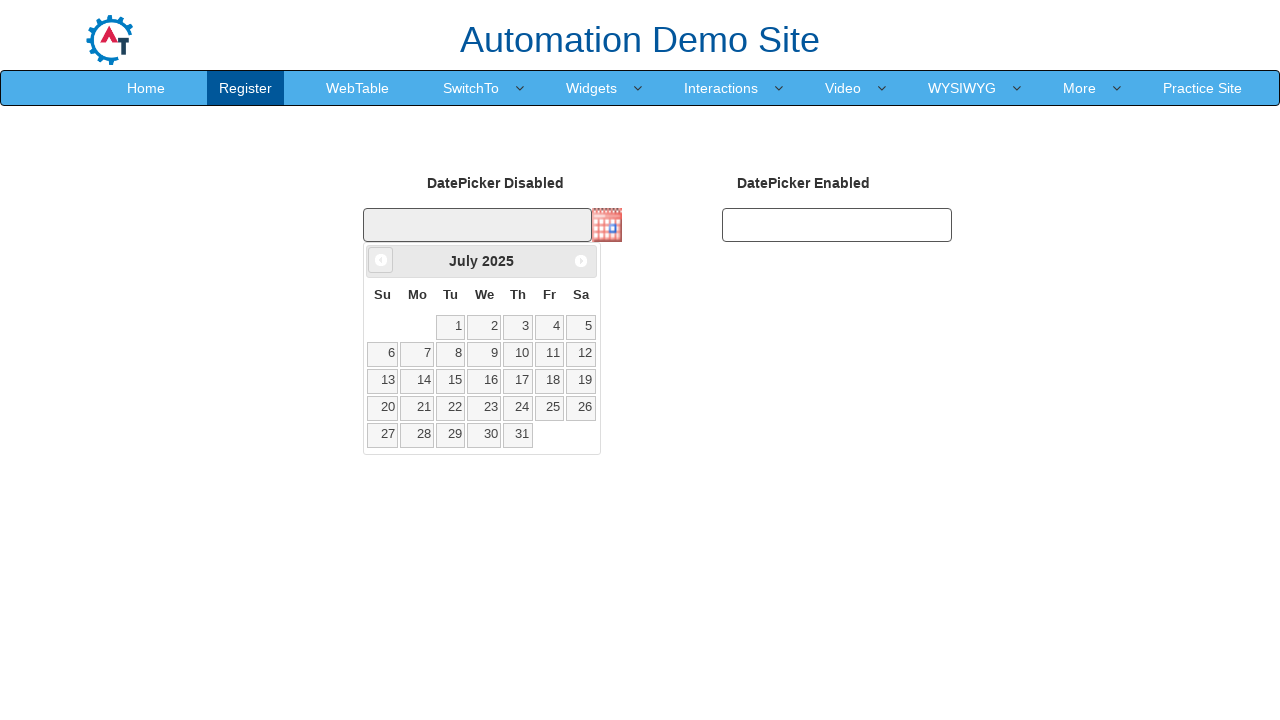

Waited 500ms for year navigation
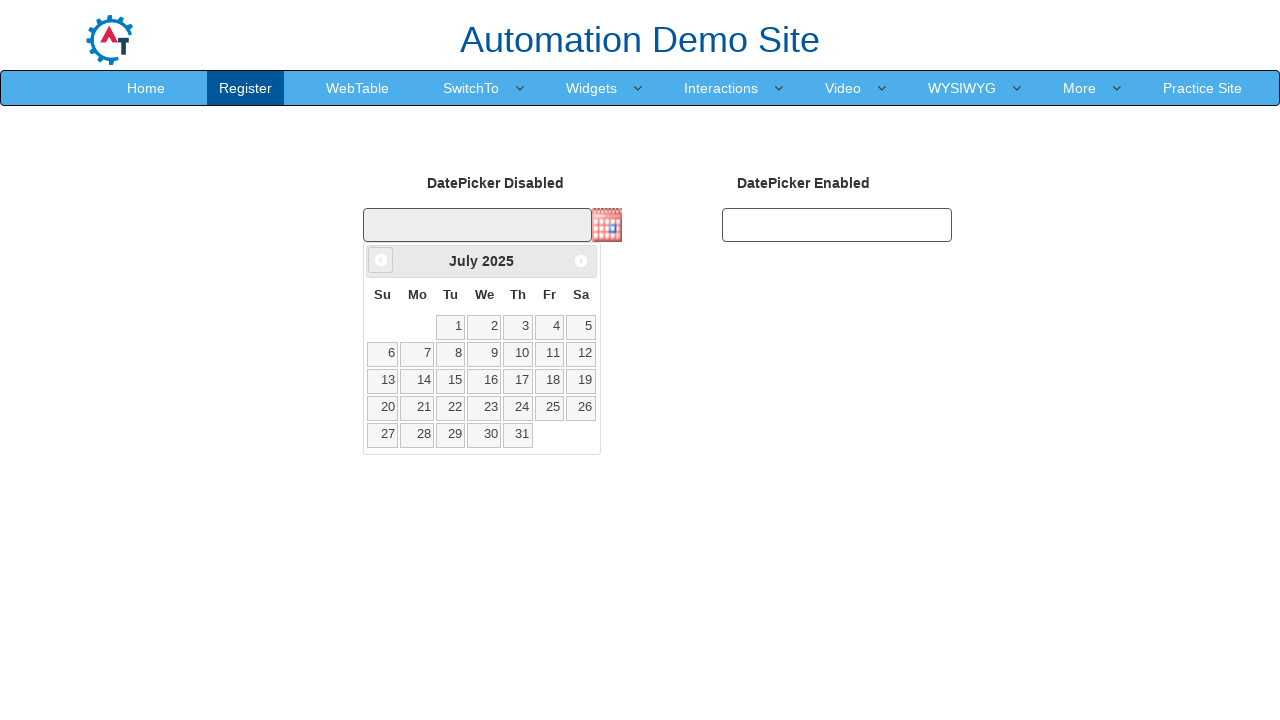

Clicked previous year button to navigate from 2025 to 2022 at (381, 260) on xpath=//a[@title='Prev']
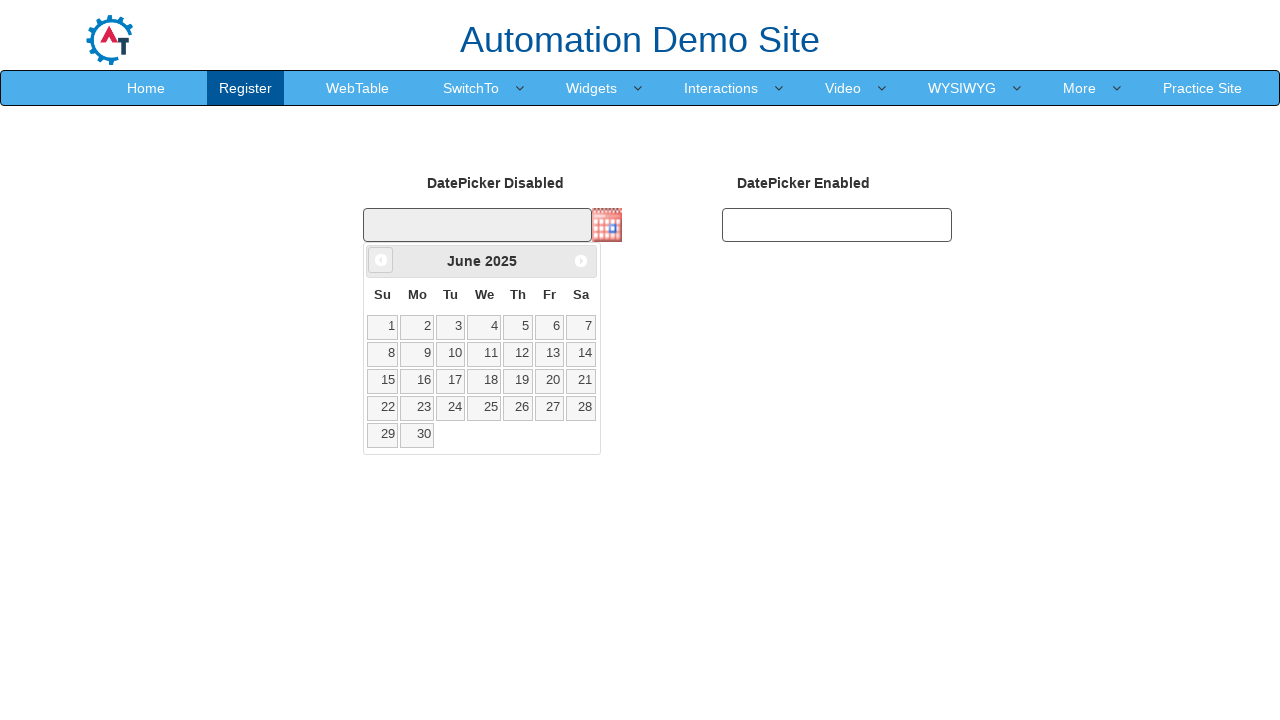

Waited 500ms for year navigation
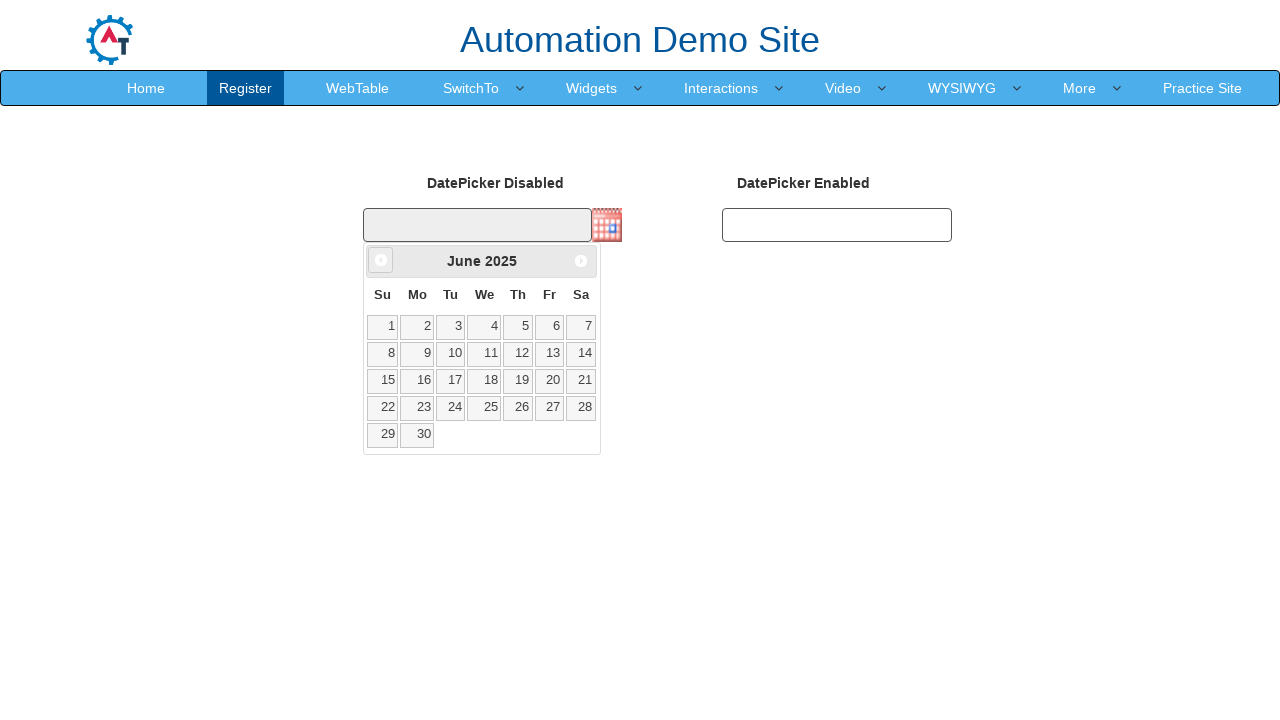

Clicked previous year button to navigate from 2025 to 2022 at (381, 260) on xpath=//a[@title='Prev']
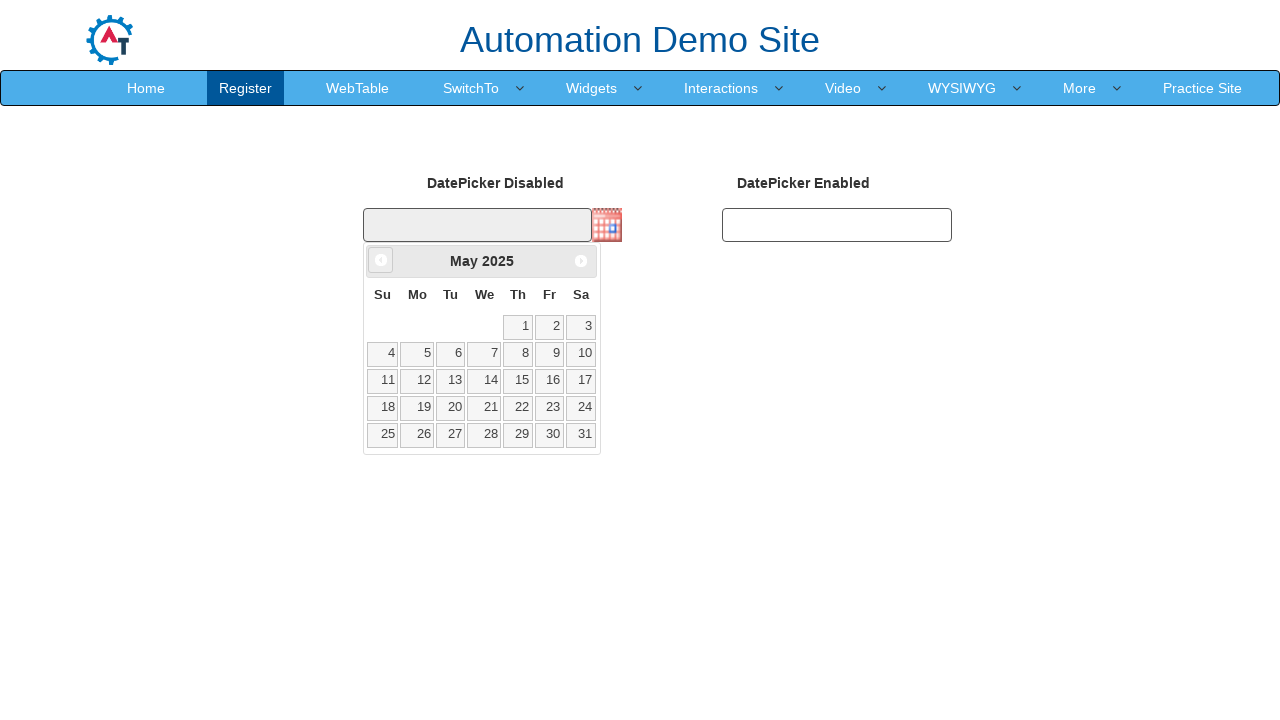

Waited 500ms for year navigation
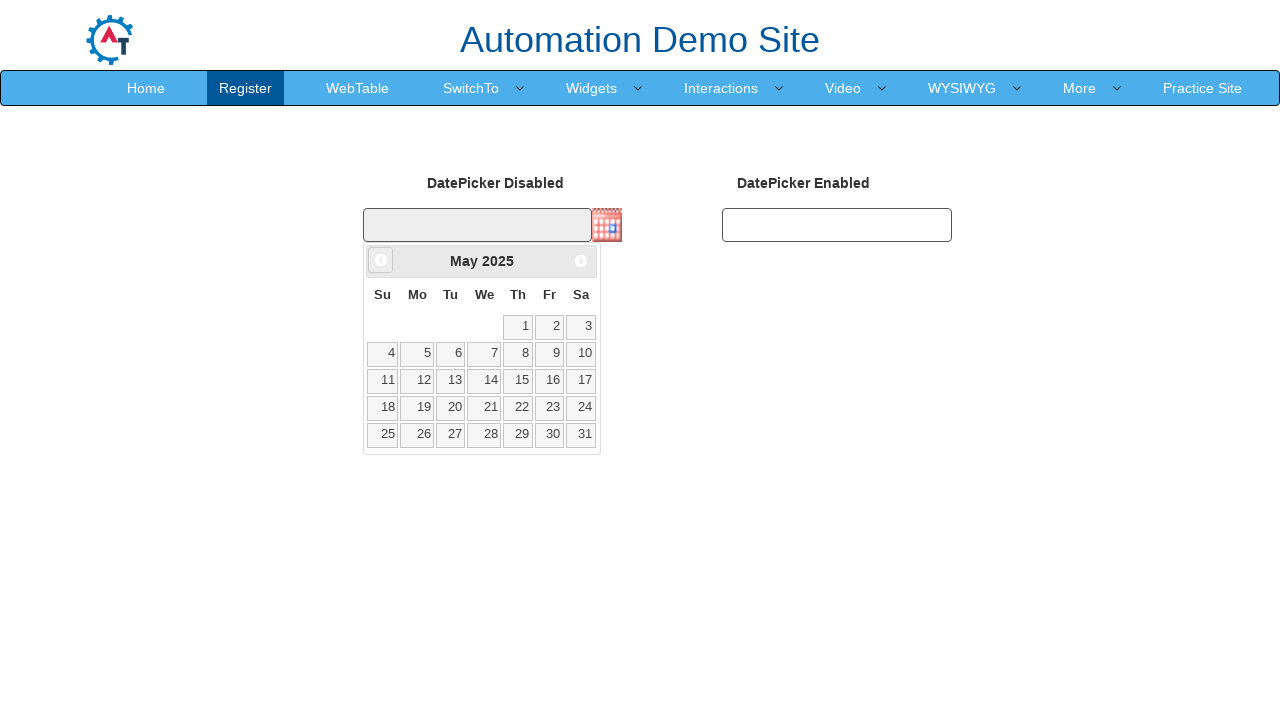

Clicked previous year button to navigate from 2025 to 2022 at (381, 260) on xpath=//a[@title='Prev']
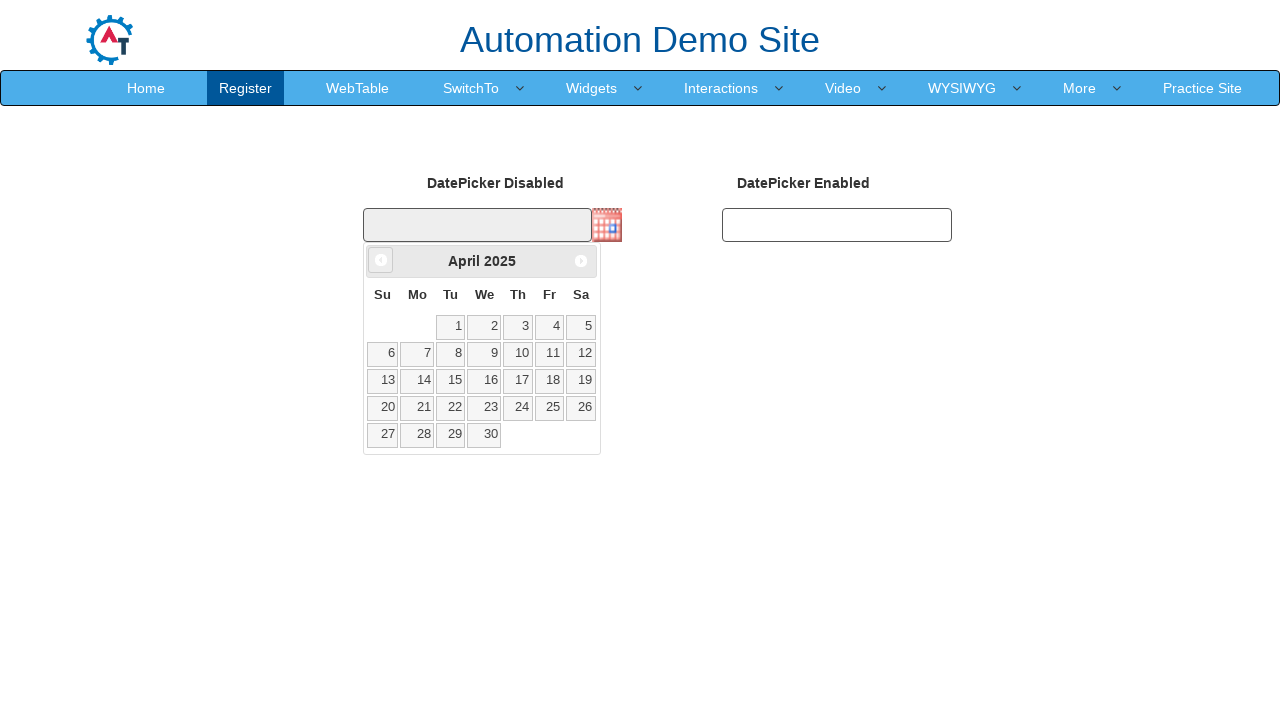

Waited 500ms for year navigation
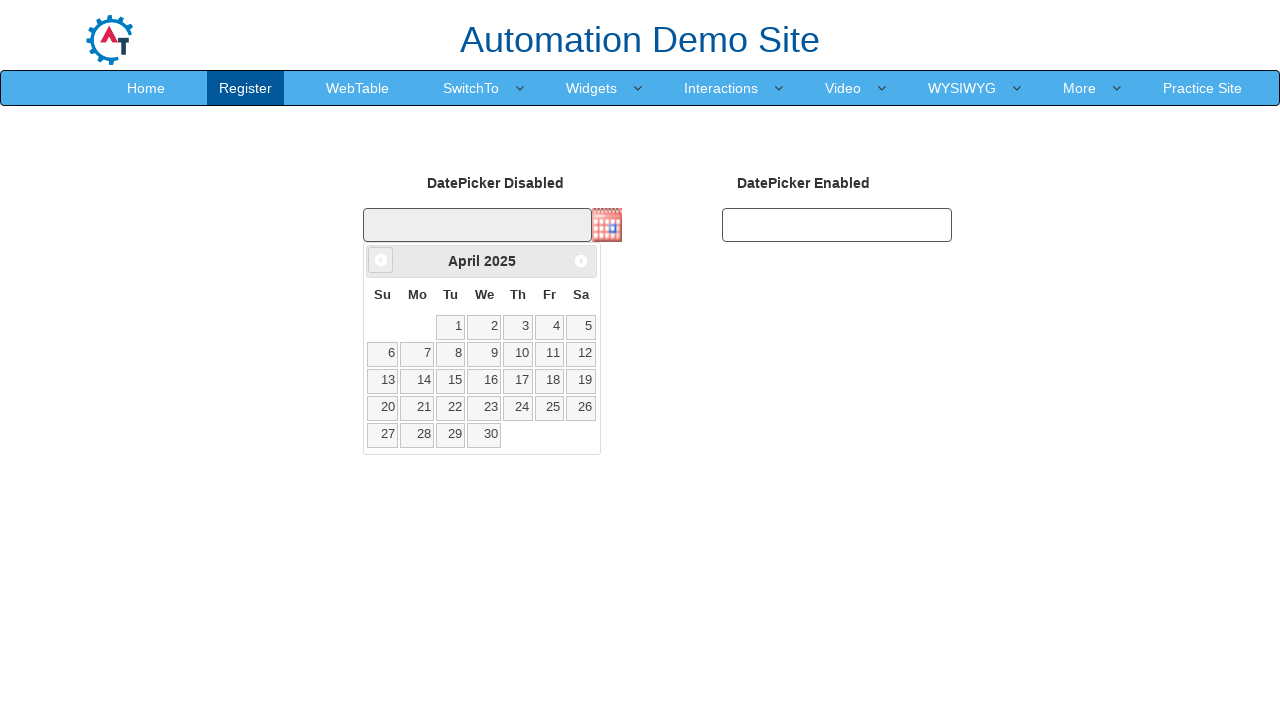

Clicked previous year button to navigate from 2025 to 2022 at (381, 260) on xpath=//a[@title='Prev']
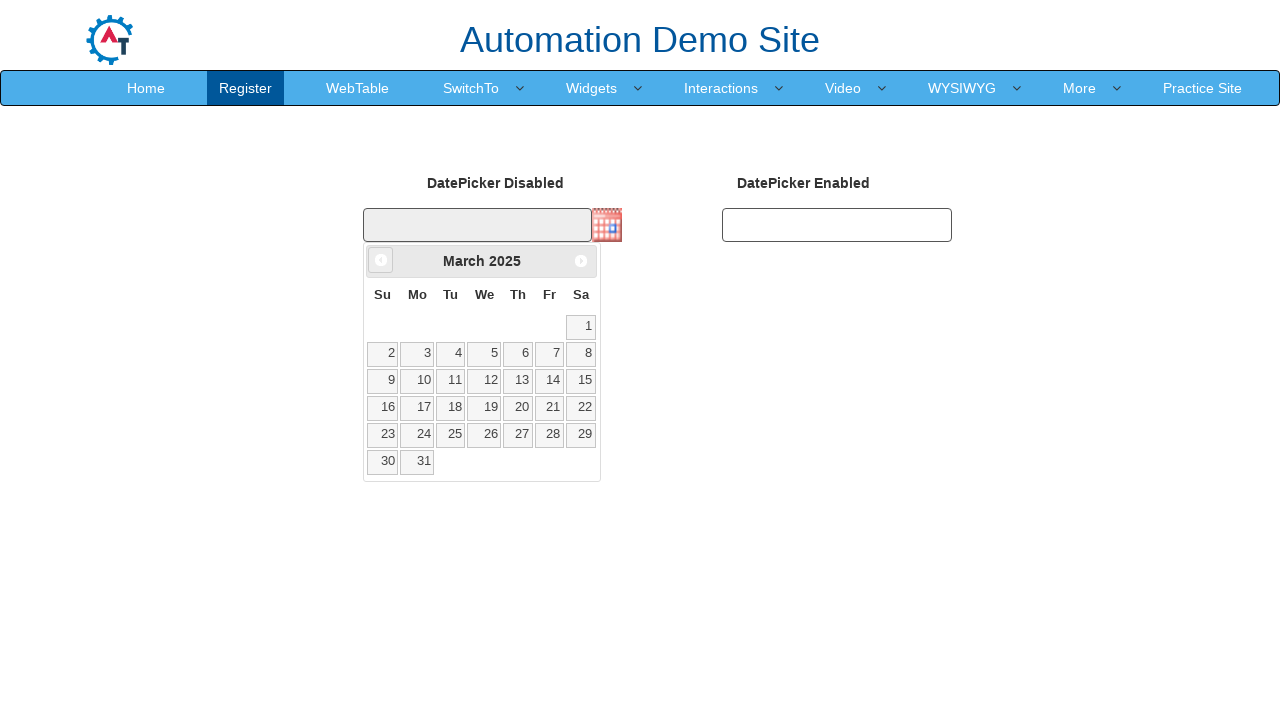

Waited 500ms for year navigation
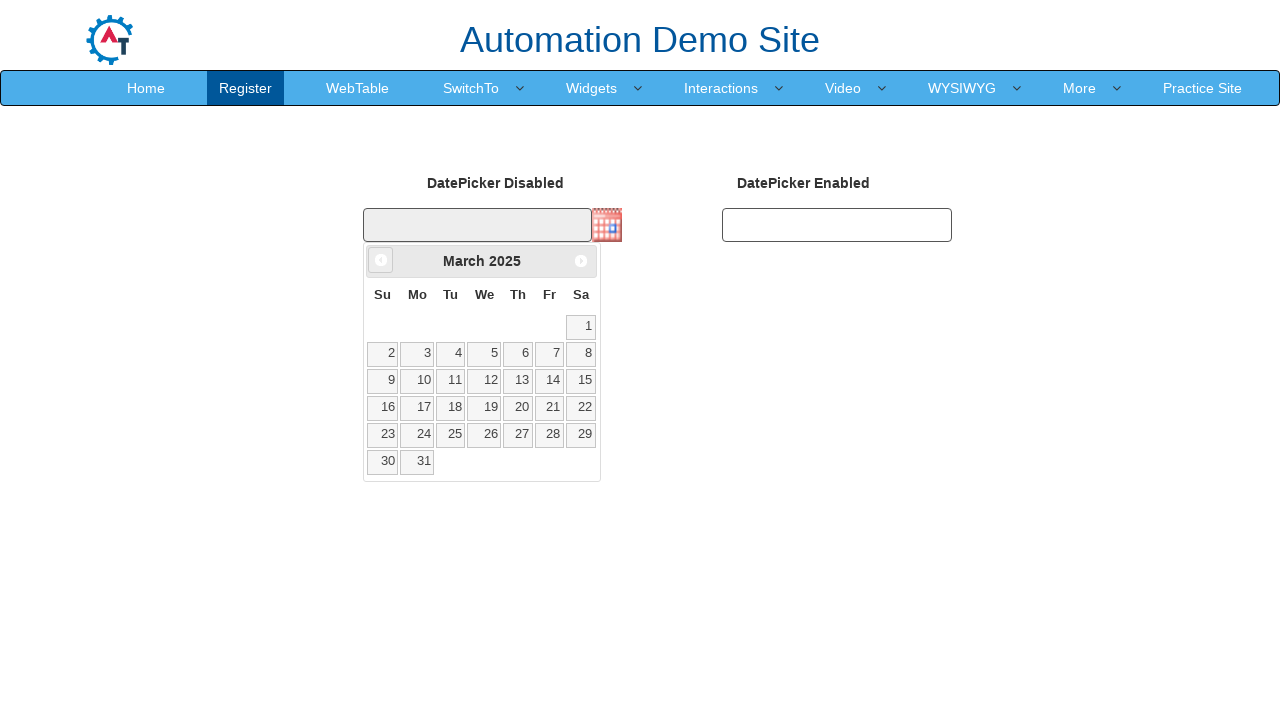

Clicked previous year button to navigate from 2025 to 2022 at (381, 260) on xpath=//a[@title='Prev']
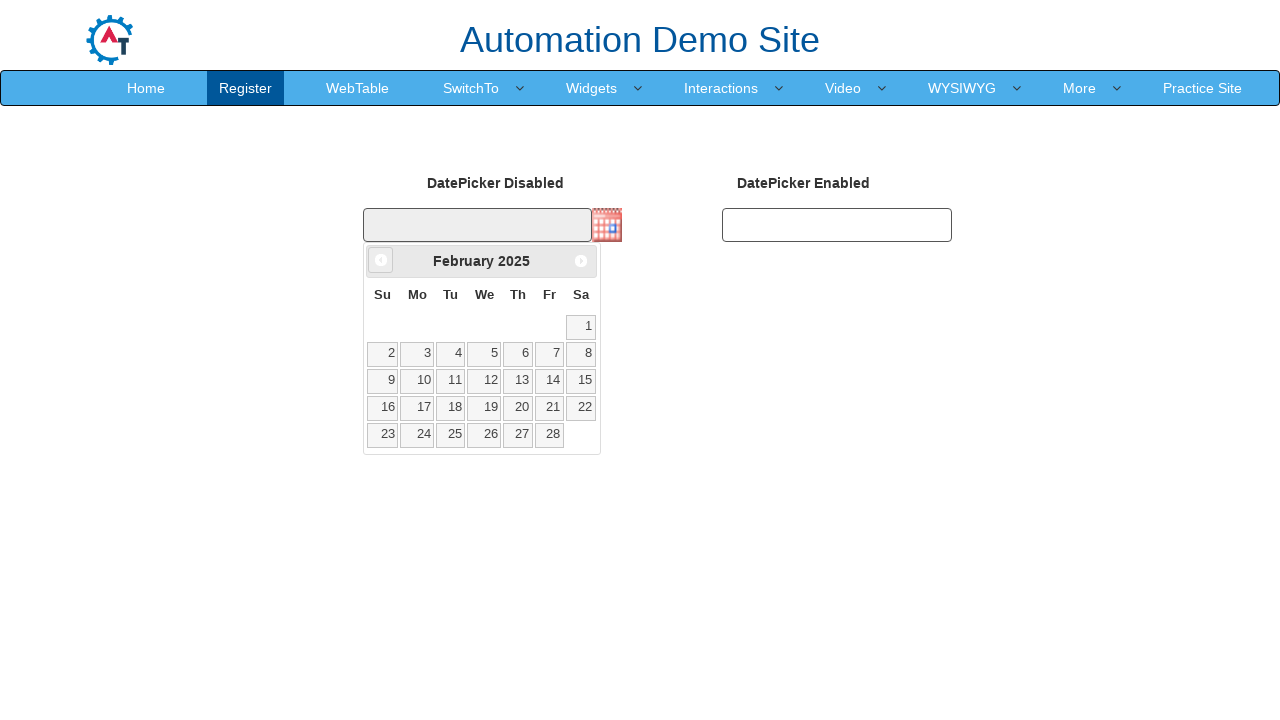

Waited 500ms for year navigation
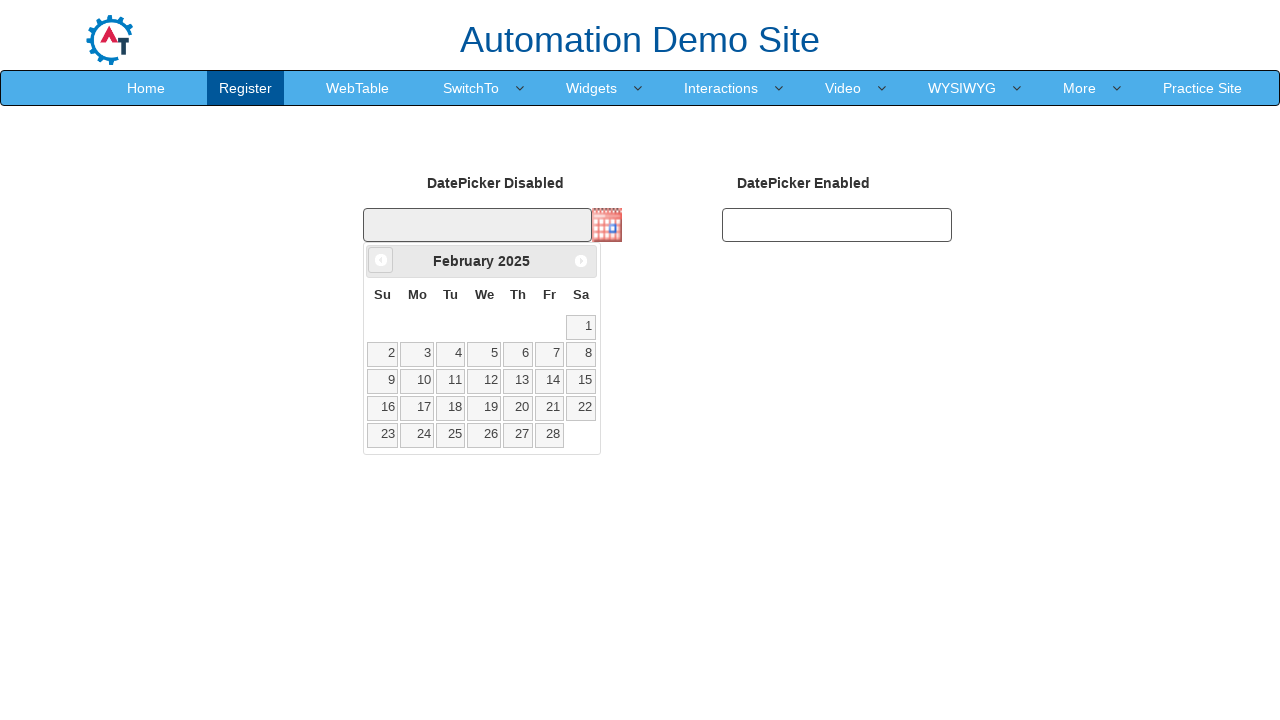

Clicked previous year button to navigate from 2025 to 2022 at (381, 260) on xpath=//a[@title='Prev']
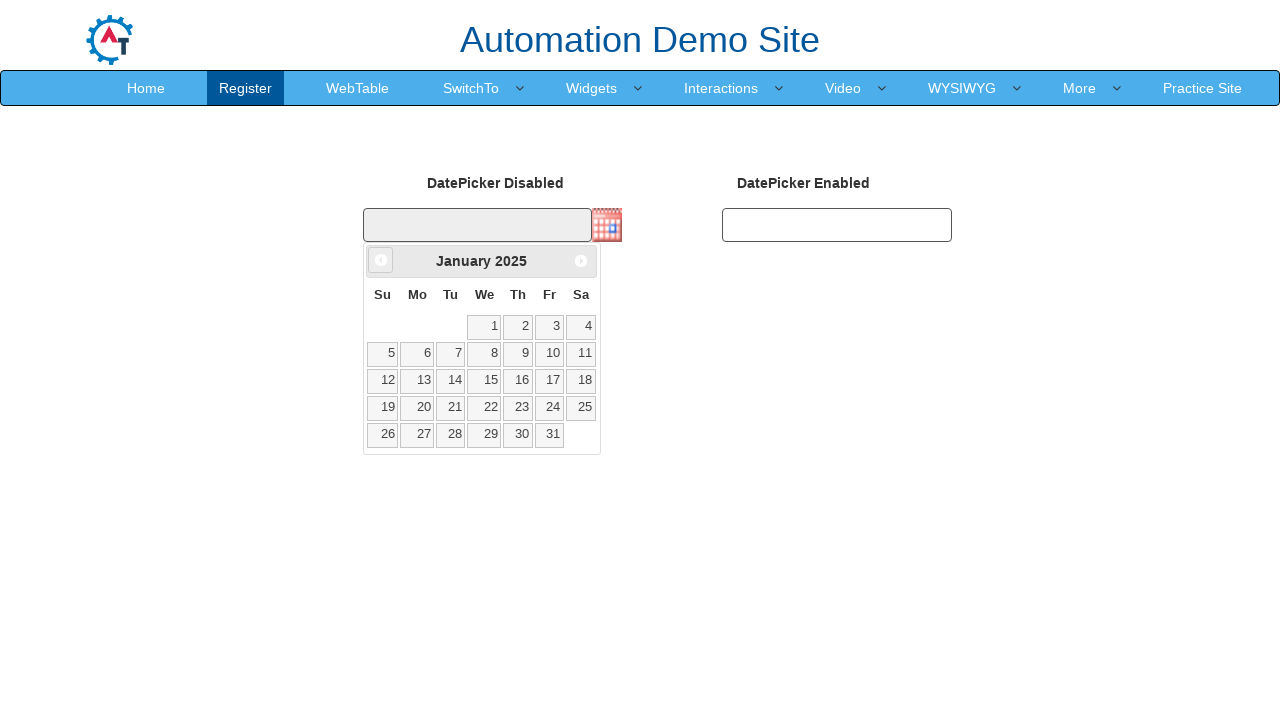

Waited 500ms for year navigation
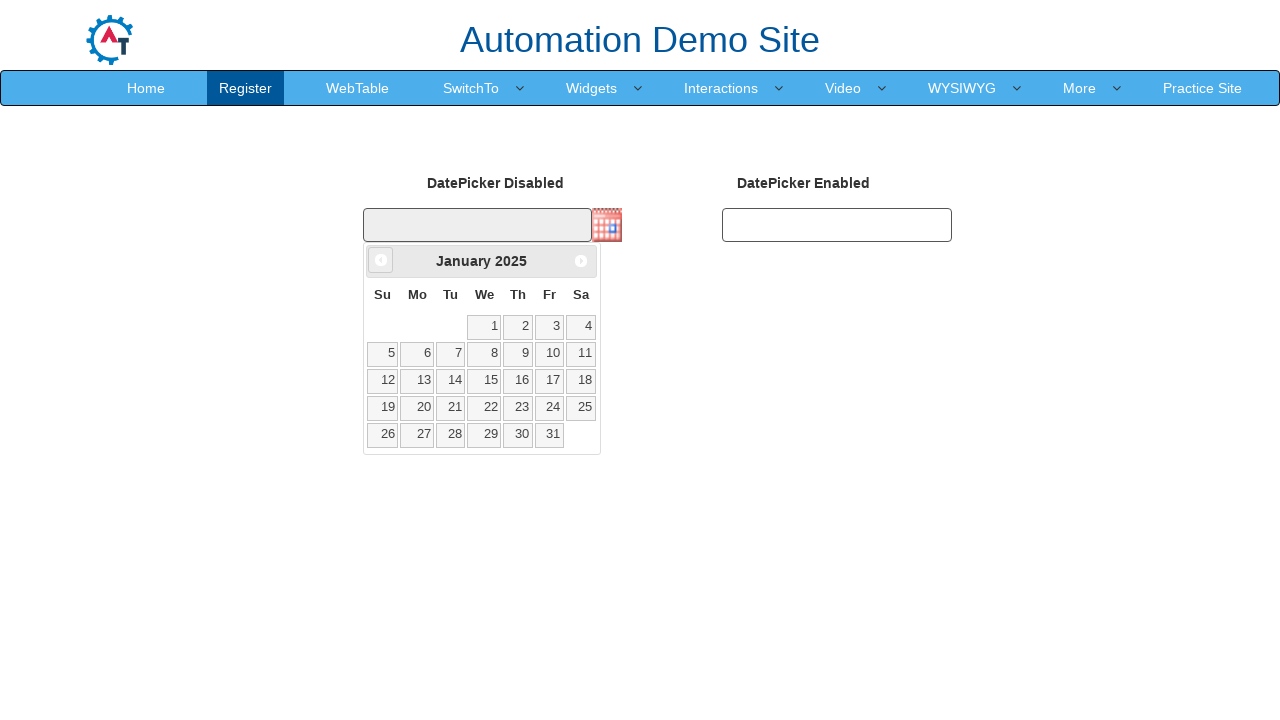

Clicked previous year button to navigate from 2025 to 2022 at (381, 260) on xpath=//a[@title='Prev']
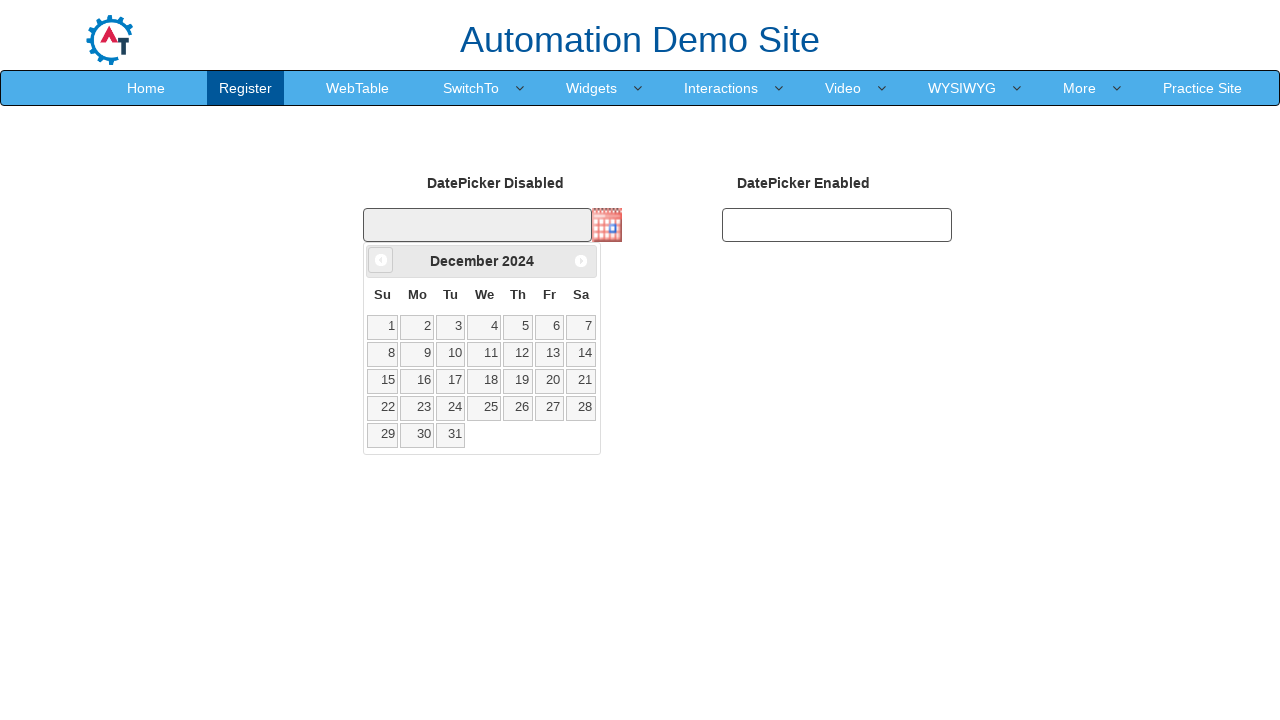

Waited 500ms for year navigation
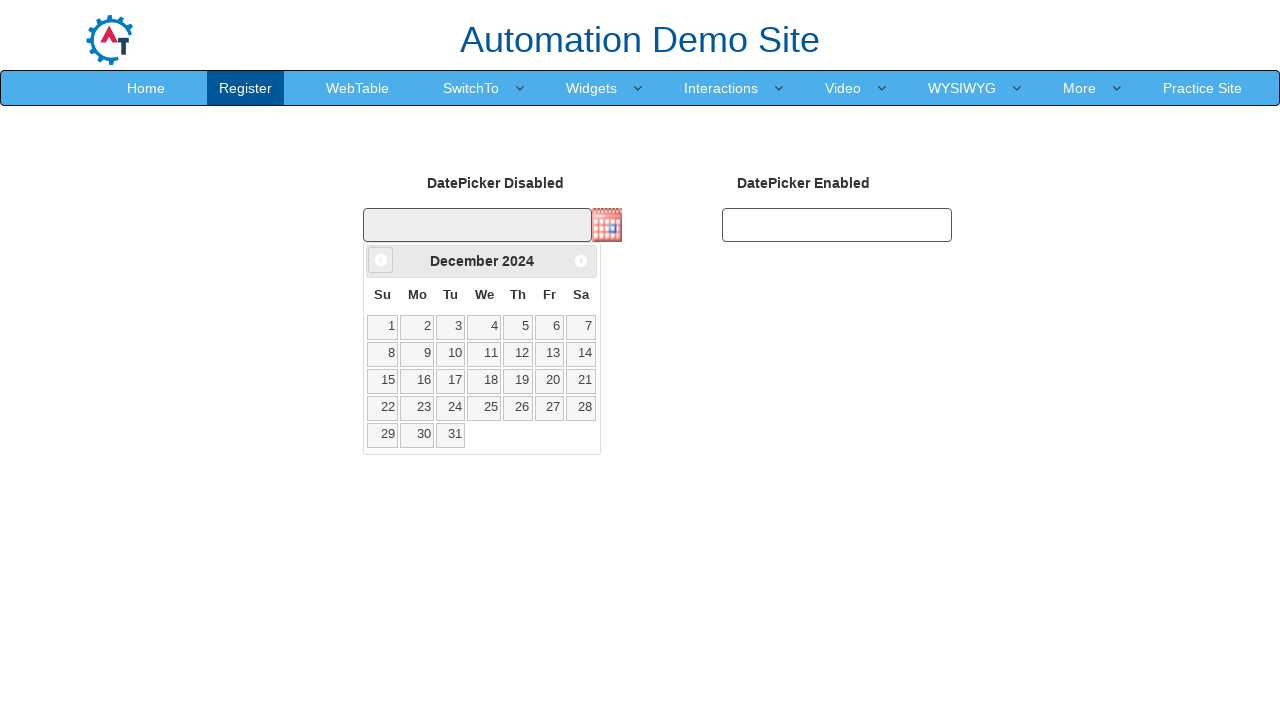

Clicked previous year button to navigate from 2024 to 2022 at (381, 260) on xpath=//a[@title='Prev']
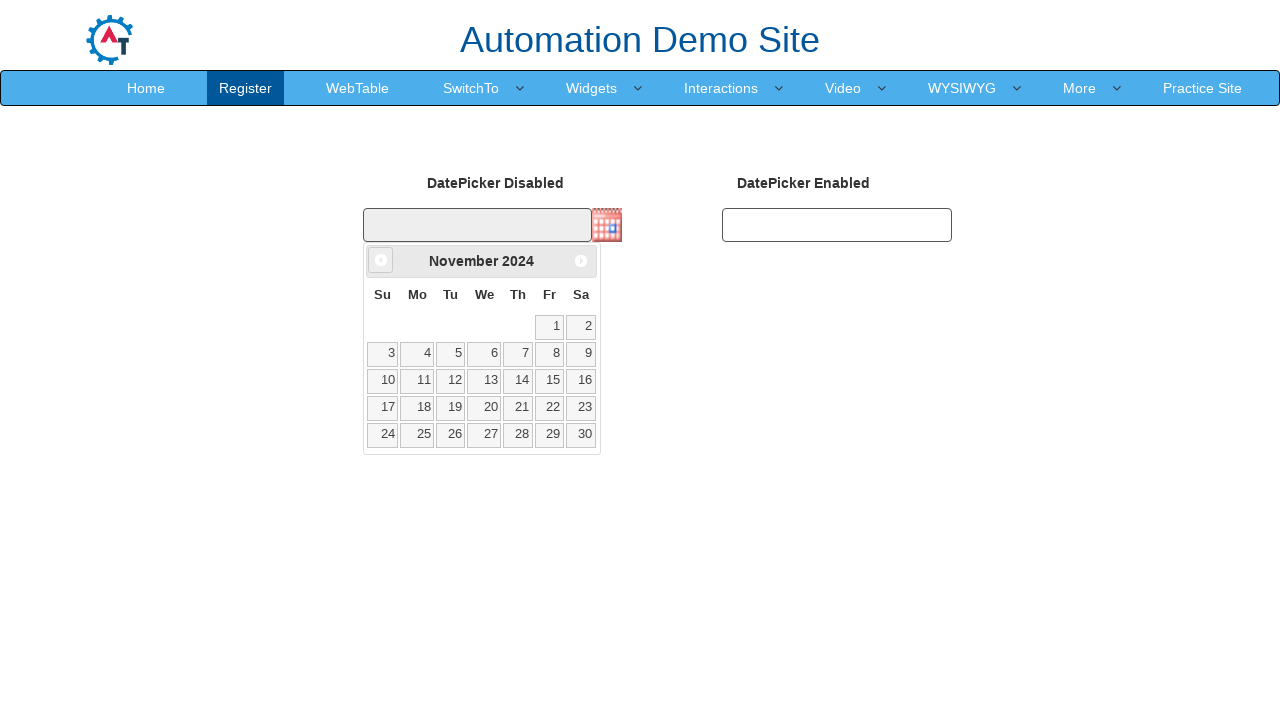

Waited 500ms for year navigation
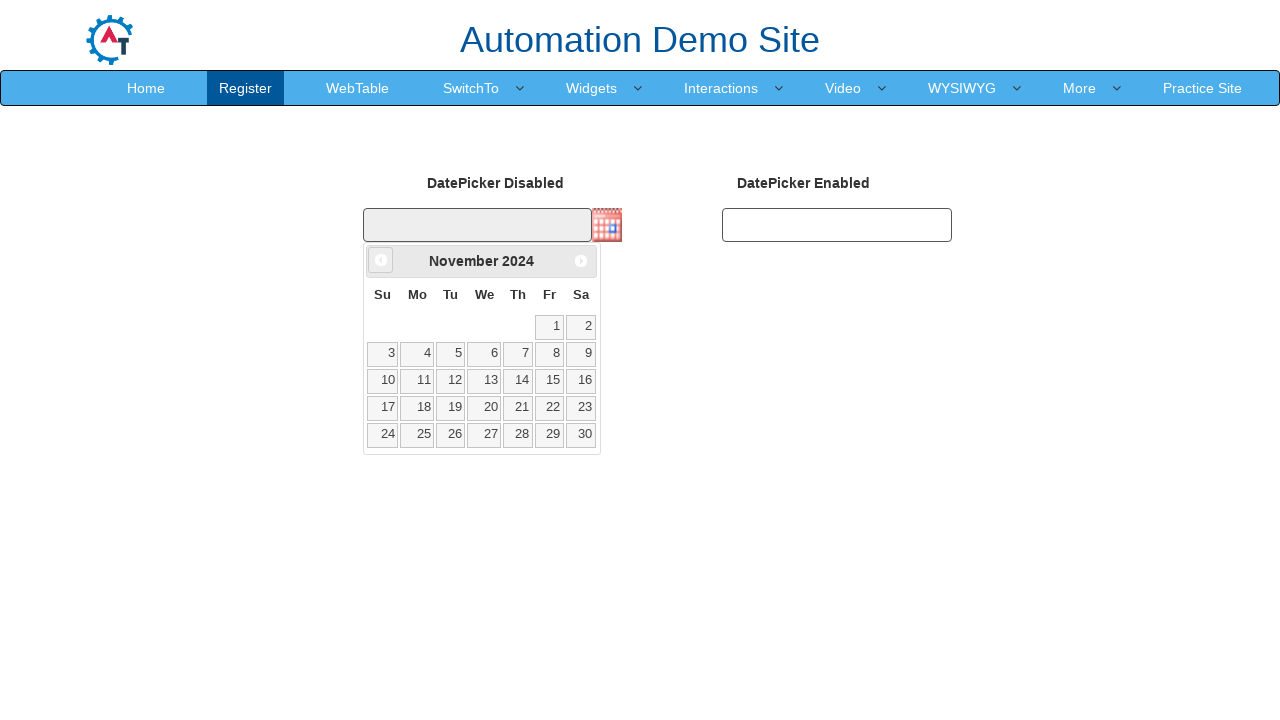

Clicked previous year button to navigate from 2024 to 2022 at (381, 260) on xpath=//a[@title='Prev']
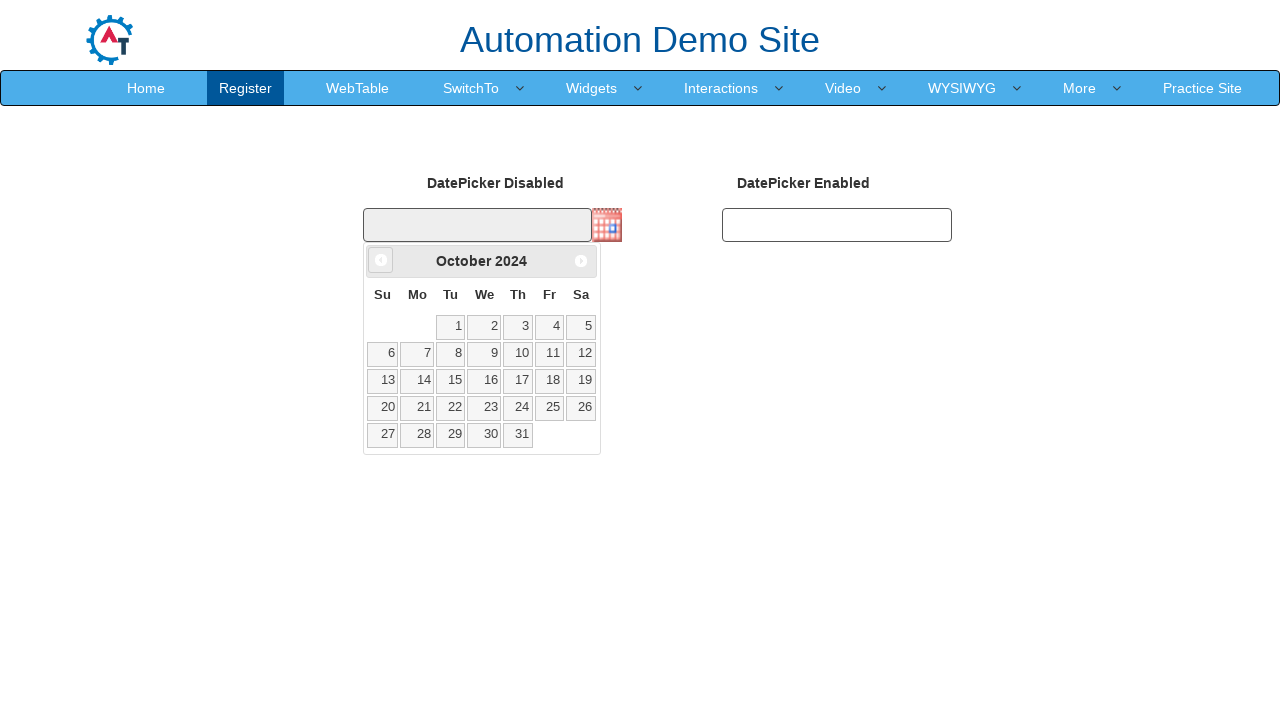

Waited 500ms for year navigation
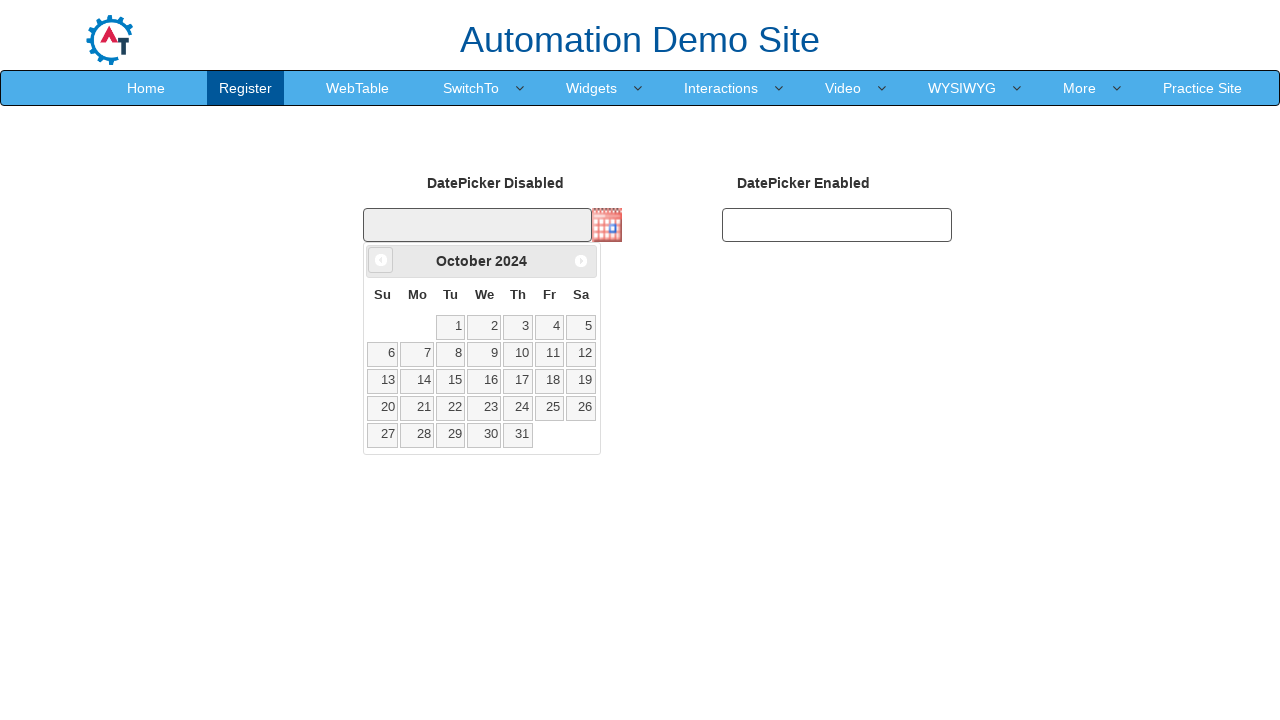

Clicked previous year button to navigate from 2024 to 2022 at (381, 260) on xpath=//a[@title='Prev']
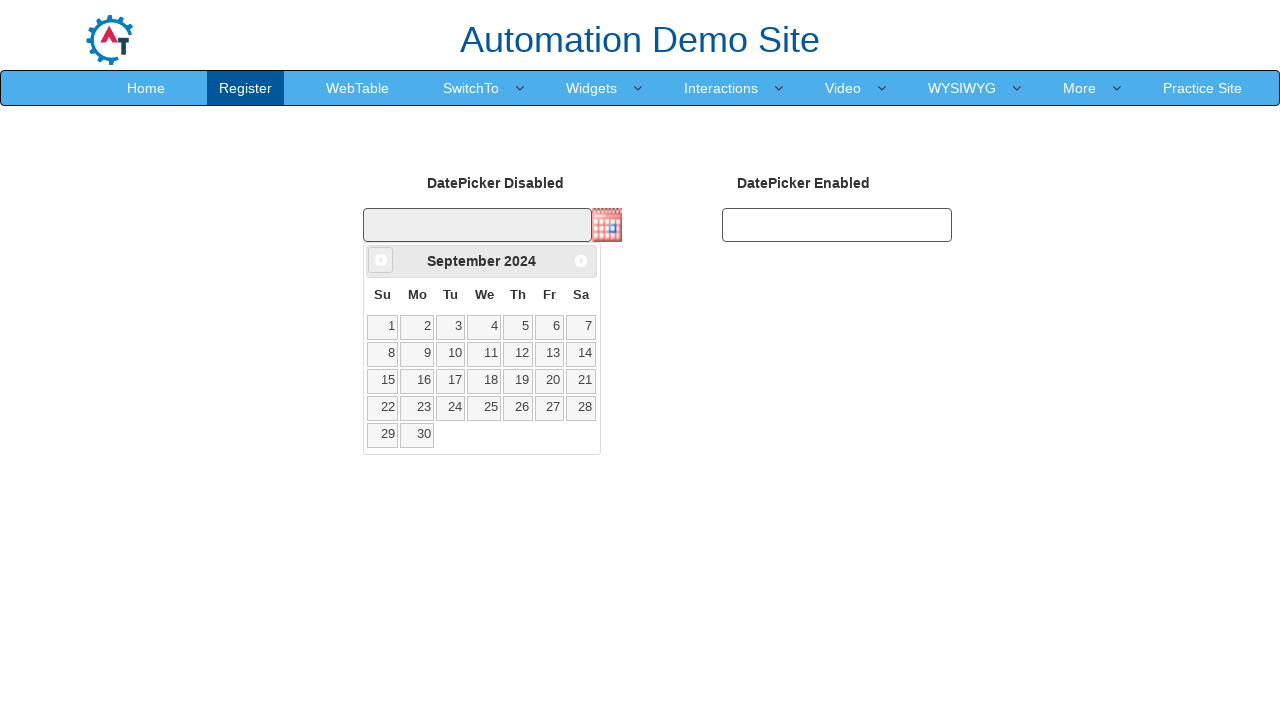

Waited 500ms for year navigation
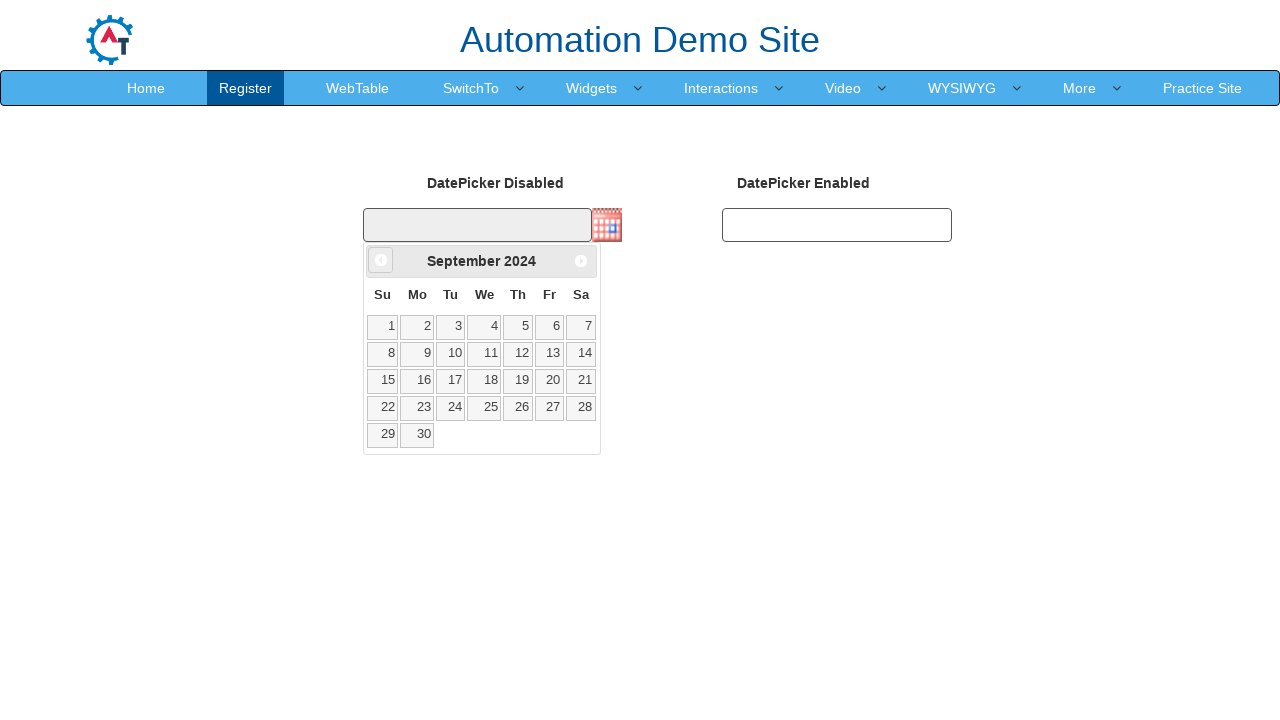

Clicked previous year button to navigate from 2024 to 2022 at (381, 260) on xpath=//a[@title='Prev']
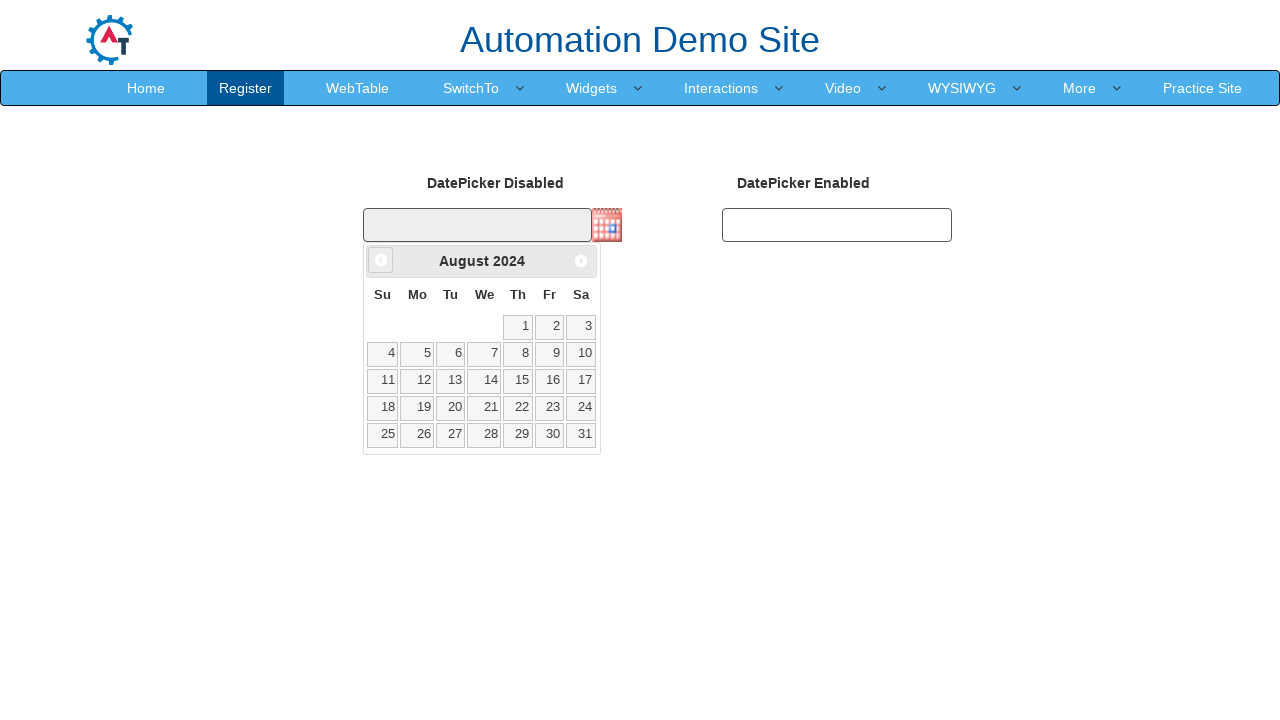

Waited 500ms for year navigation
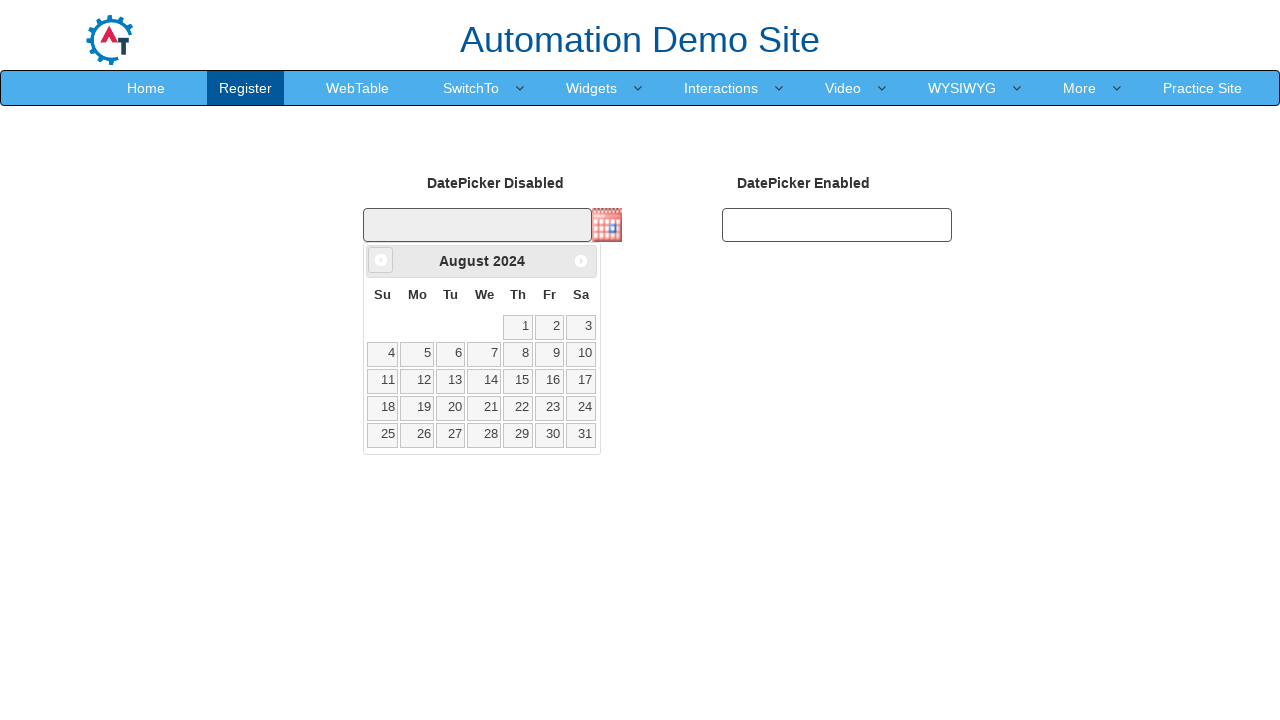

Clicked previous year button to navigate from 2024 to 2022 at (381, 260) on xpath=//a[@title='Prev']
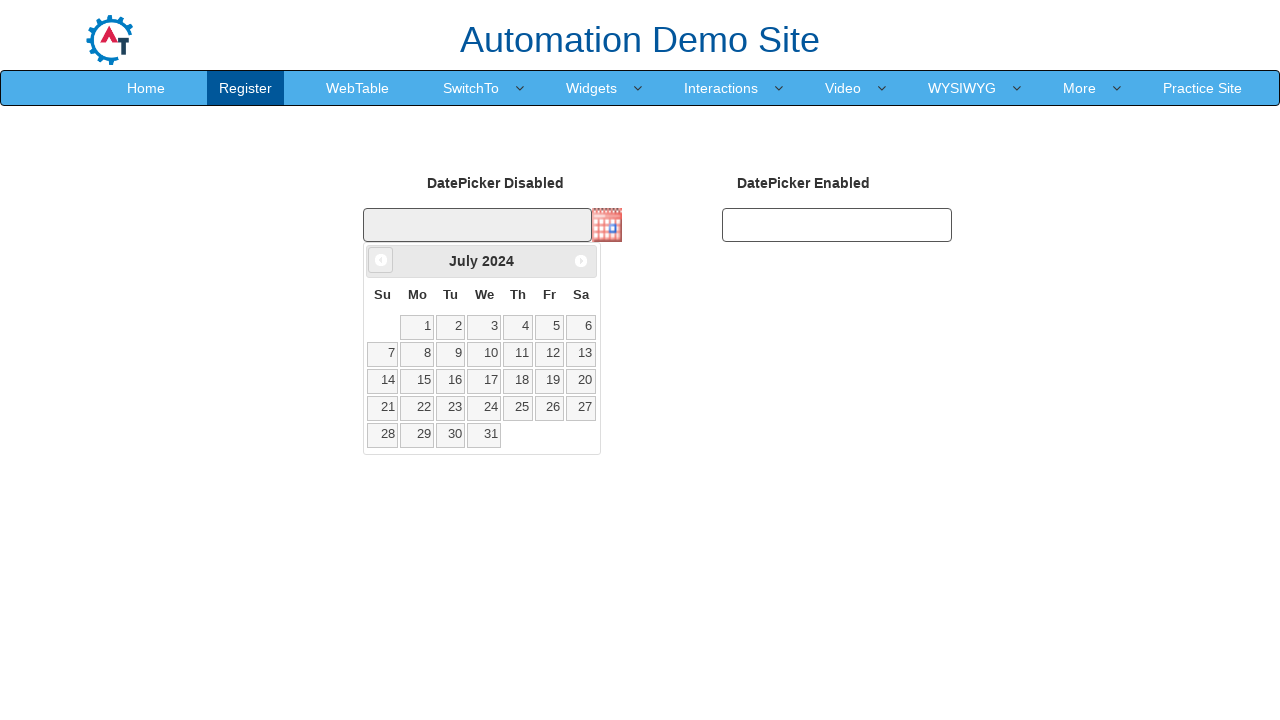

Waited 500ms for year navigation
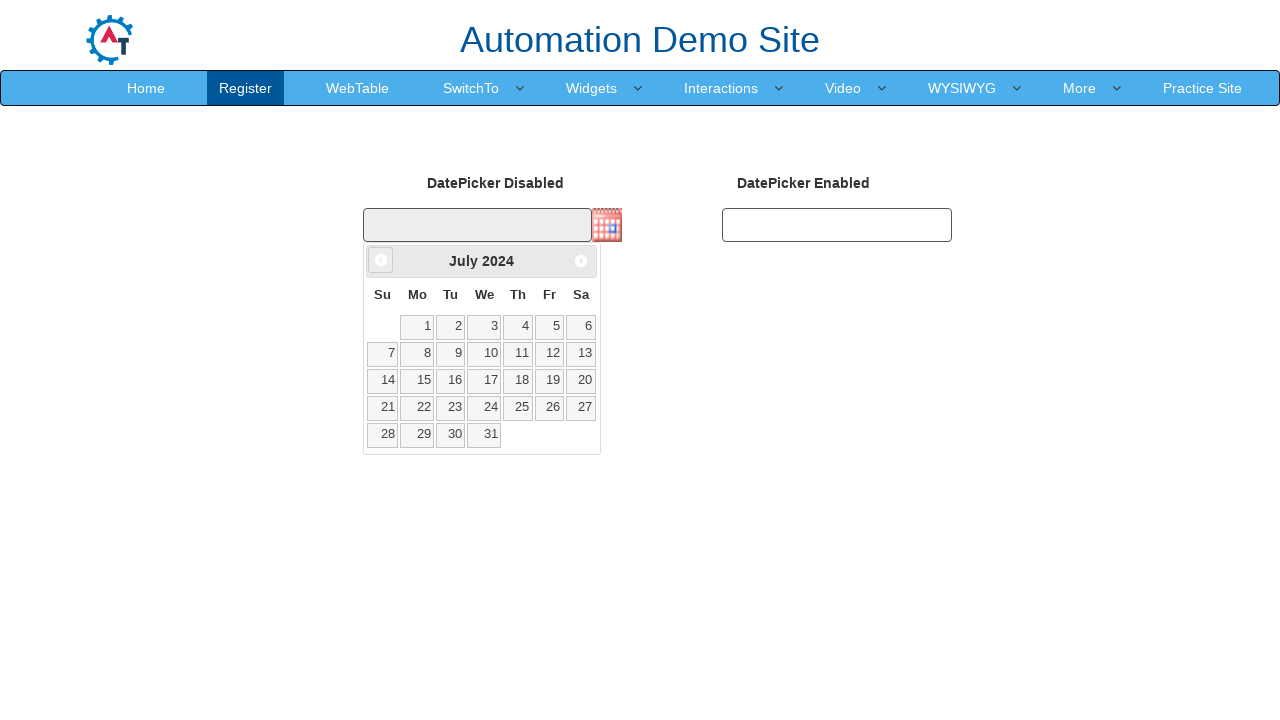

Clicked previous year button to navigate from 2024 to 2022 at (381, 260) on xpath=//a[@title='Prev']
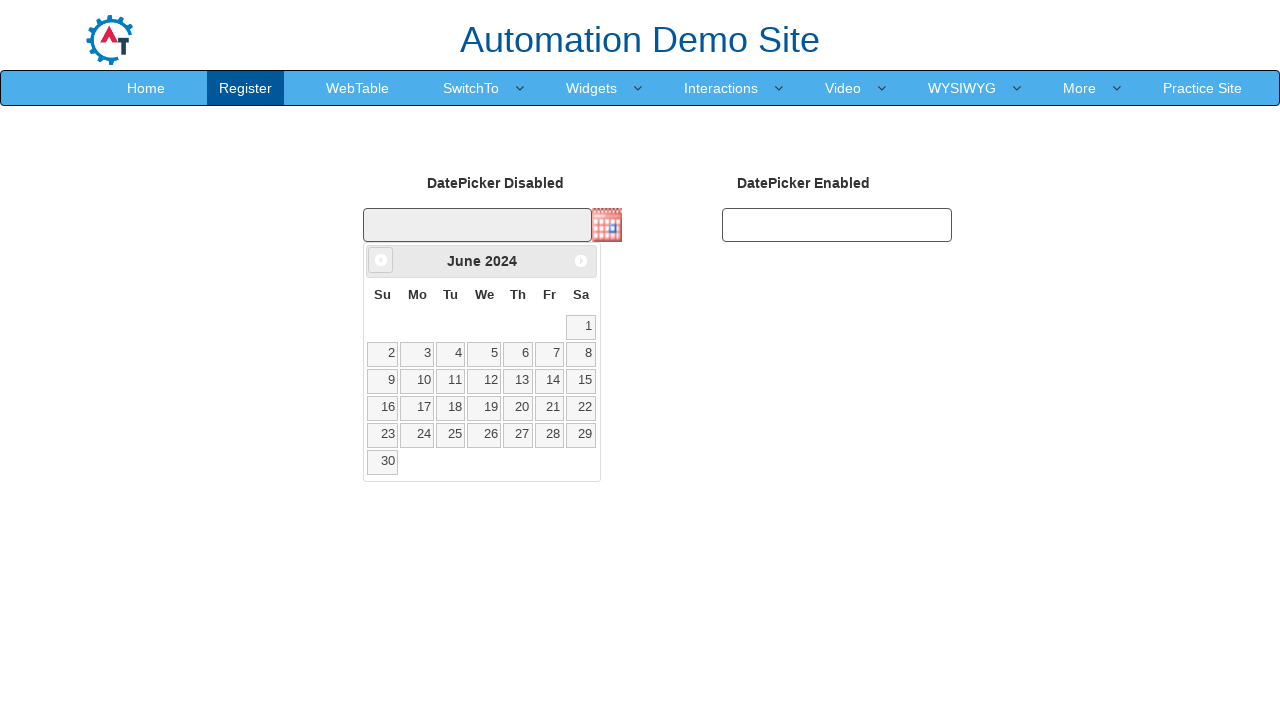

Waited 500ms for year navigation
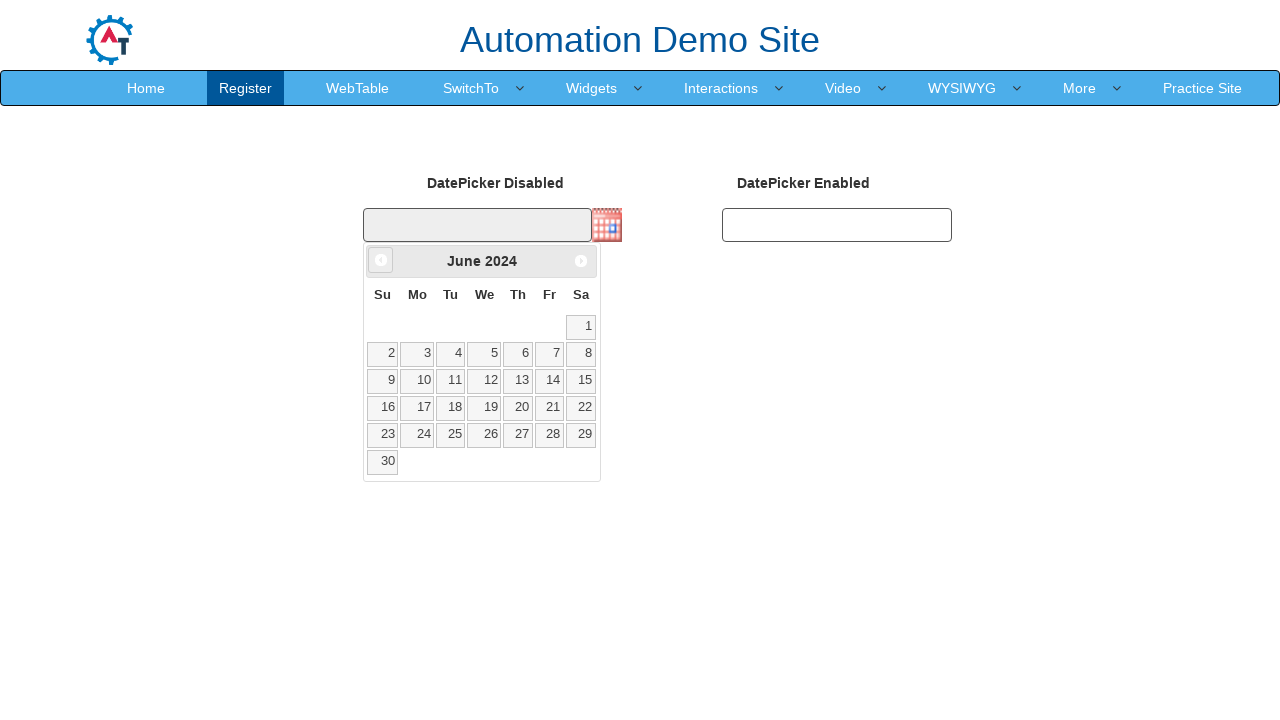

Clicked previous year button to navigate from 2024 to 2022 at (381, 260) on xpath=//a[@title='Prev']
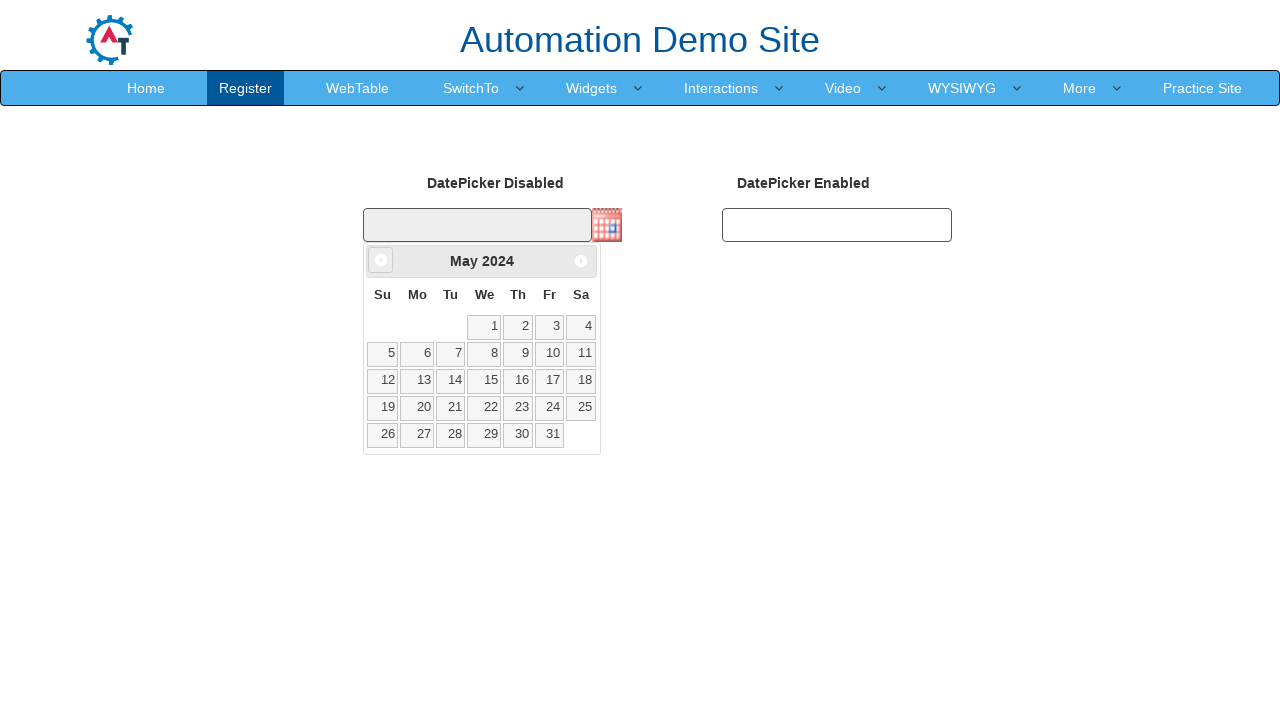

Waited 500ms for year navigation
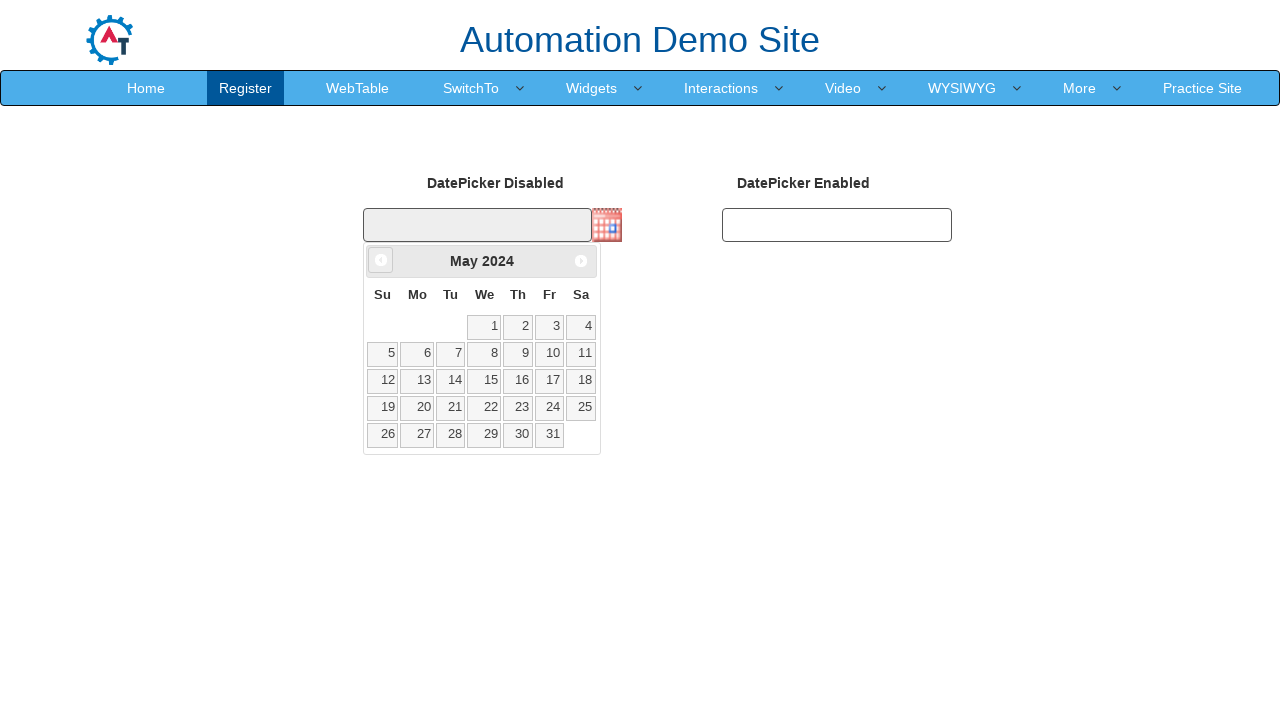

Clicked previous year button to navigate from 2024 to 2022 at (381, 260) on xpath=//a[@title='Prev']
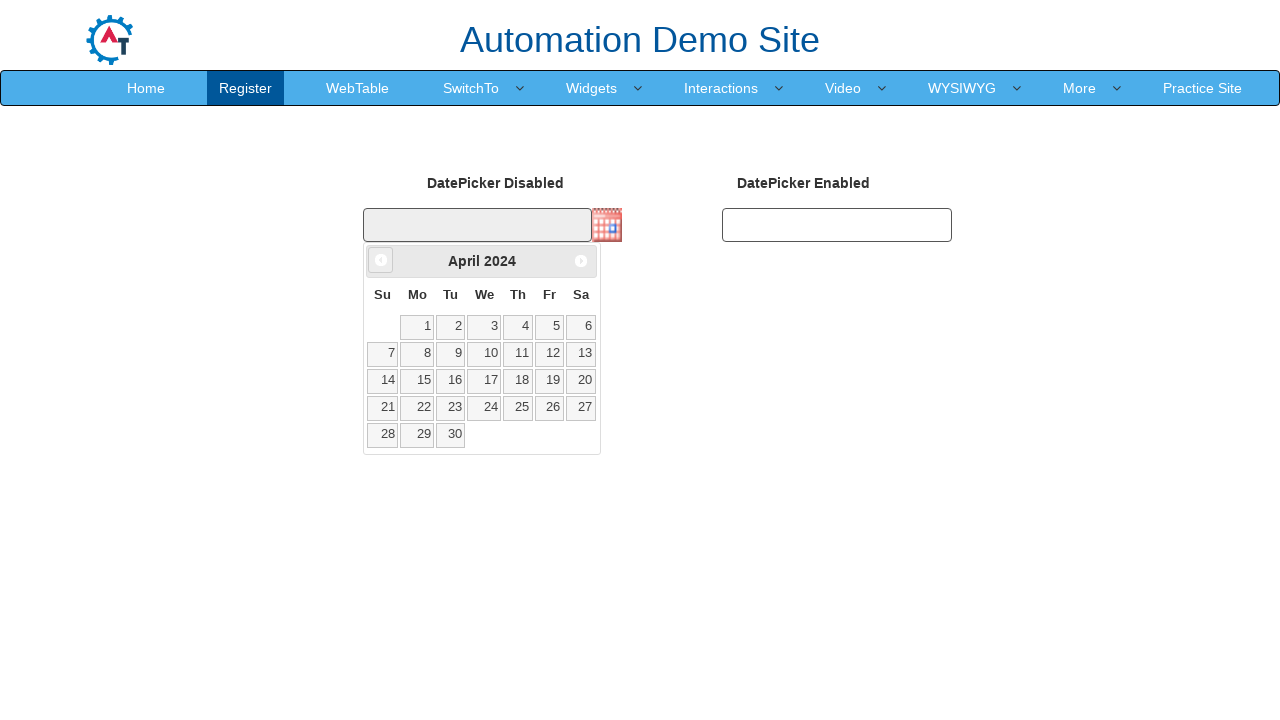

Waited 500ms for year navigation
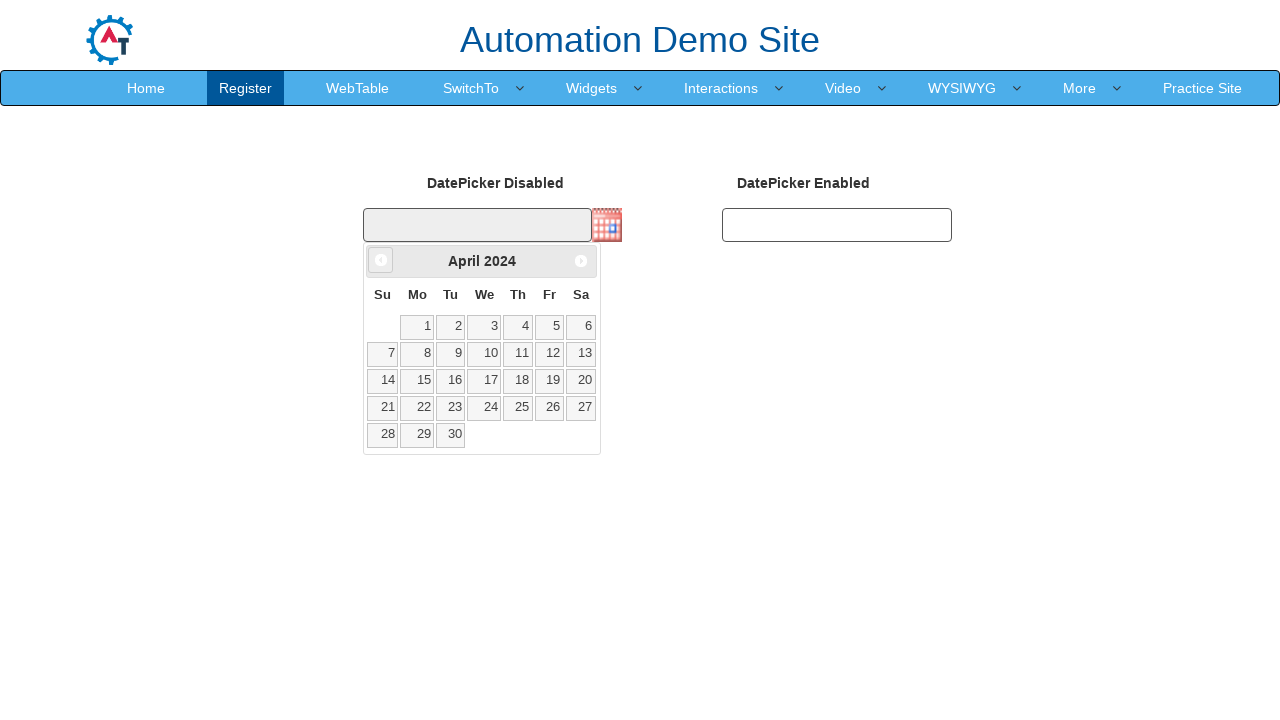

Clicked previous year button to navigate from 2024 to 2022 at (381, 260) on xpath=//a[@title='Prev']
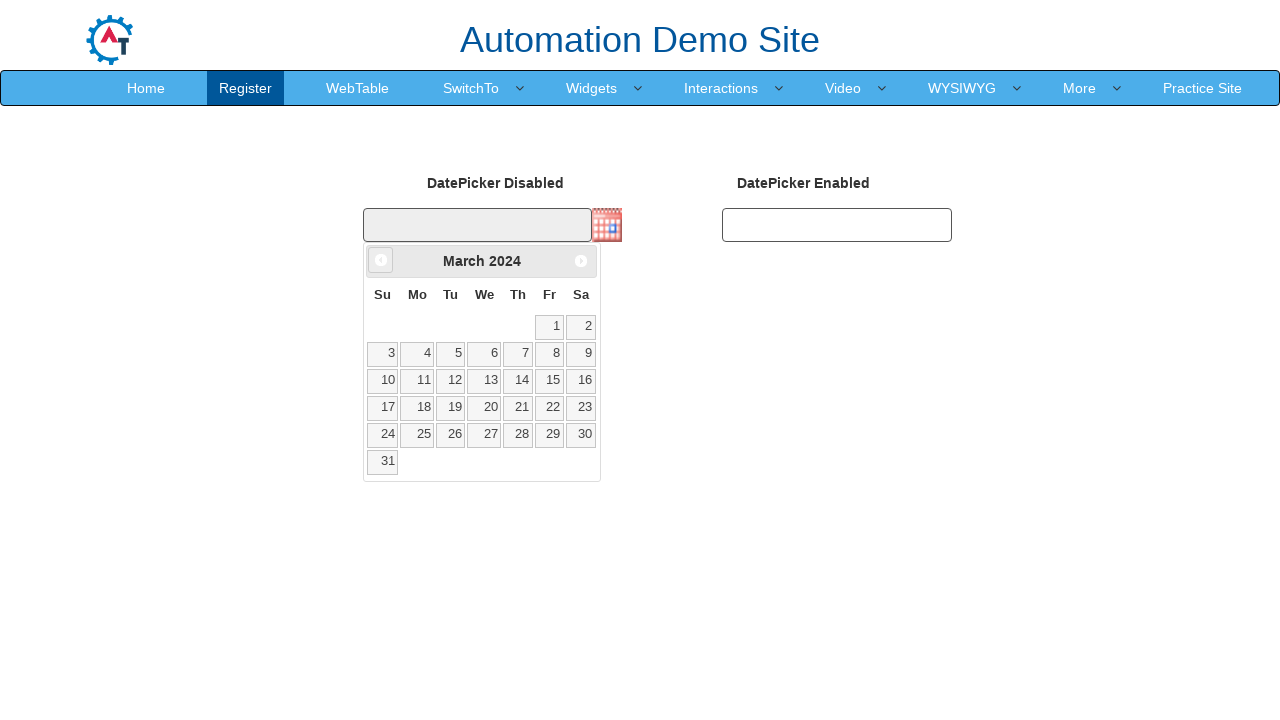

Waited 500ms for year navigation
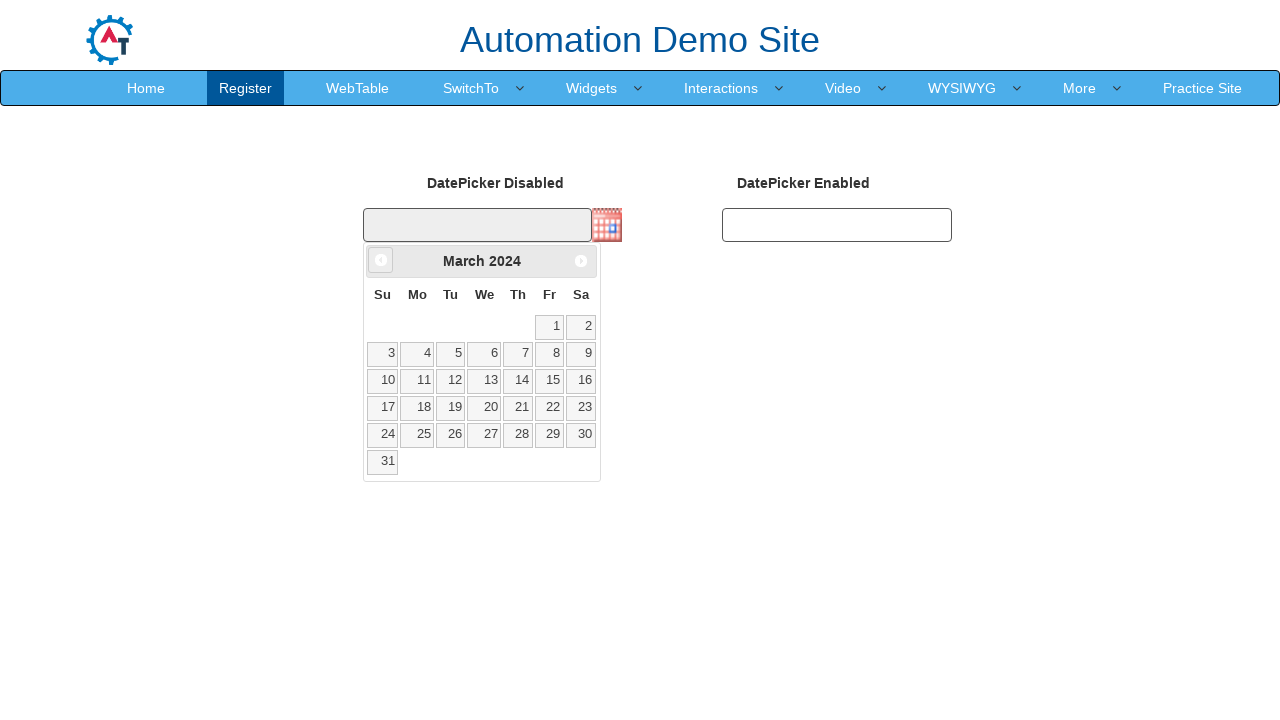

Clicked previous year button to navigate from 2024 to 2022 at (381, 260) on xpath=//a[@title='Prev']
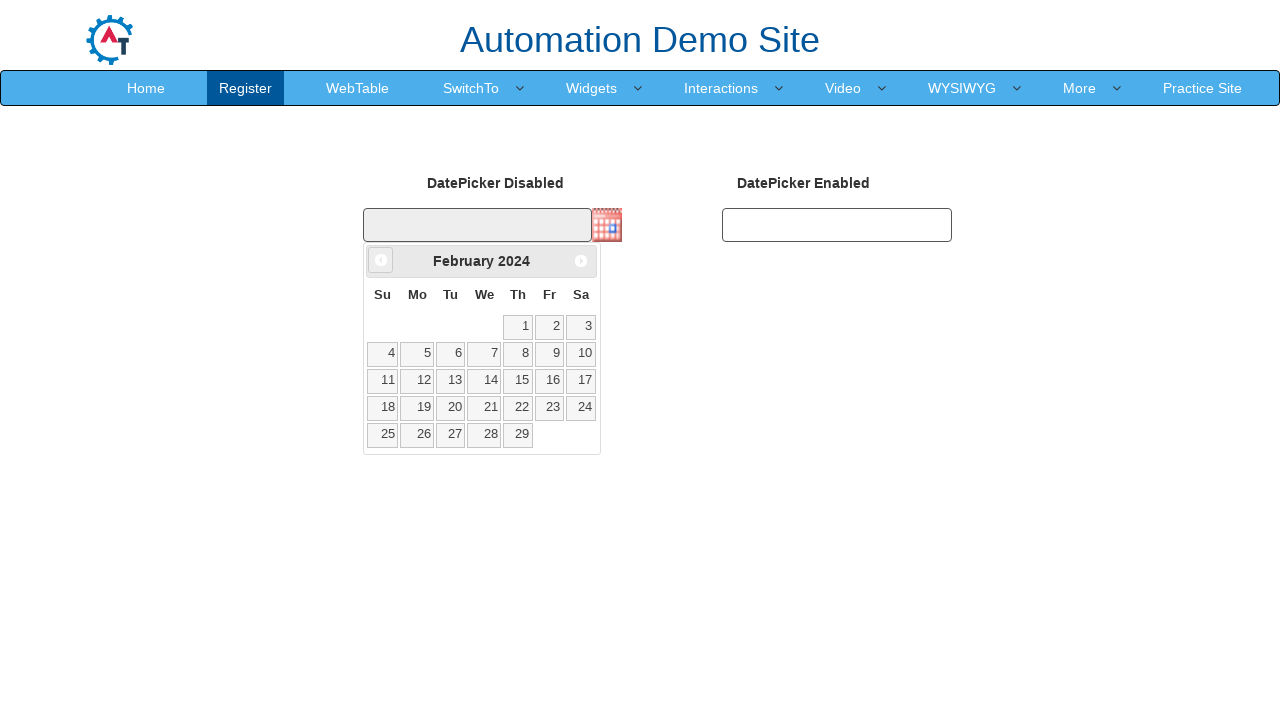

Waited 500ms for year navigation
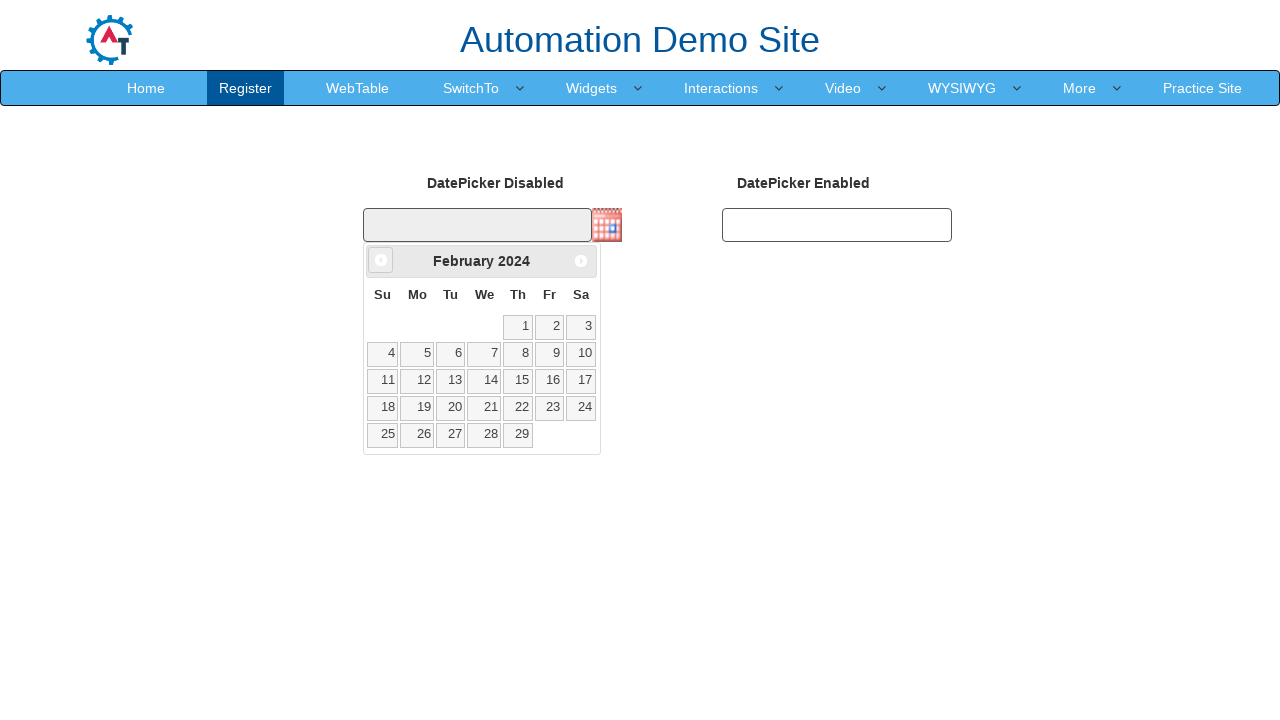

Clicked previous year button to navigate from 2024 to 2022 at (381, 260) on xpath=//a[@title='Prev']
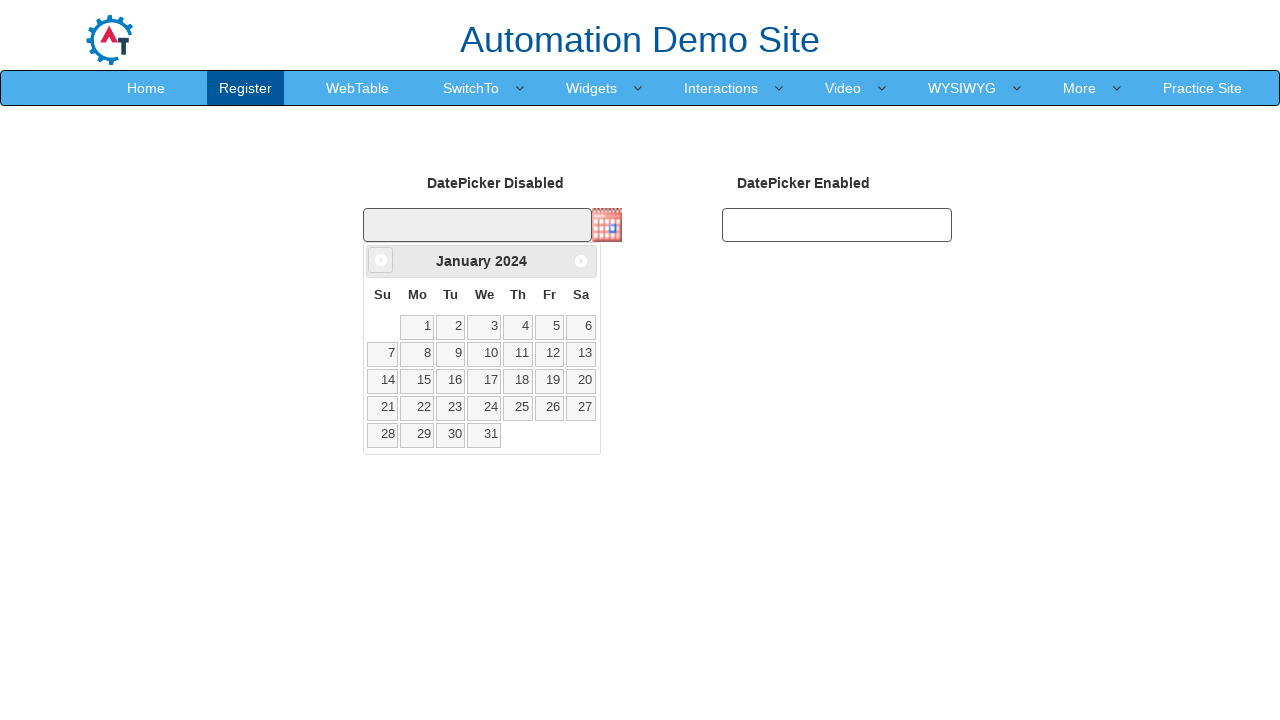

Waited 500ms for year navigation
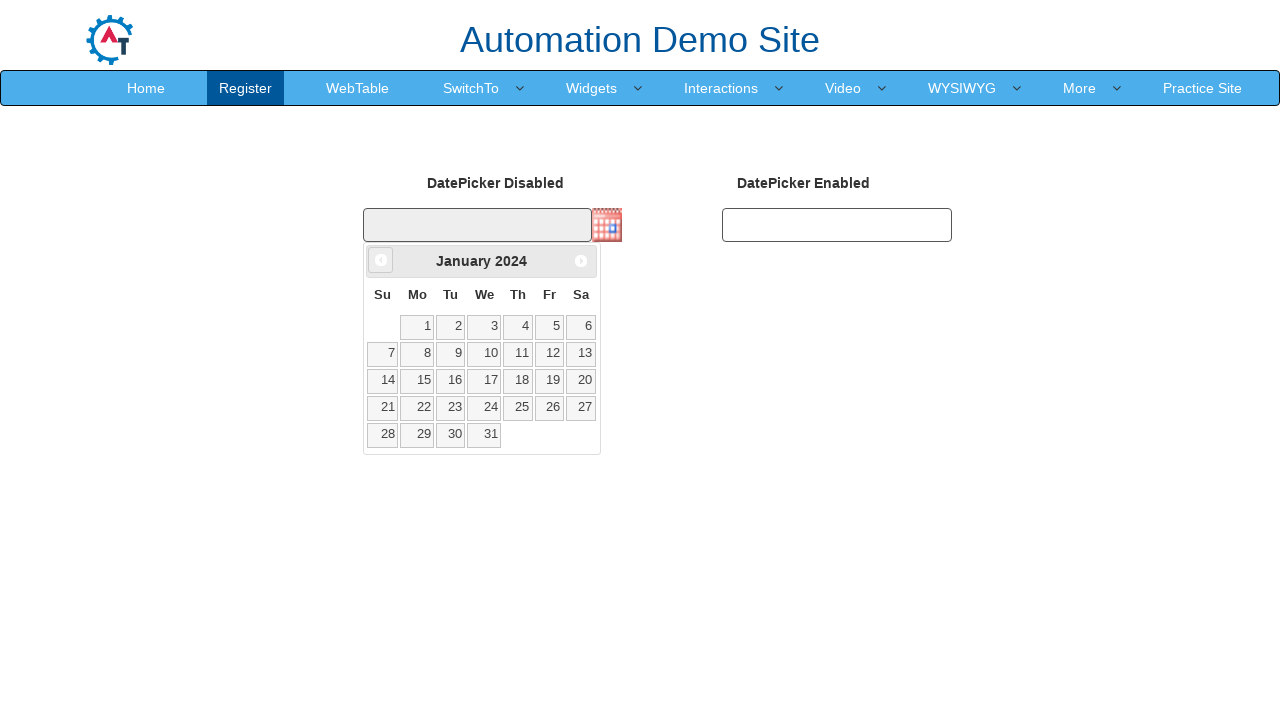

Clicked previous year button to navigate from 2024 to 2022 at (381, 260) on xpath=//a[@title='Prev']
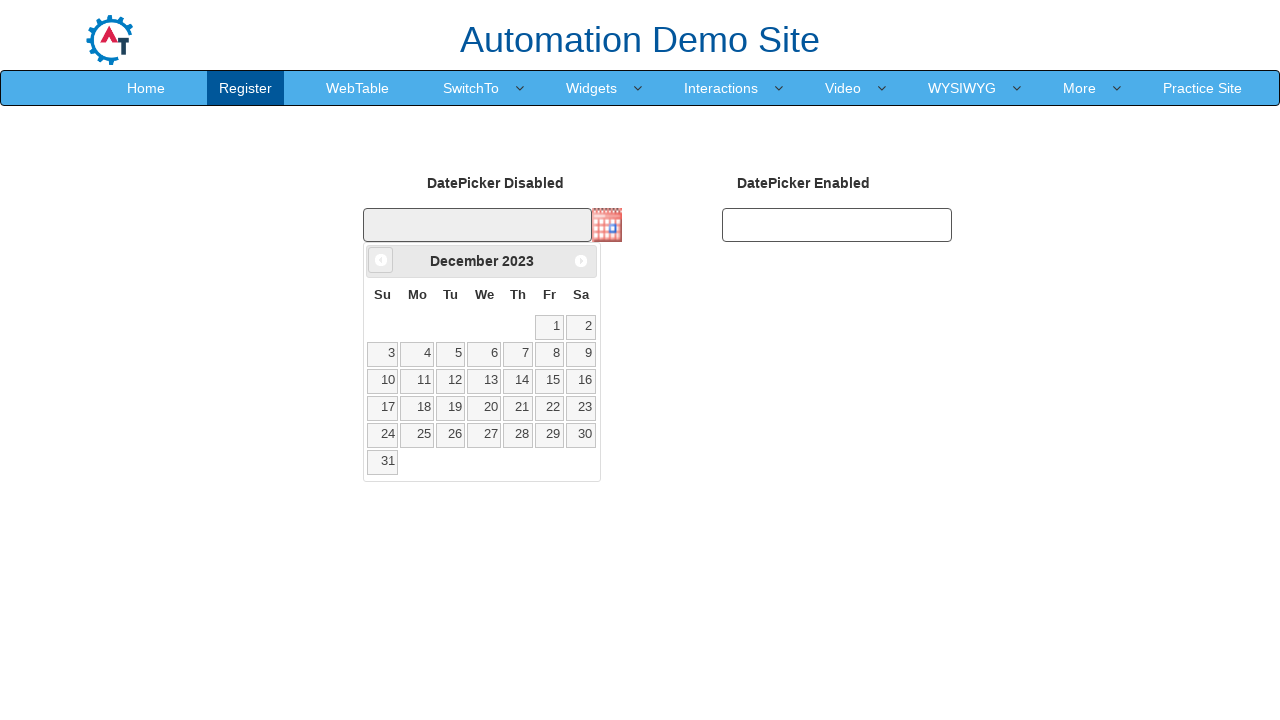

Waited 500ms for year navigation
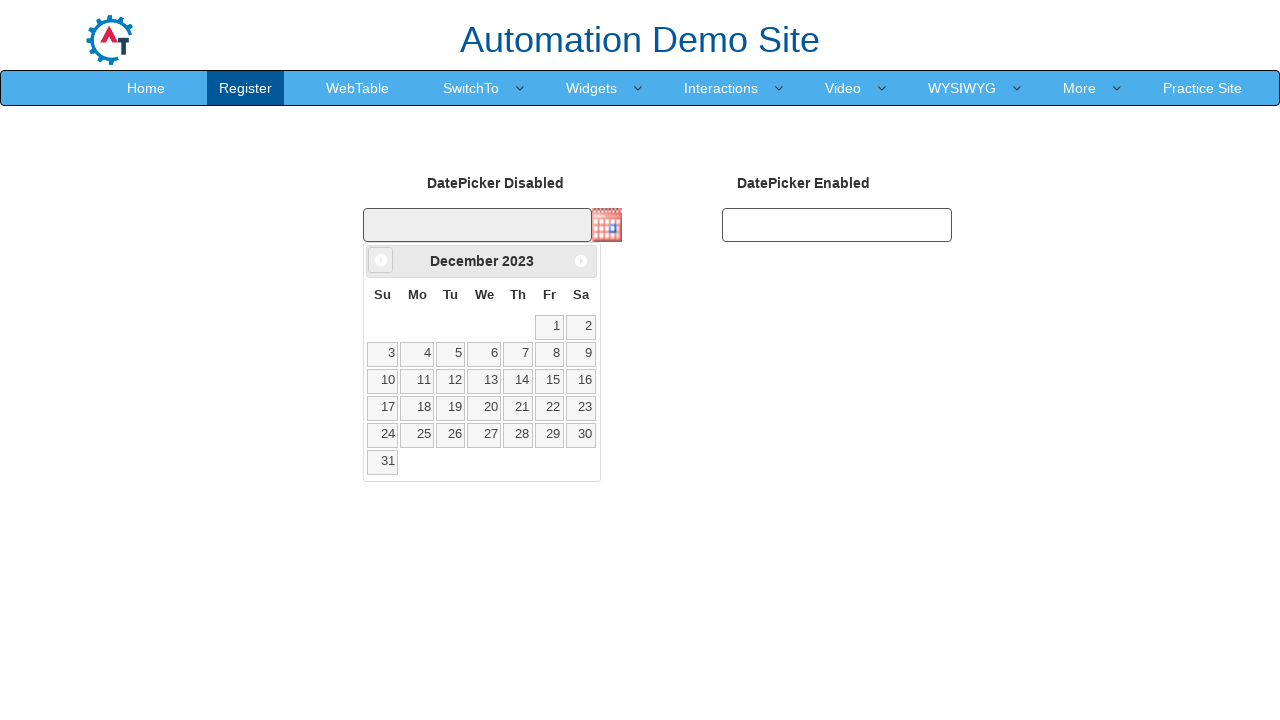

Clicked previous year button to navigate from 2023 to 2022 at (381, 260) on xpath=//a[@title='Prev']
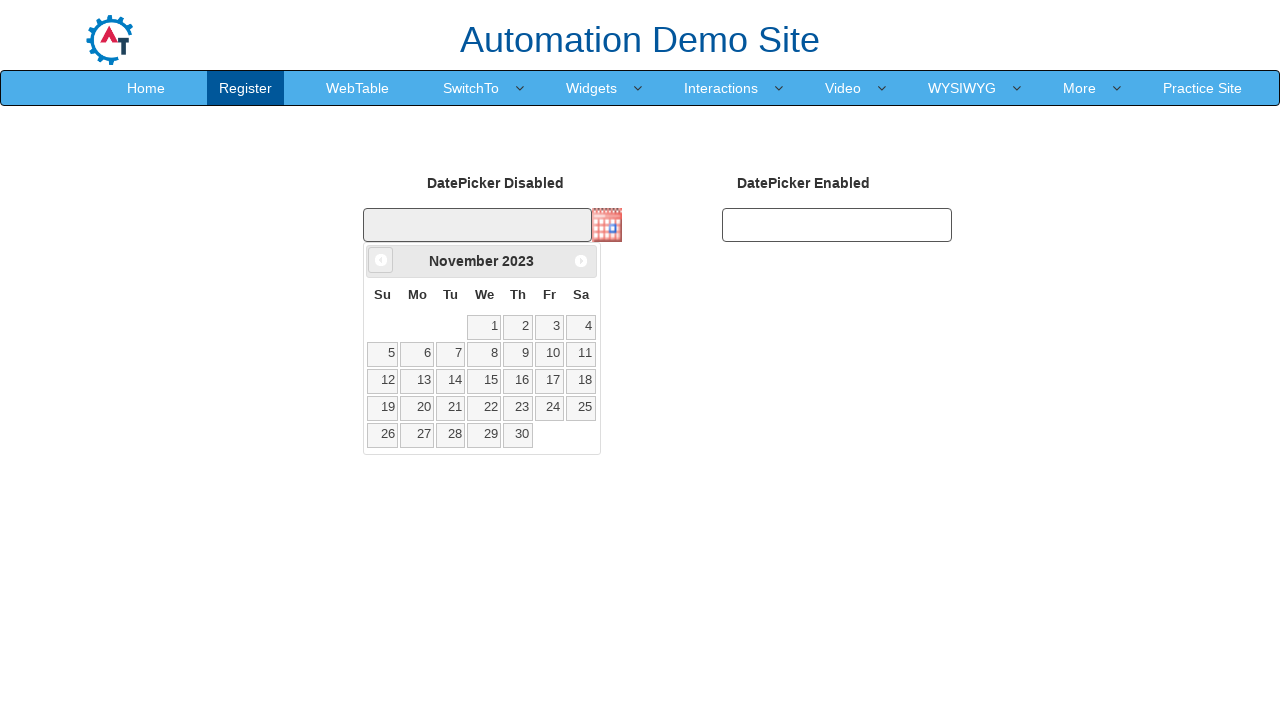

Waited 500ms for year navigation
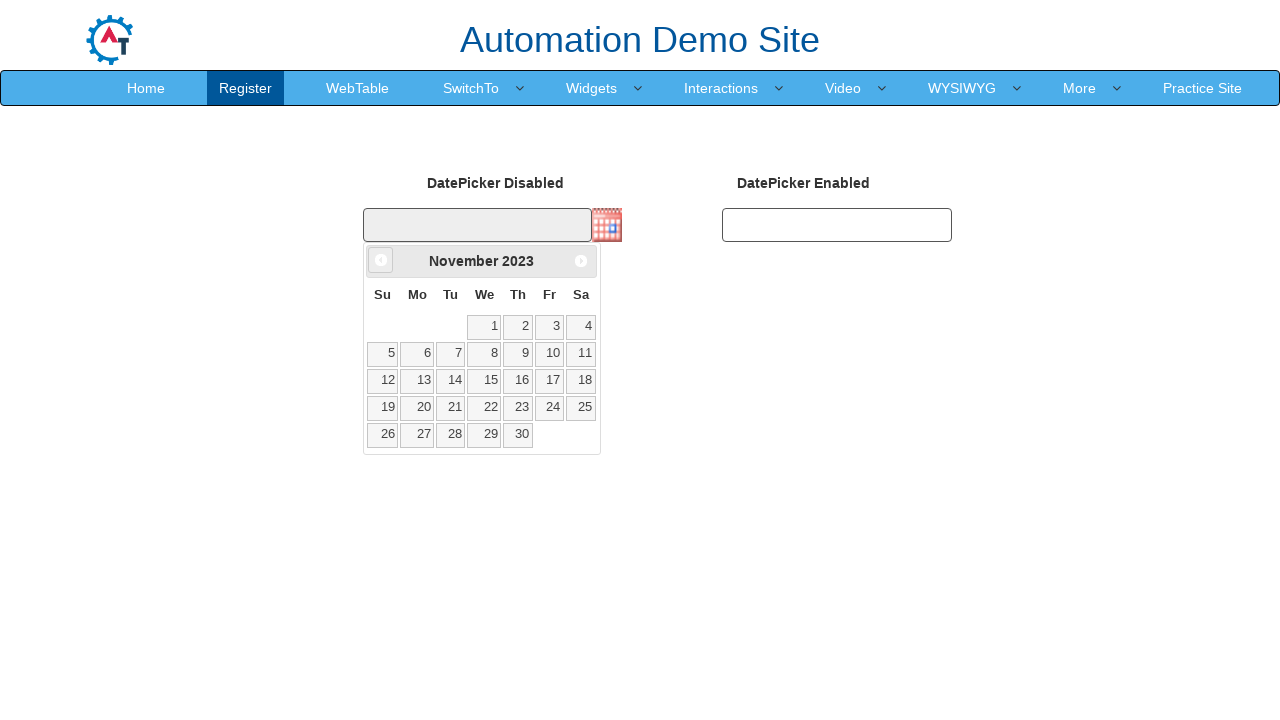

Clicked previous year button to navigate from 2023 to 2022 at (381, 260) on xpath=//a[@title='Prev']
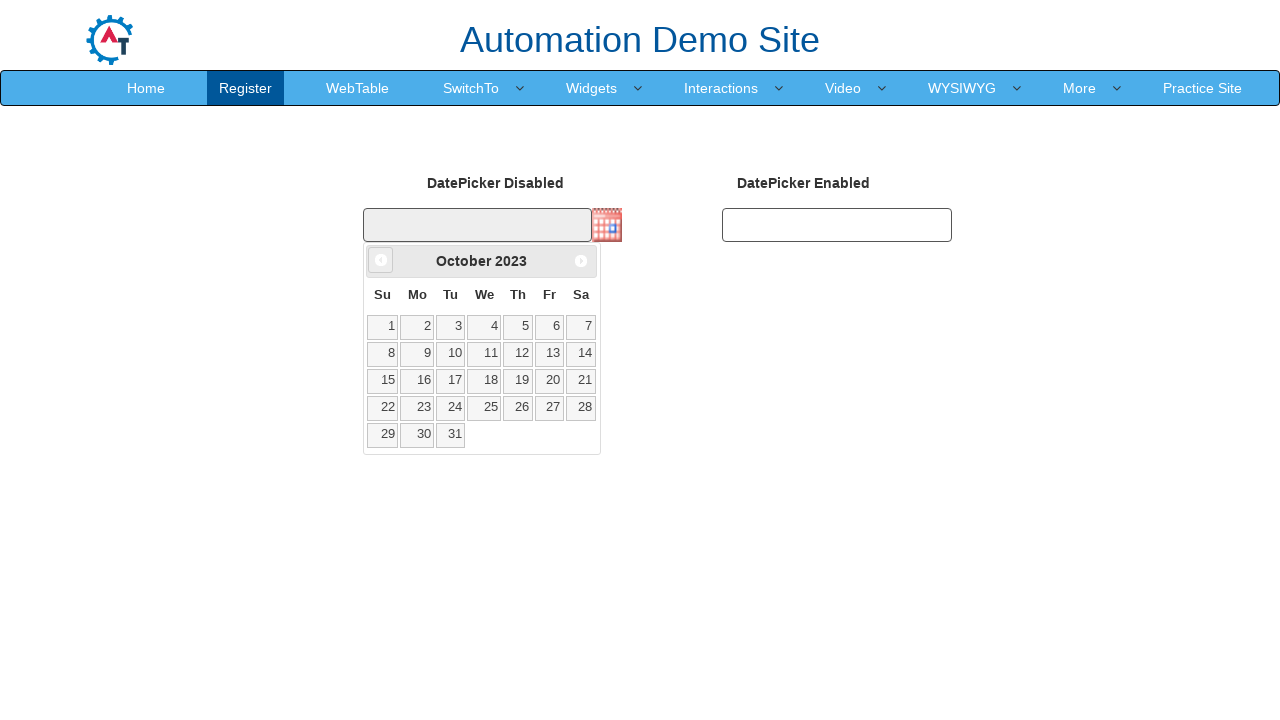

Waited 500ms for year navigation
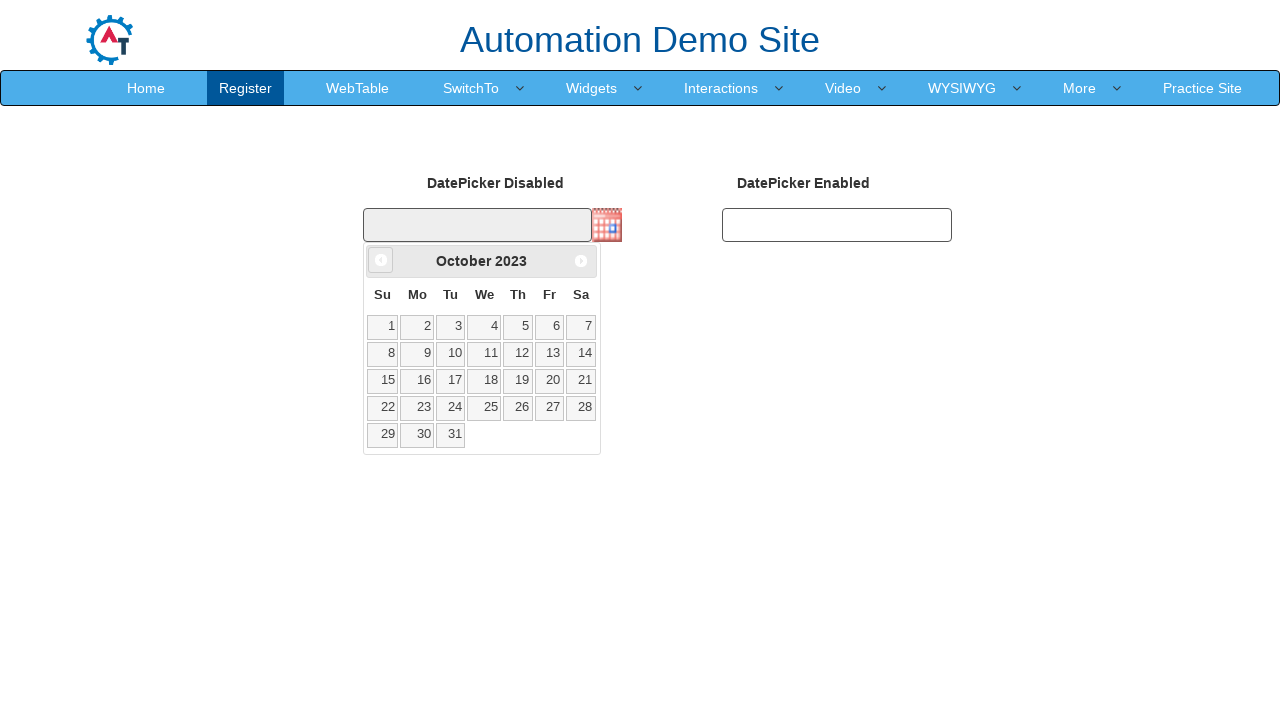

Clicked previous year button to navigate from 2023 to 2022 at (381, 260) on xpath=//a[@title='Prev']
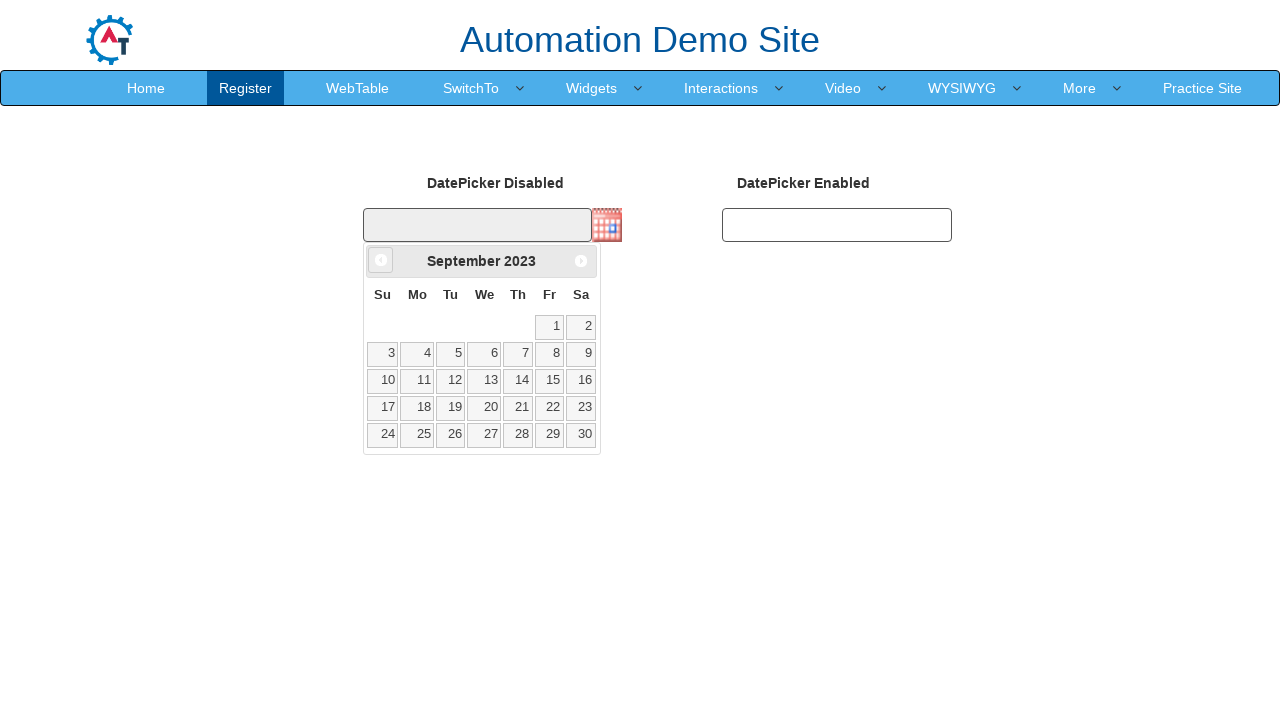

Waited 500ms for year navigation
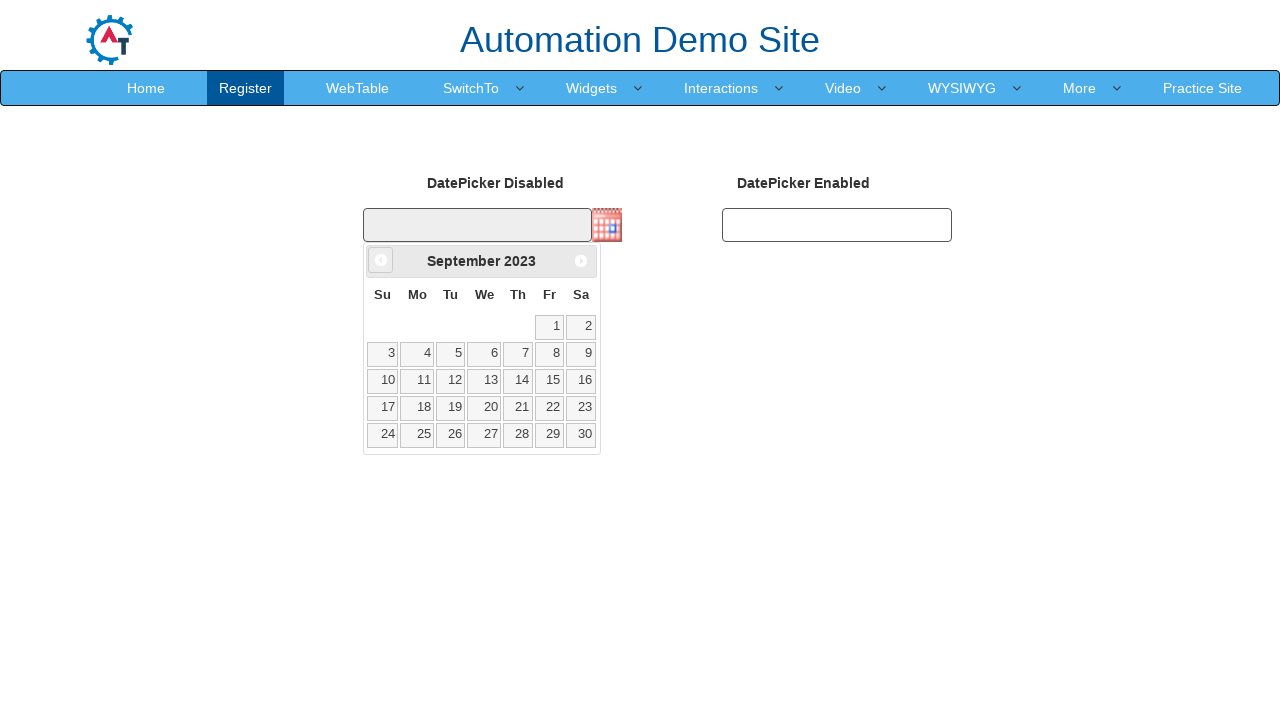

Clicked previous year button to navigate from 2023 to 2022 at (381, 260) on xpath=//a[@title='Prev']
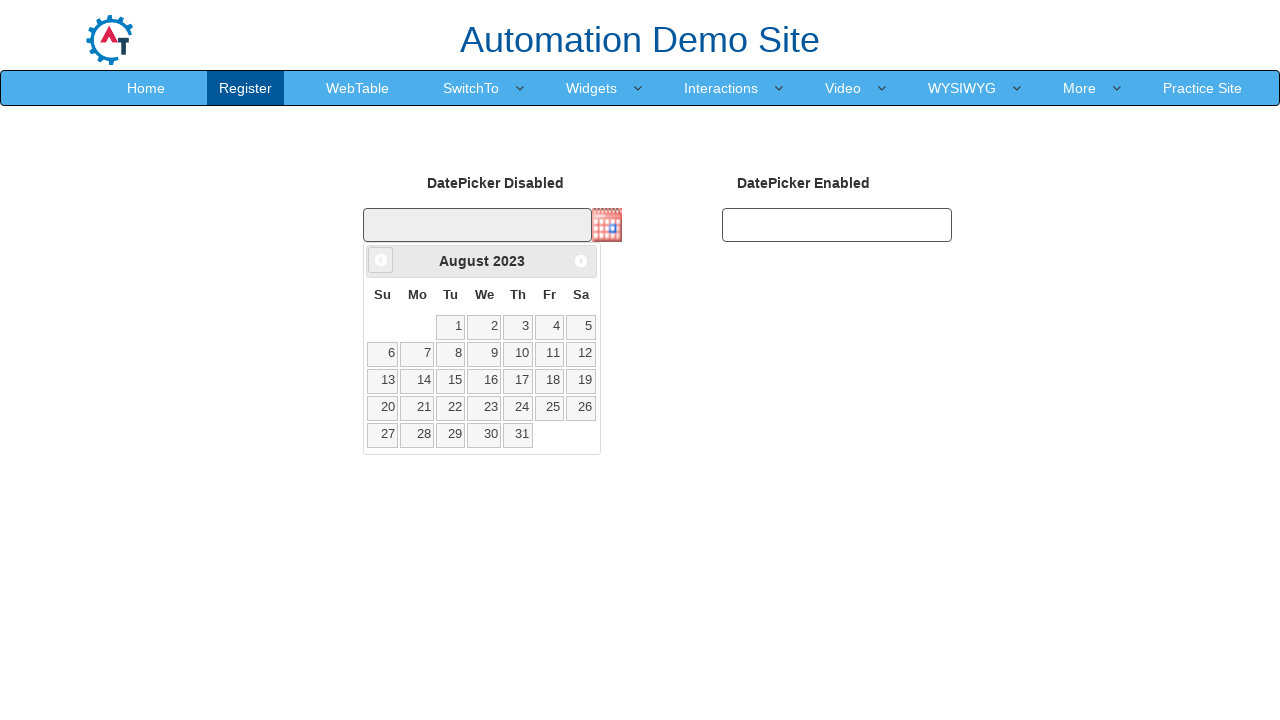

Waited 500ms for year navigation
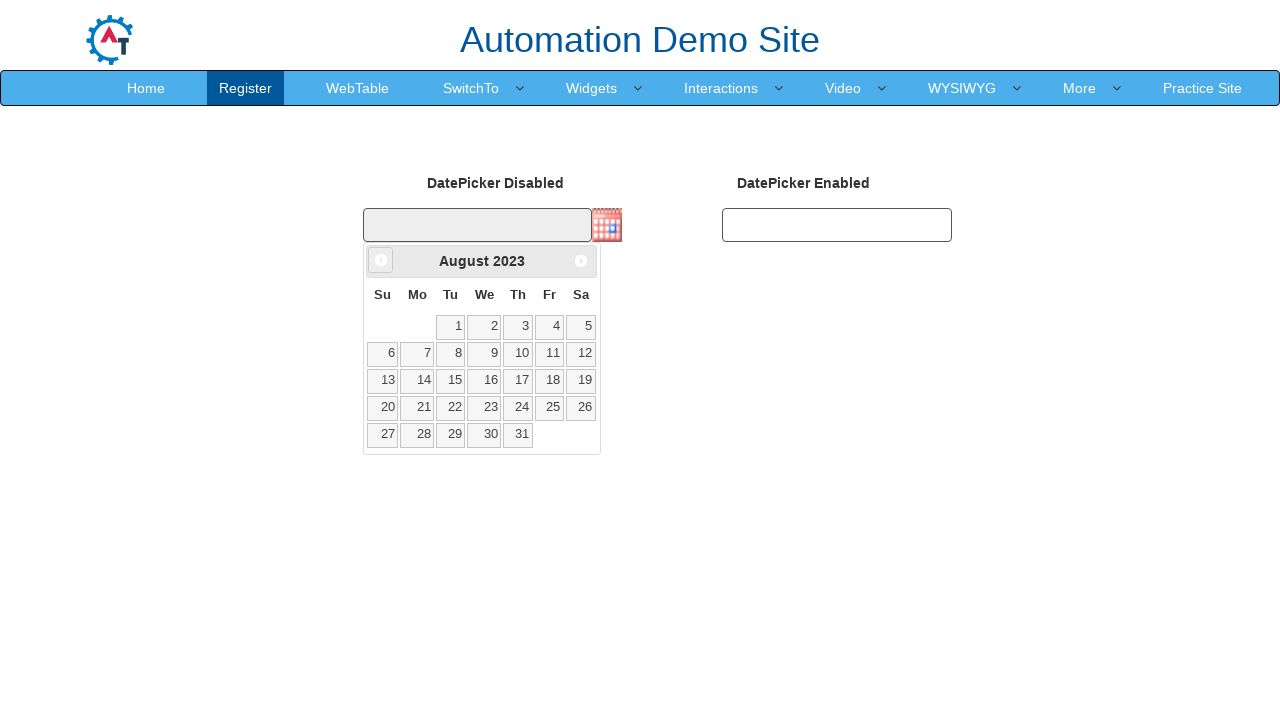

Clicked previous year button to navigate from 2023 to 2022 at (381, 260) on xpath=//a[@title='Prev']
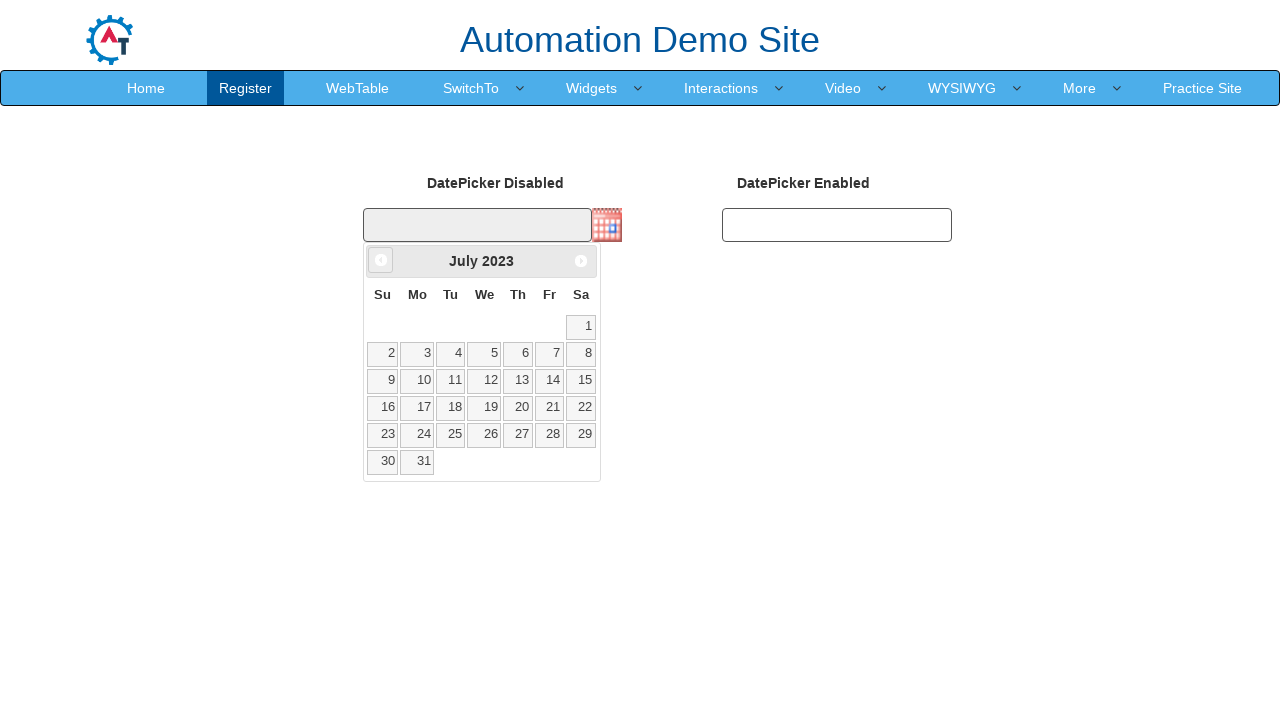

Waited 500ms for year navigation
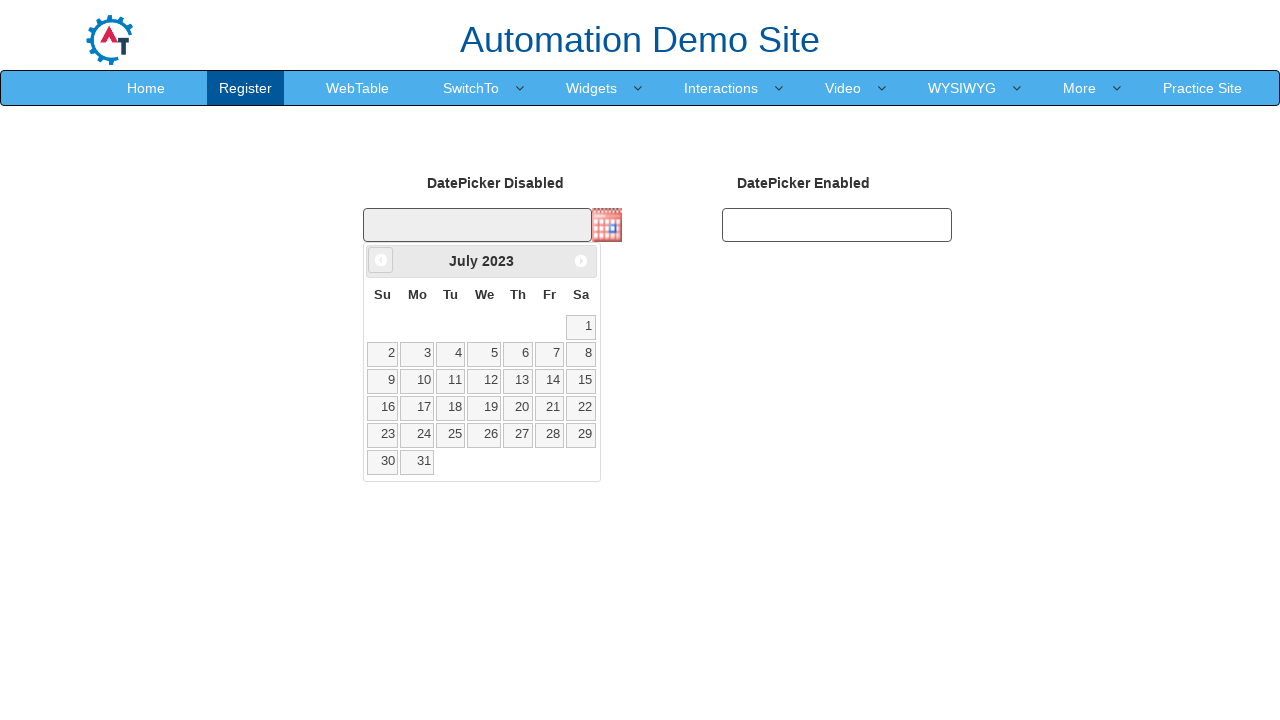

Clicked previous year button to navigate from 2023 to 2022 at (381, 260) on xpath=//a[@title='Prev']
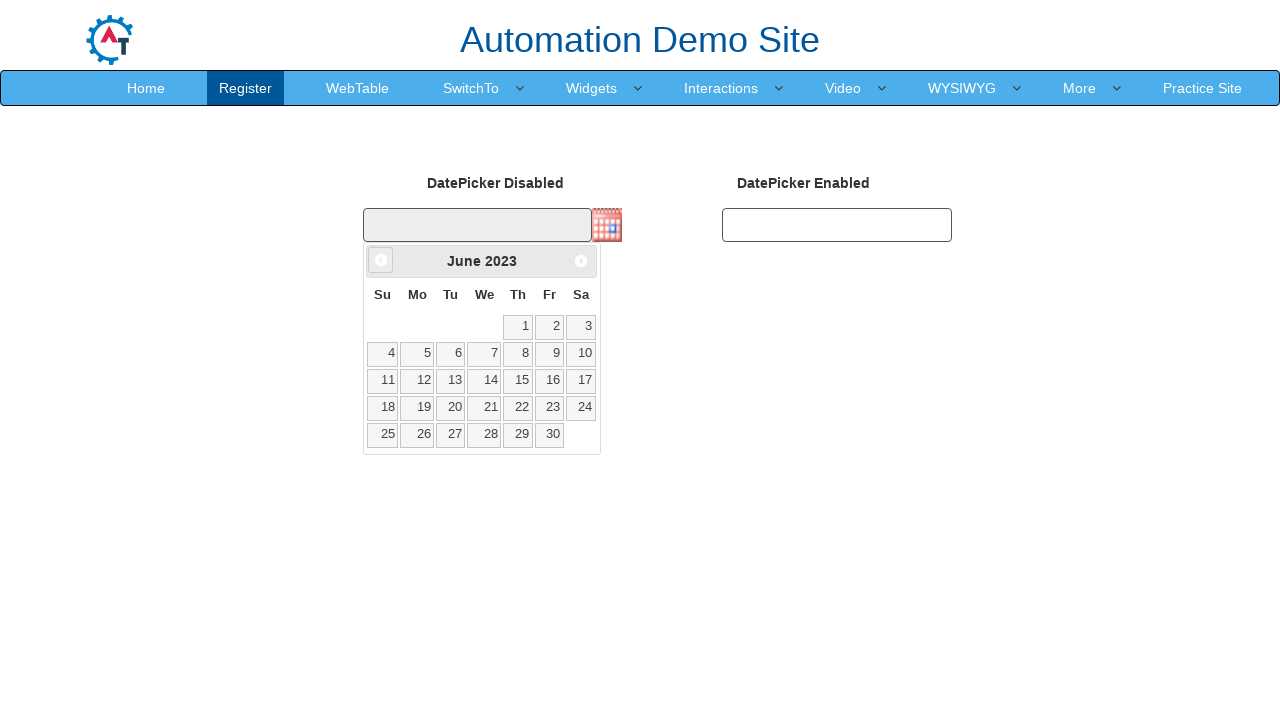

Waited 500ms for year navigation
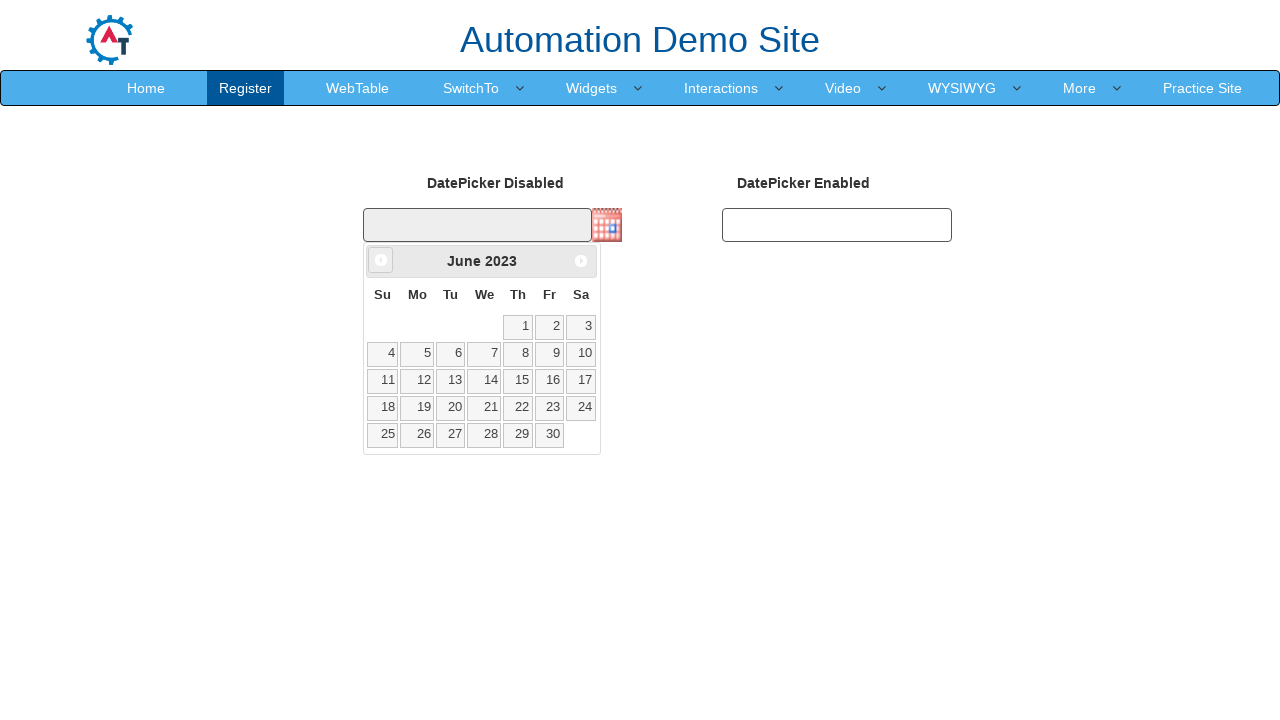

Clicked previous year button to navigate from 2023 to 2022 at (381, 260) on xpath=//a[@title='Prev']
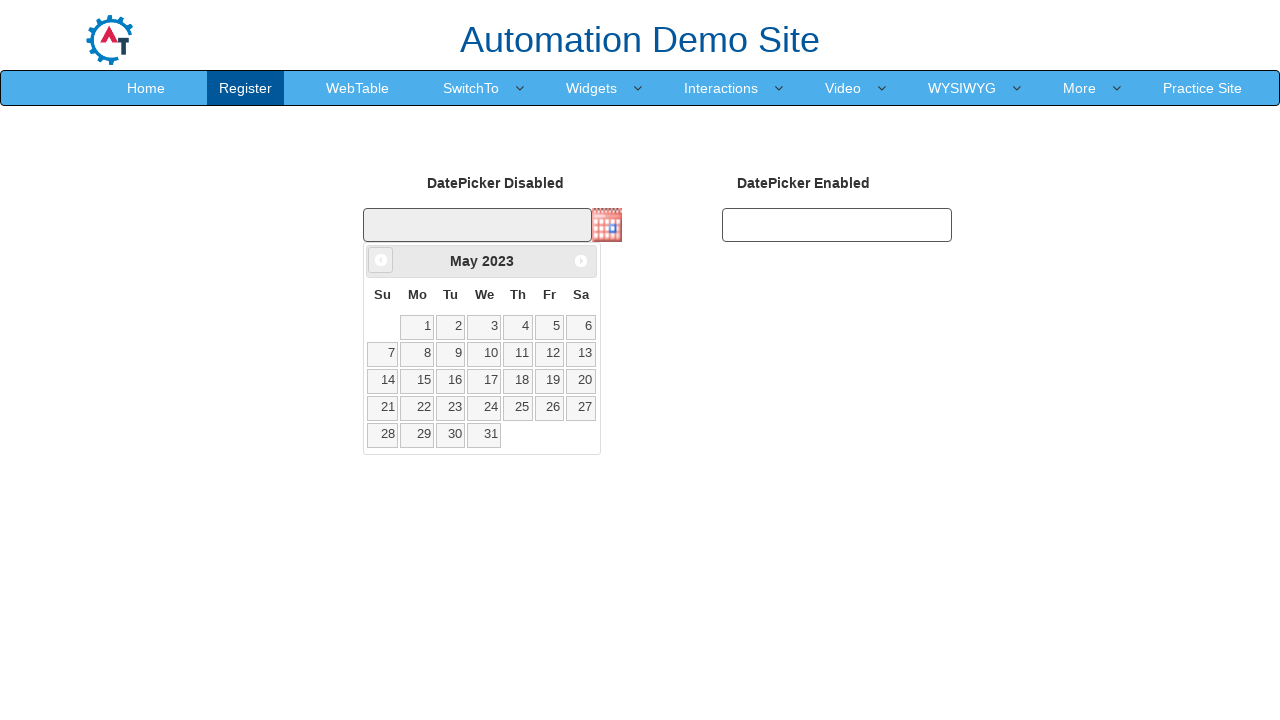

Waited 500ms for year navigation
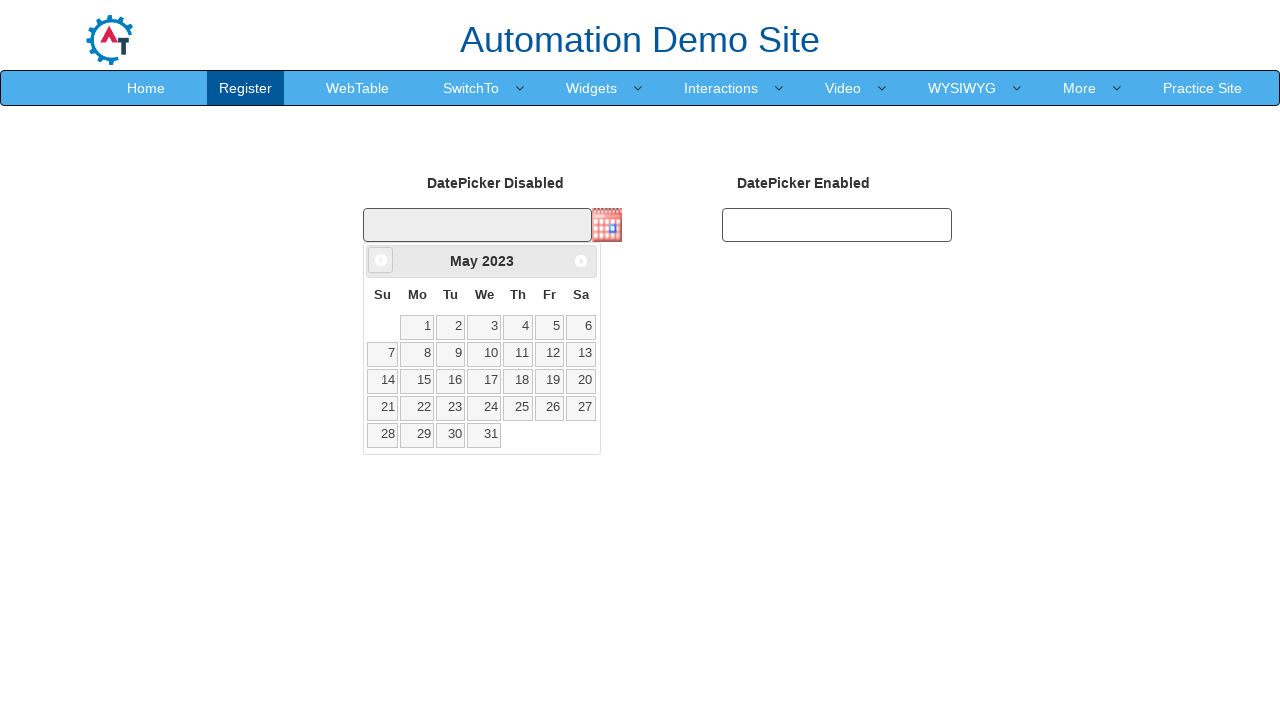

Clicked previous year button to navigate from 2023 to 2022 at (381, 260) on xpath=//a[@title='Prev']
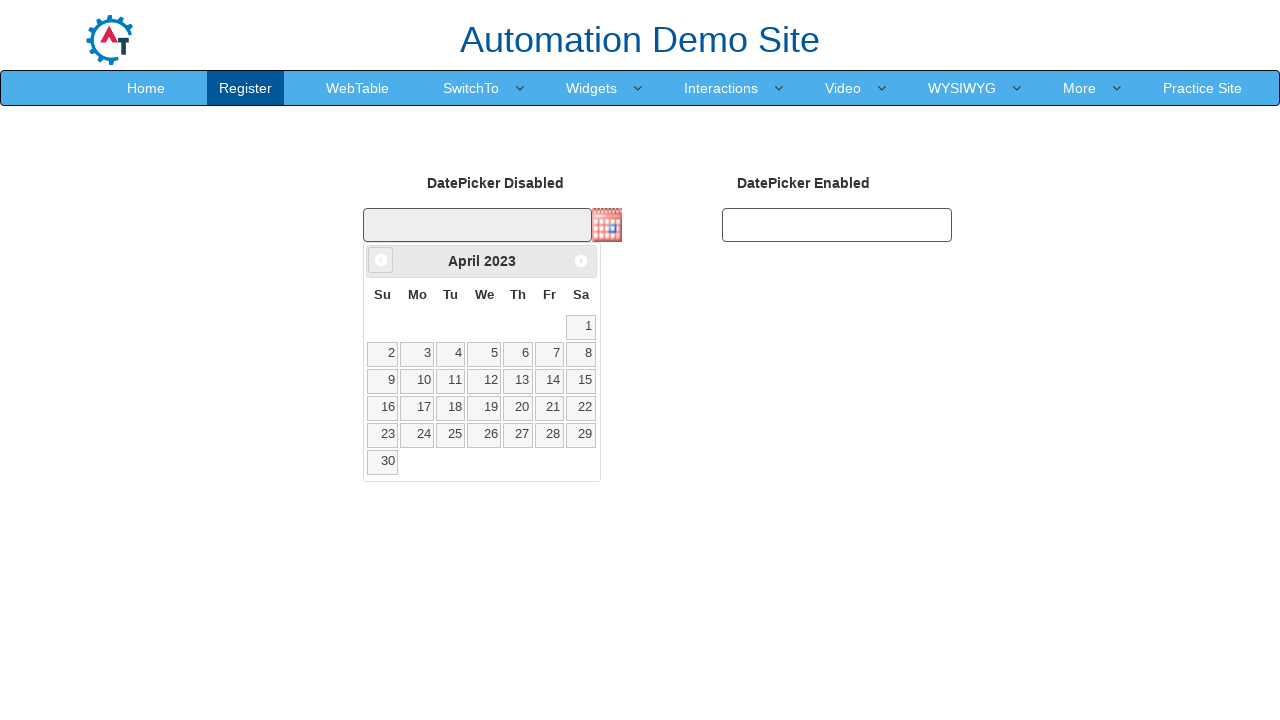

Waited 500ms for year navigation
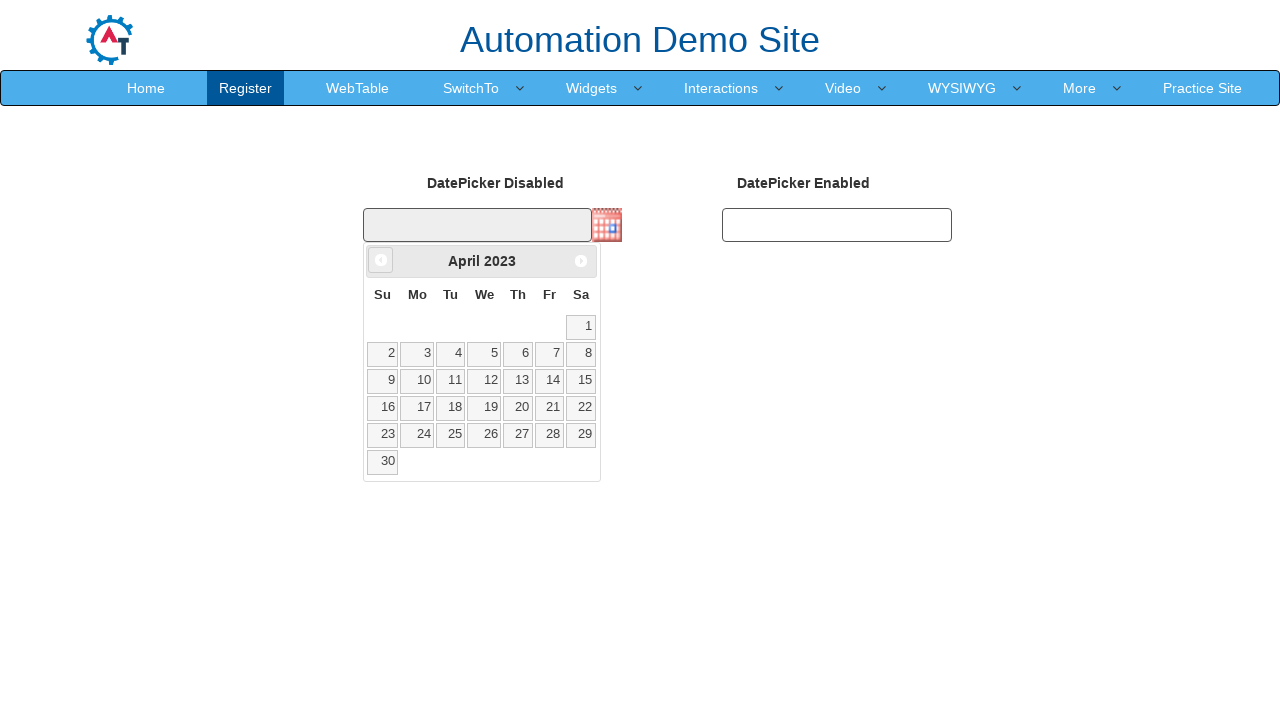

Clicked previous year button to navigate from 2023 to 2022 at (381, 260) on xpath=//a[@title='Prev']
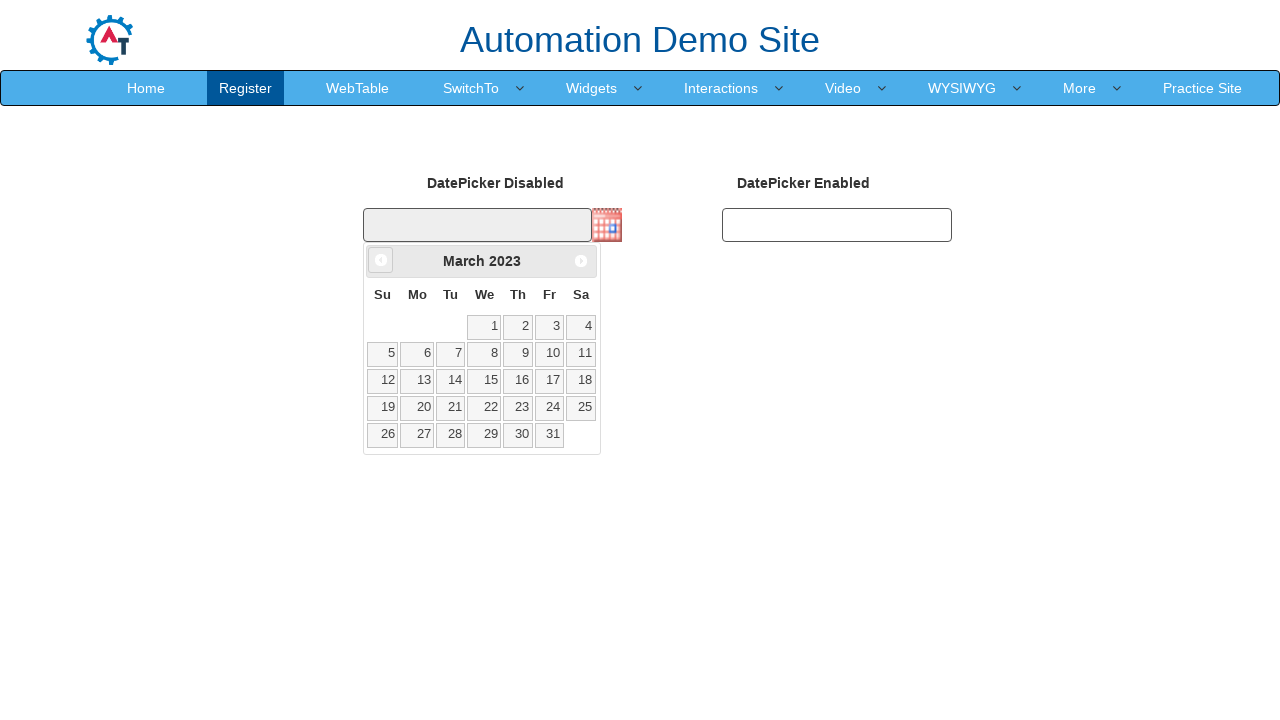

Waited 500ms for year navigation
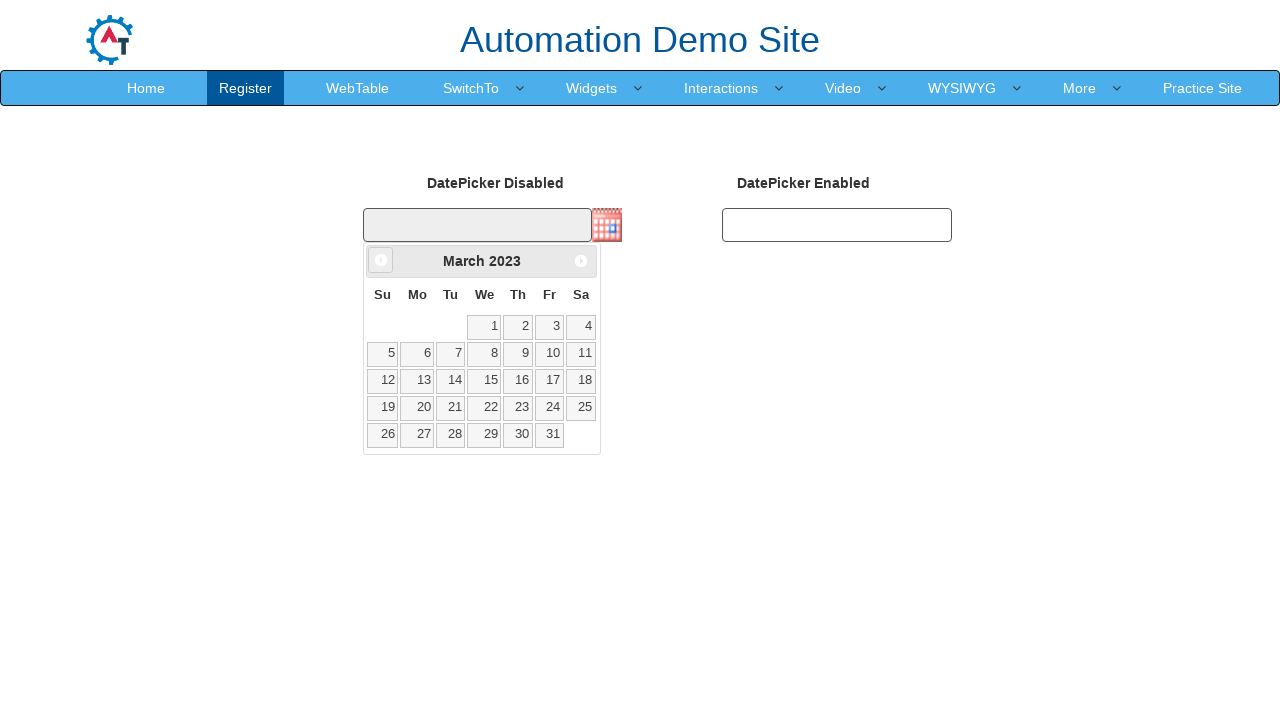

Clicked previous year button to navigate from 2023 to 2022 at (381, 260) on xpath=//a[@title='Prev']
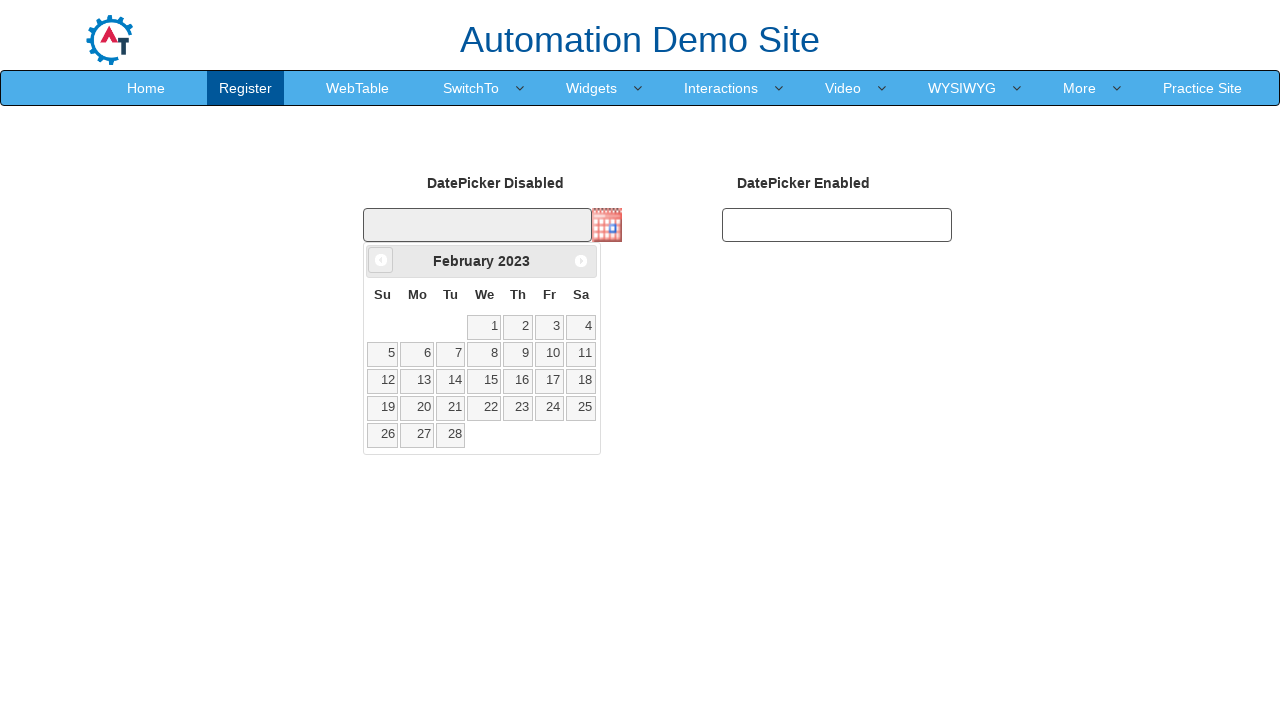

Waited 500ms for year navigation
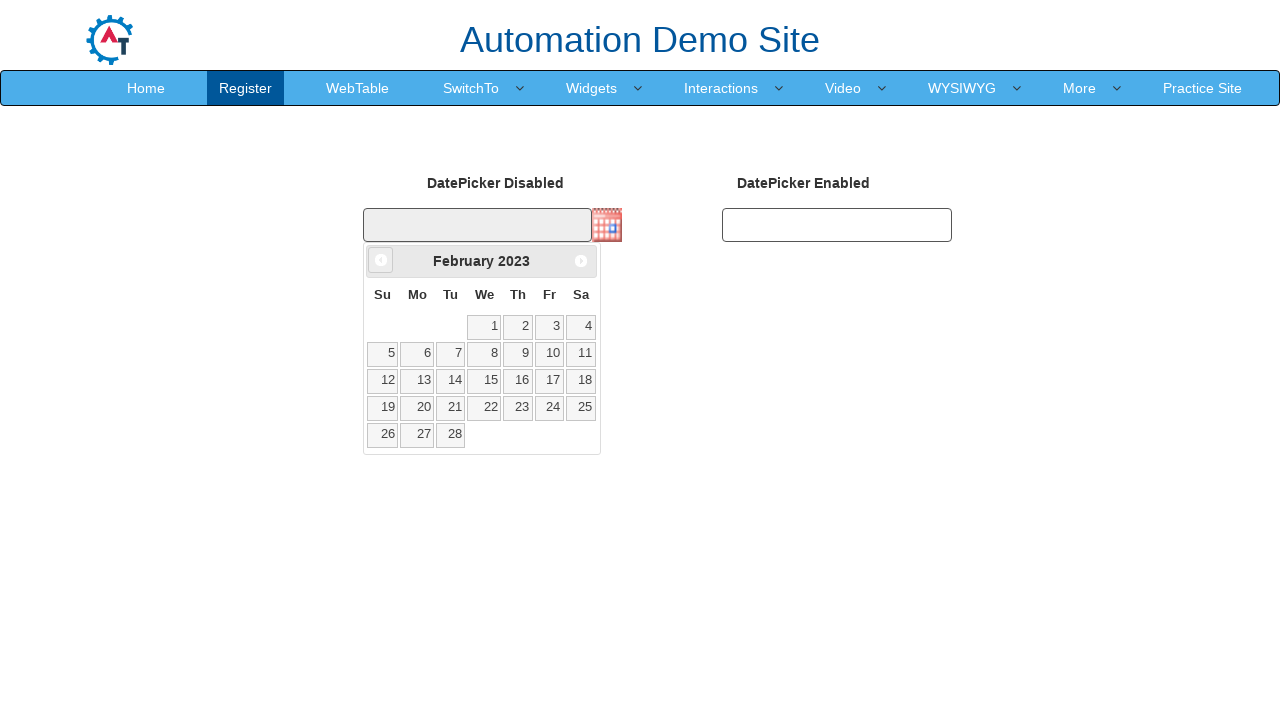

Clicked previous year button to navigate from 2023 to 2022 at (381, 260) on xpath=//a[@title='Prev']
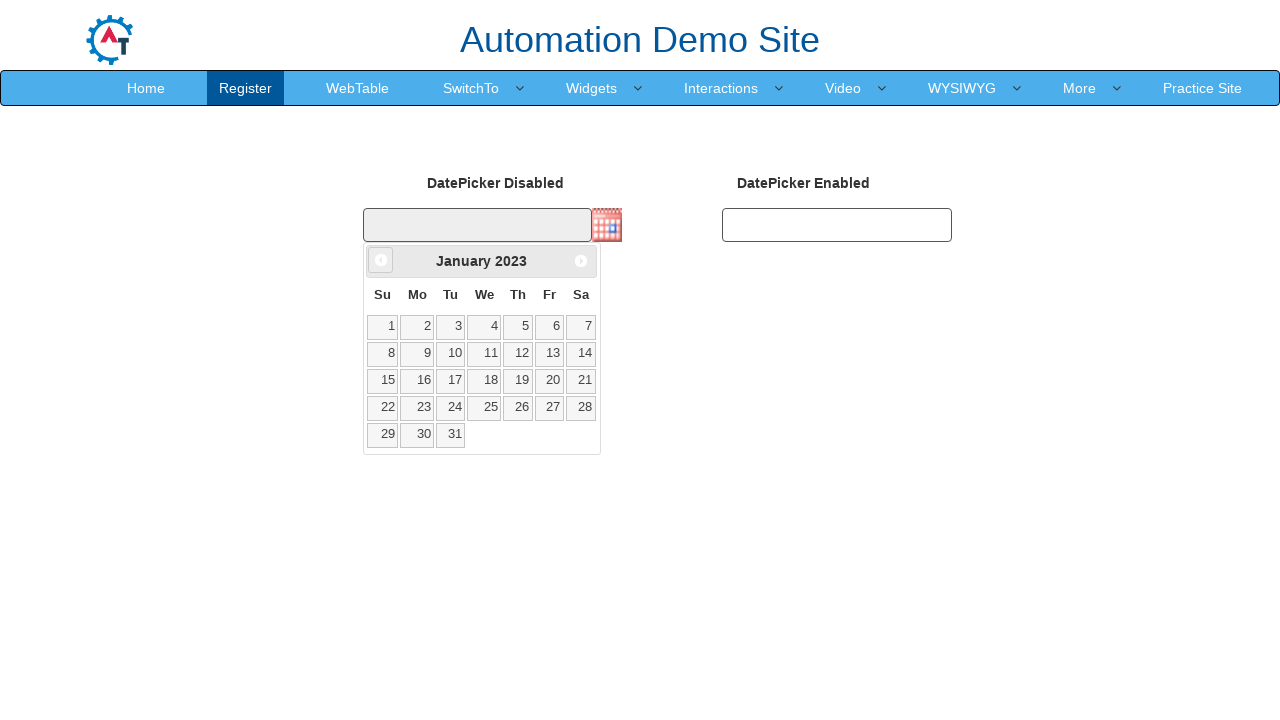

Waited 500ms for year navigation
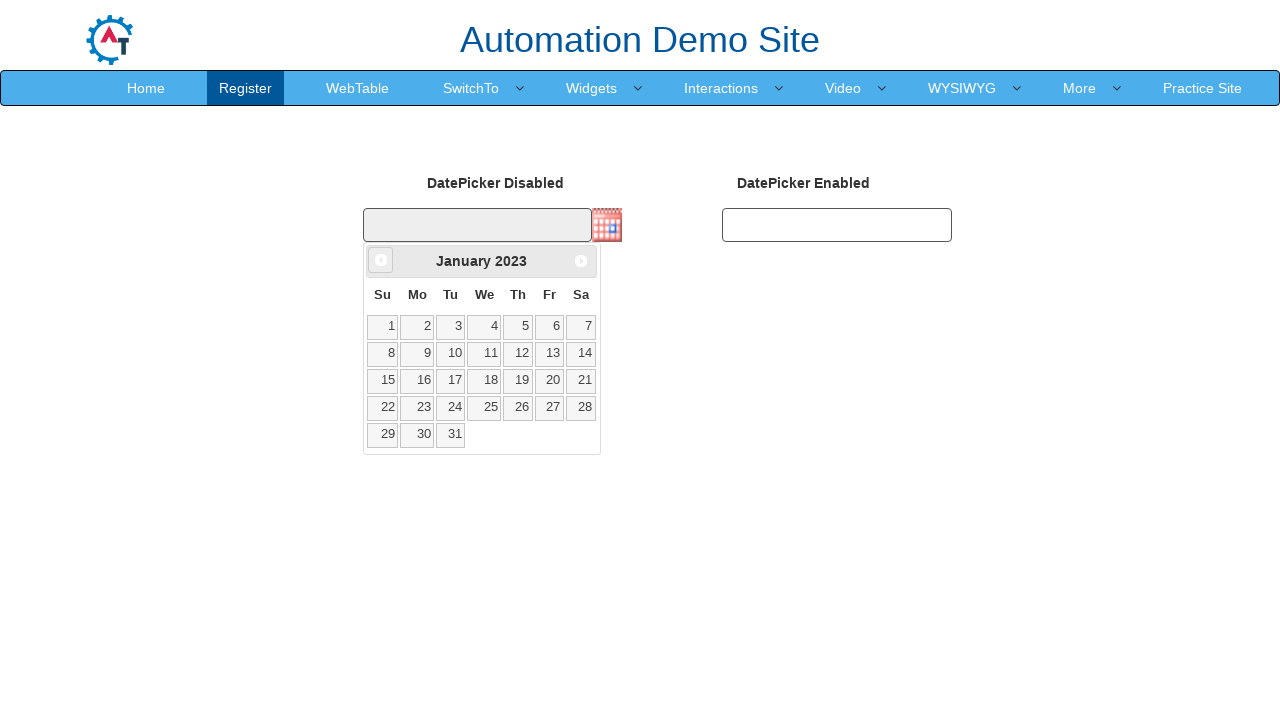

Clicked previous year button to navigate from 2023 to 2022 at (381, 260) on xpath=//a[@title='Prev']
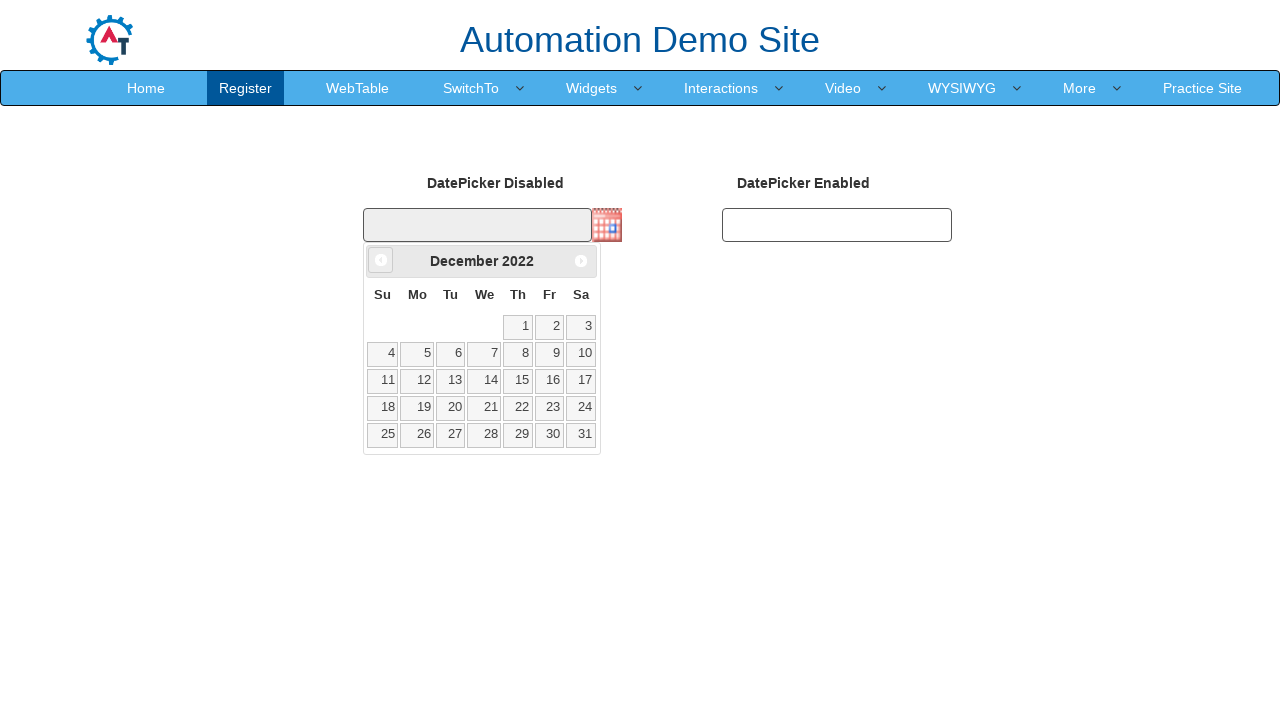

Waited 500ms for year navigation
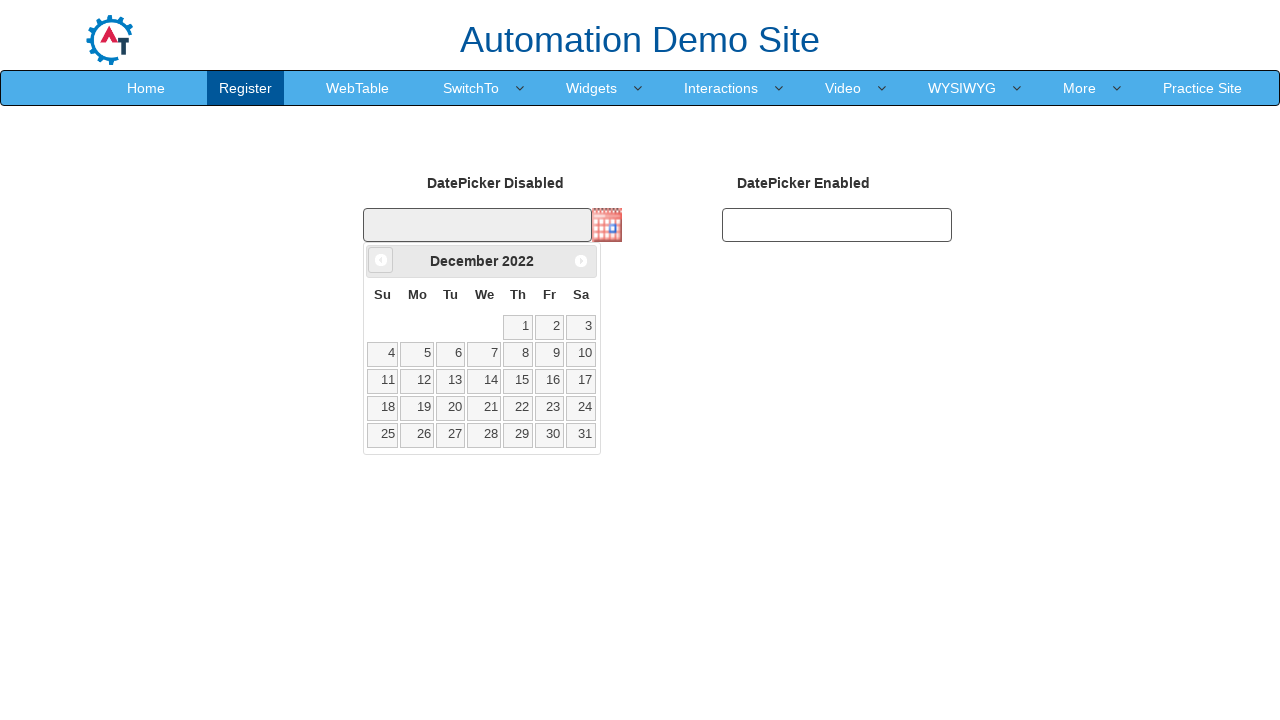

Clicked on date 25 in the calendar at (383, 435) on //table[@class='ui-datepicker-calendar']/tbody/tr/td/a[text()='25']
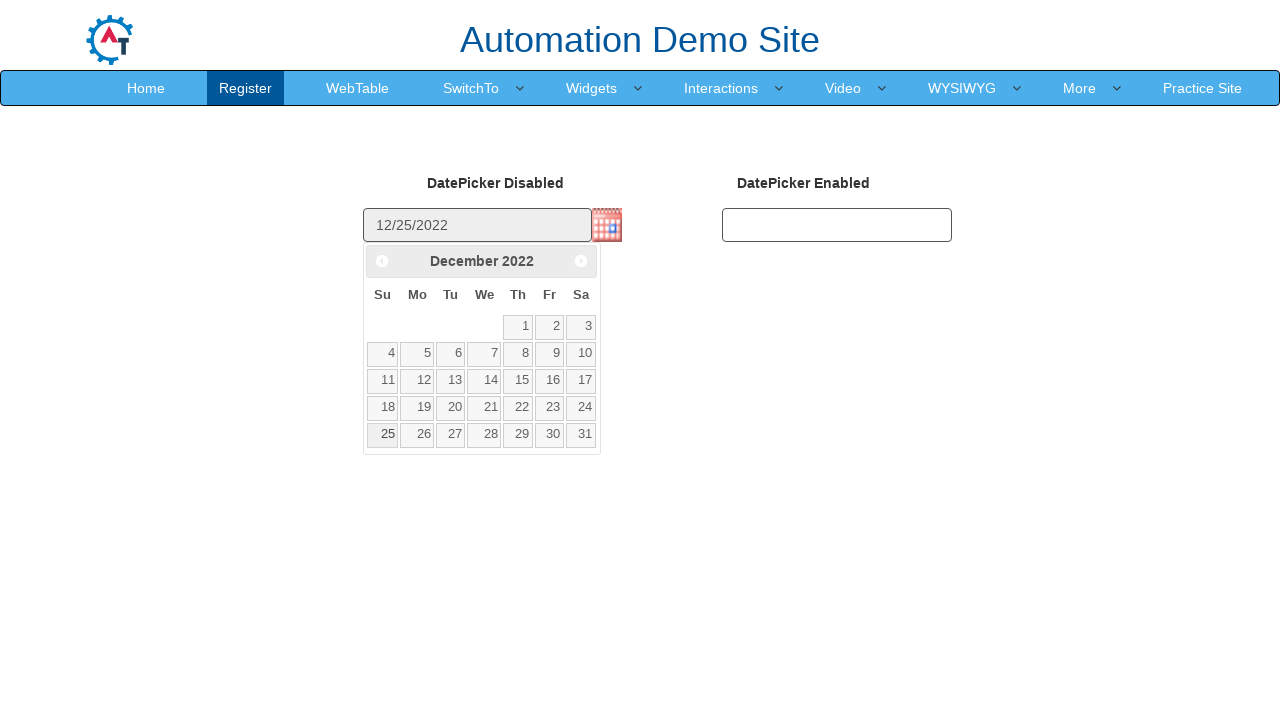

Verified that date picker shows selected date 12/25/2022
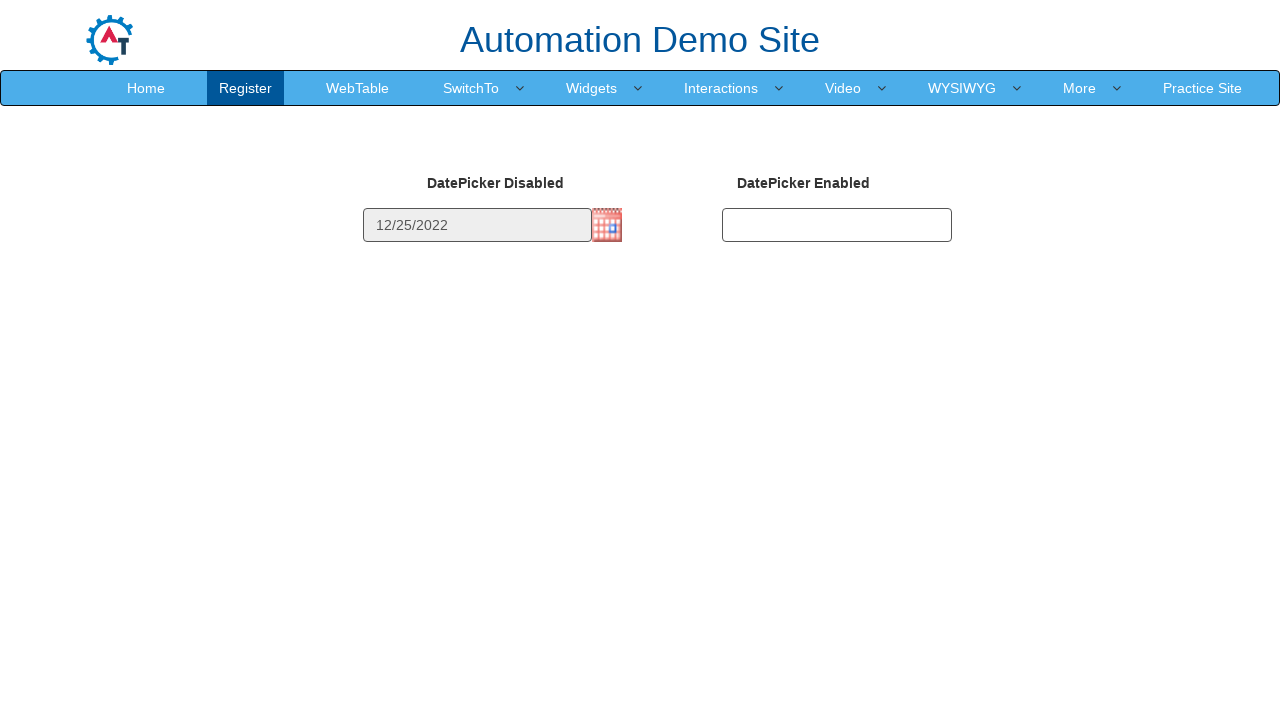

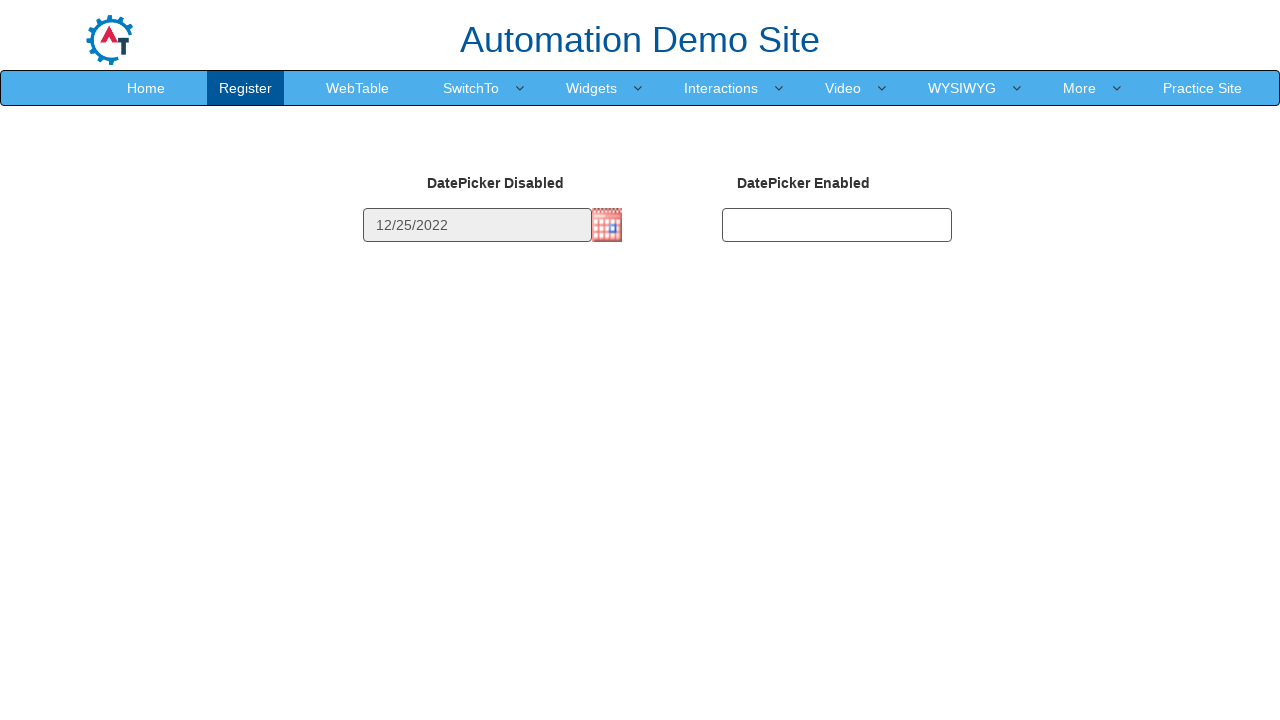